Navigates to Zara's women's new arrivals page, switches to 3-column view, scrolls through all products, and verifies product elements are loaded

Starting URL: https://www.zara.com/us/en/woman-new-in-l1180.html?v1=2546081

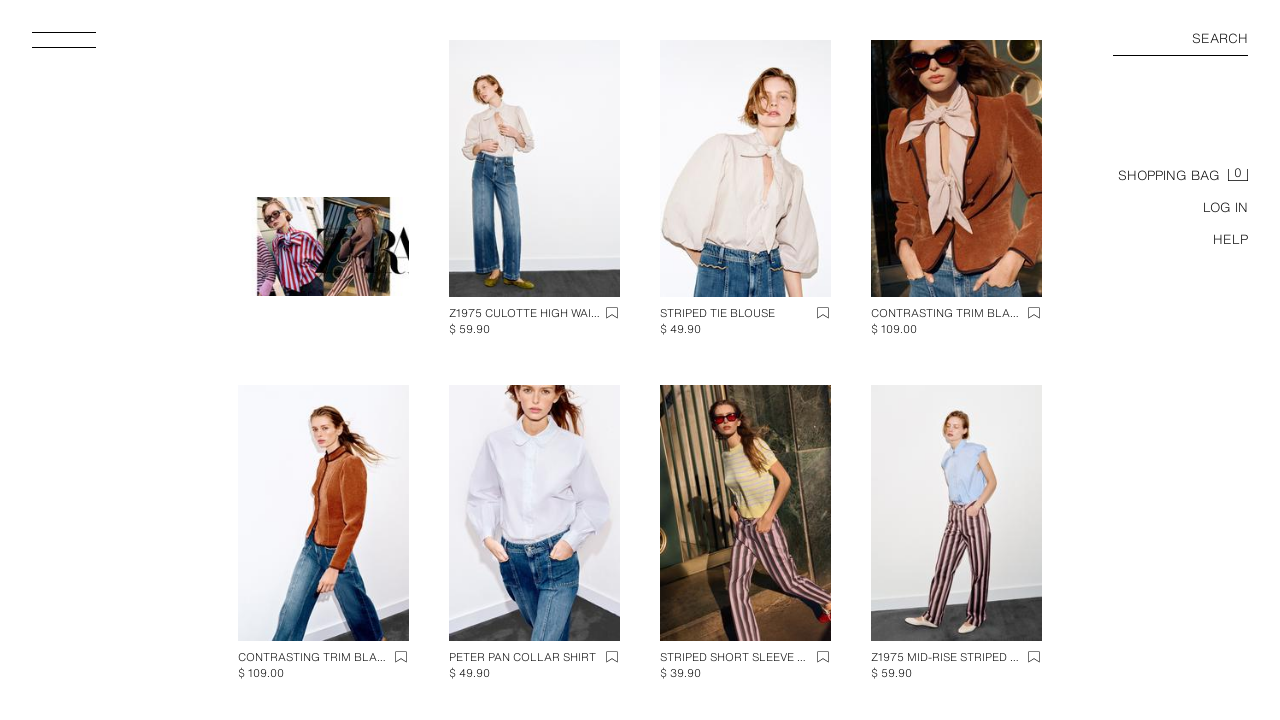

Waited 4 seconds for Zara women's new arrivals page to load
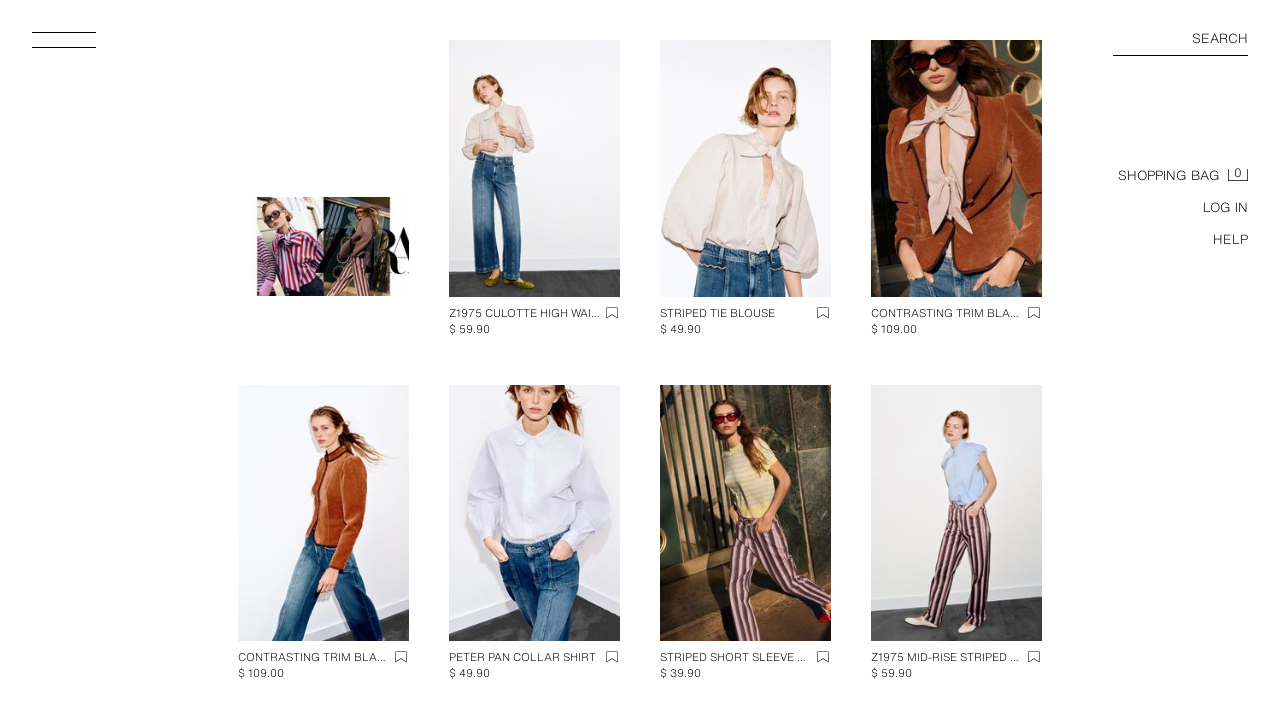

3-column view button not found, continuing with default view on xpath=//span[contains(@class, 'view-option-selector-button__option') and text()=
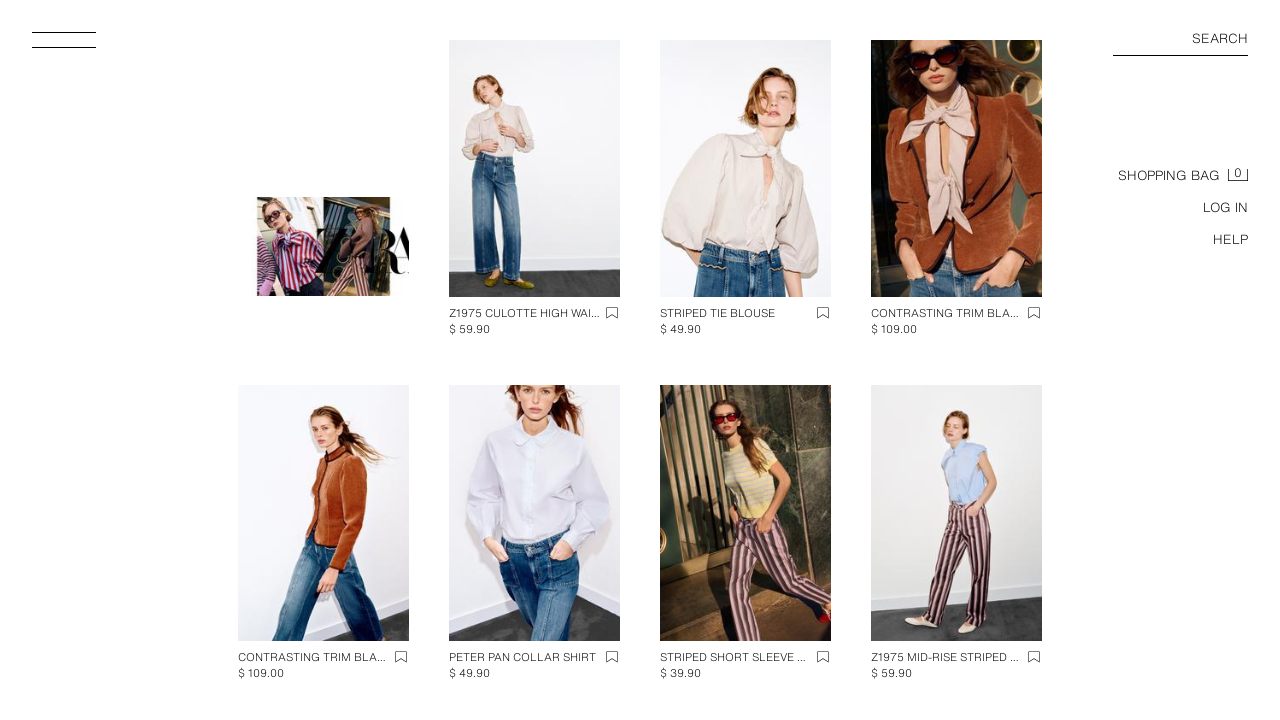

Retrieved initial page scroll height: 3948
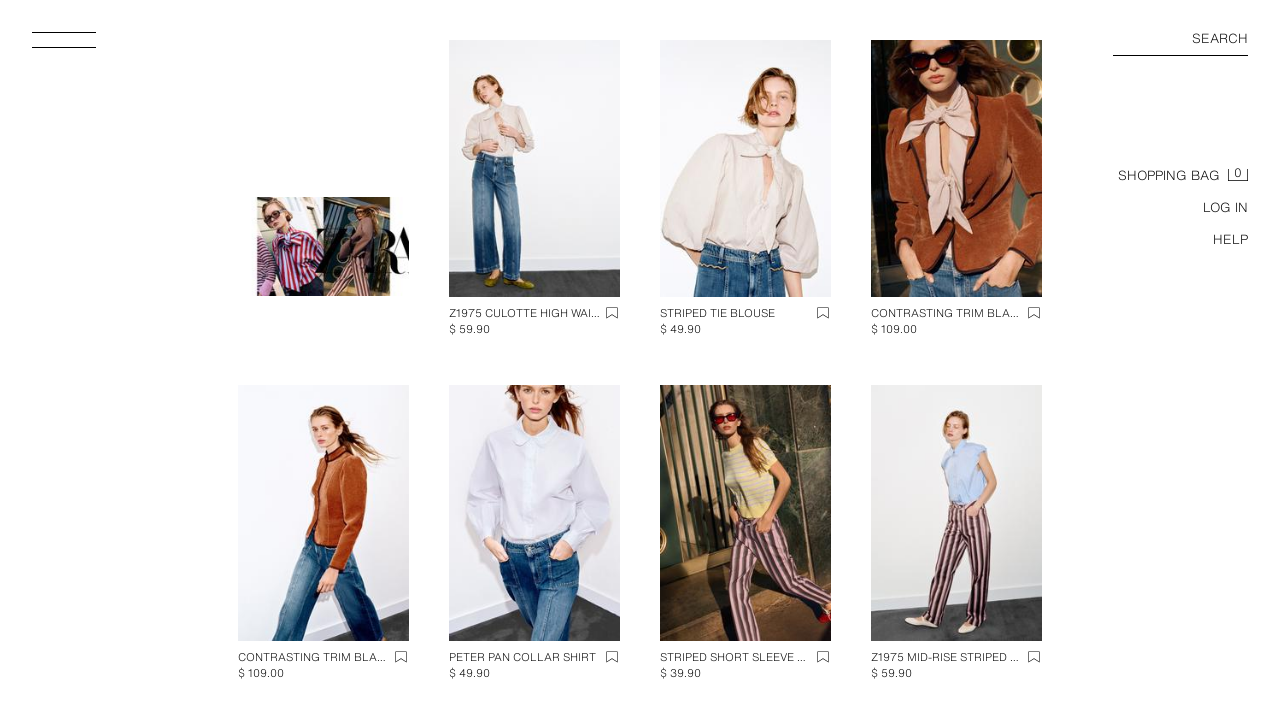

Pressed End key to scroll to bottom of page
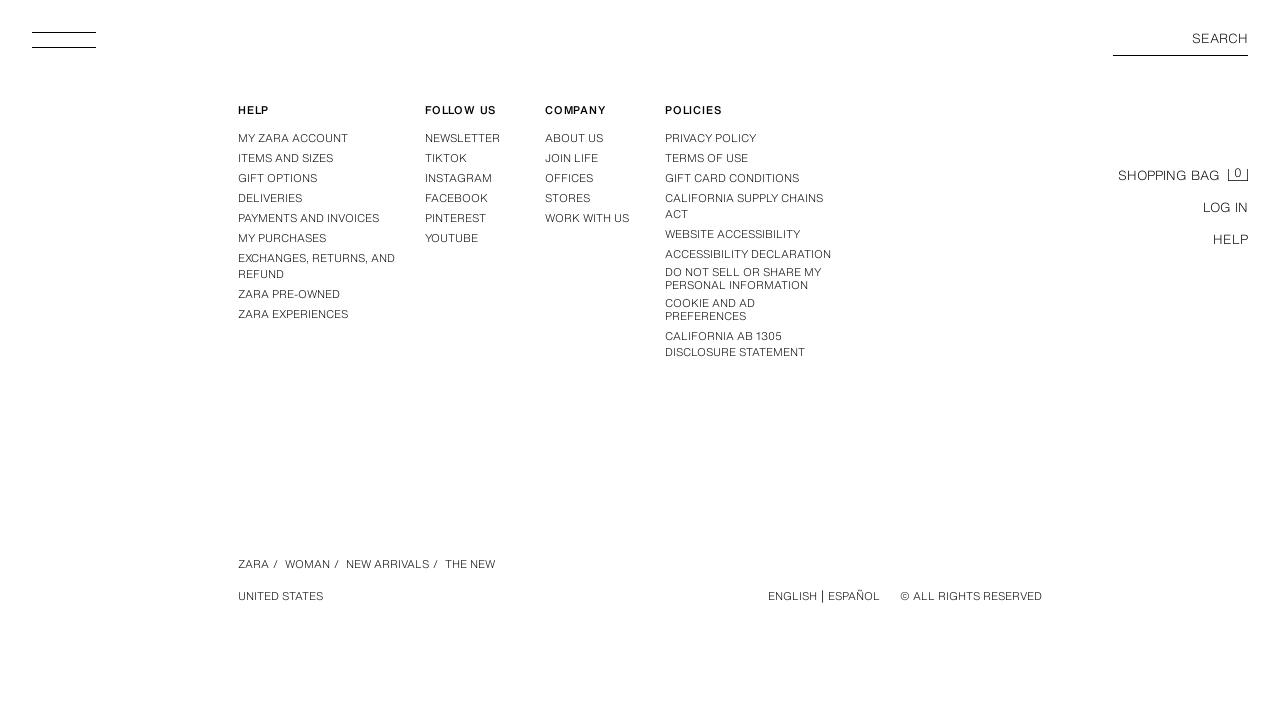

Waited 2 seconds for new products to load after scrolling
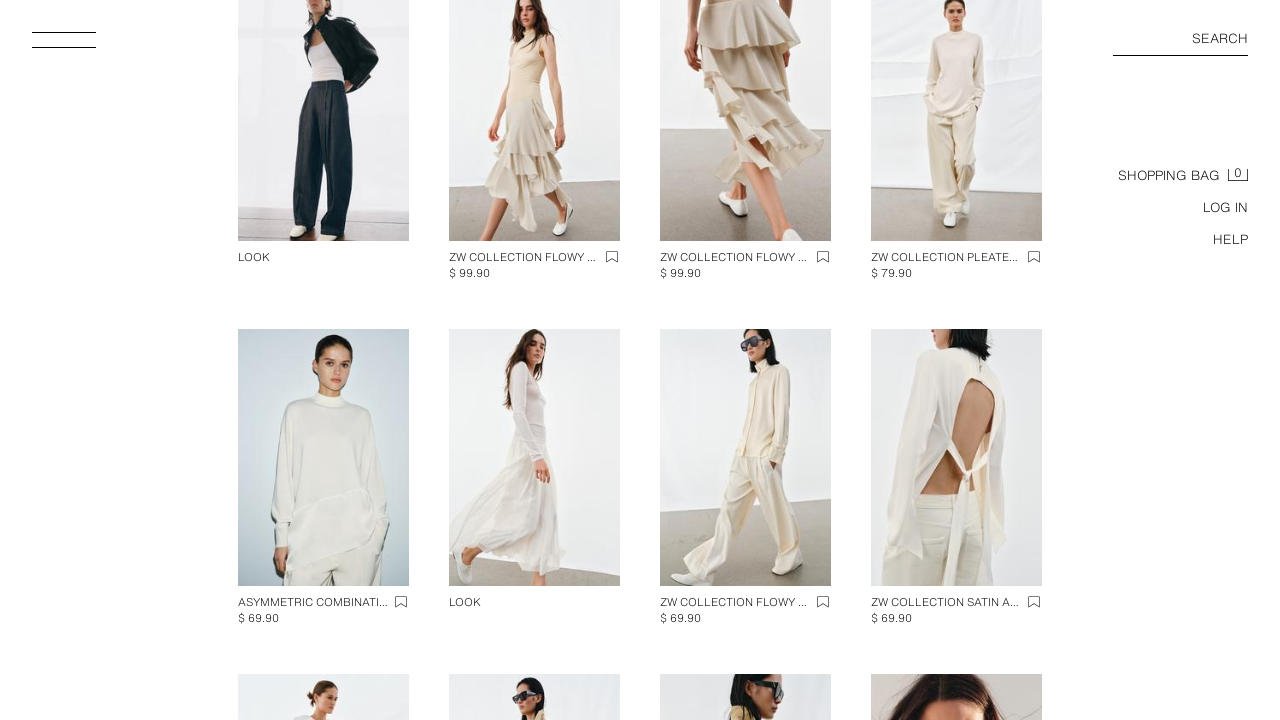

Retrieved updated page scroll height: 6521
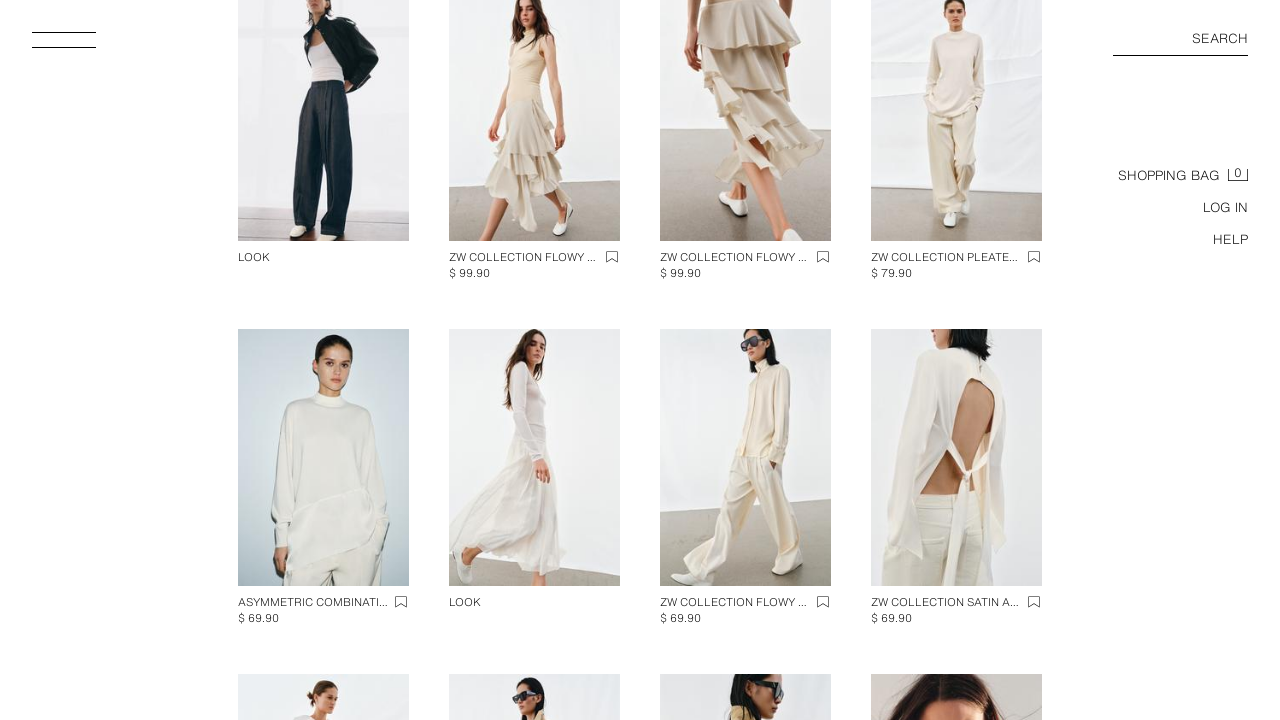

Pressed End key to scroll to bottom of page
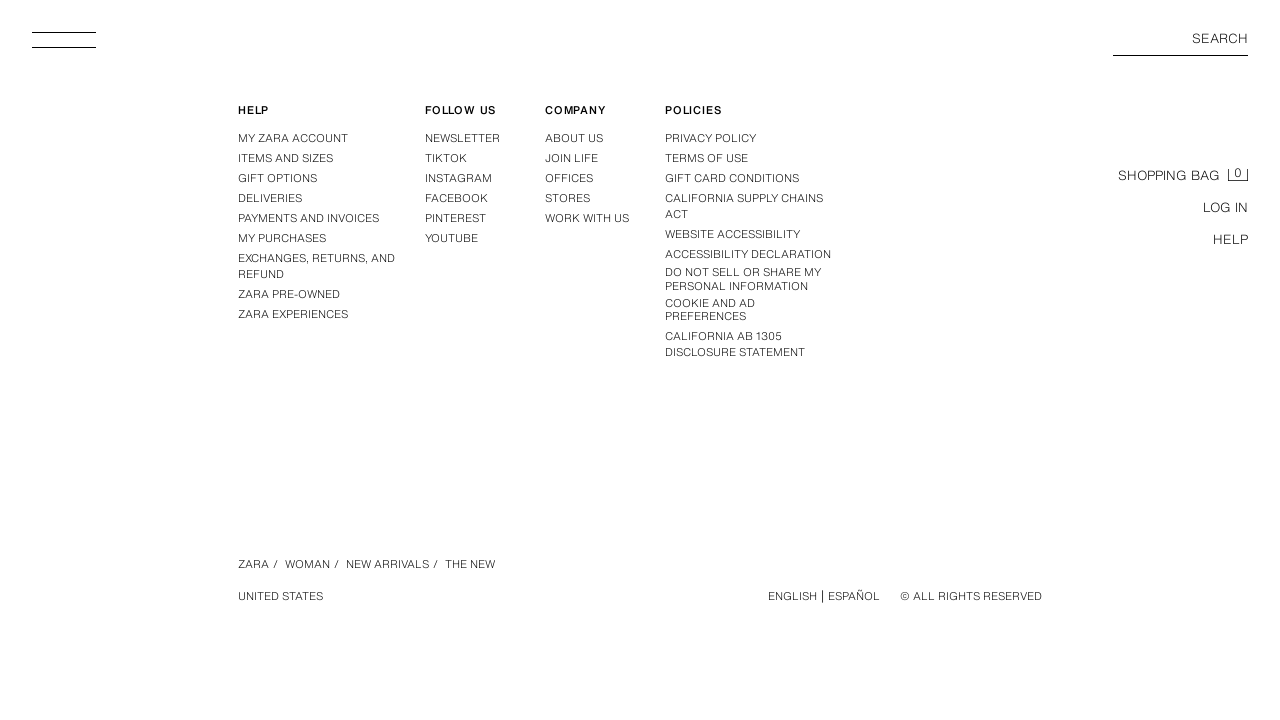

Waited 2 seconds for new products to load after scrolling
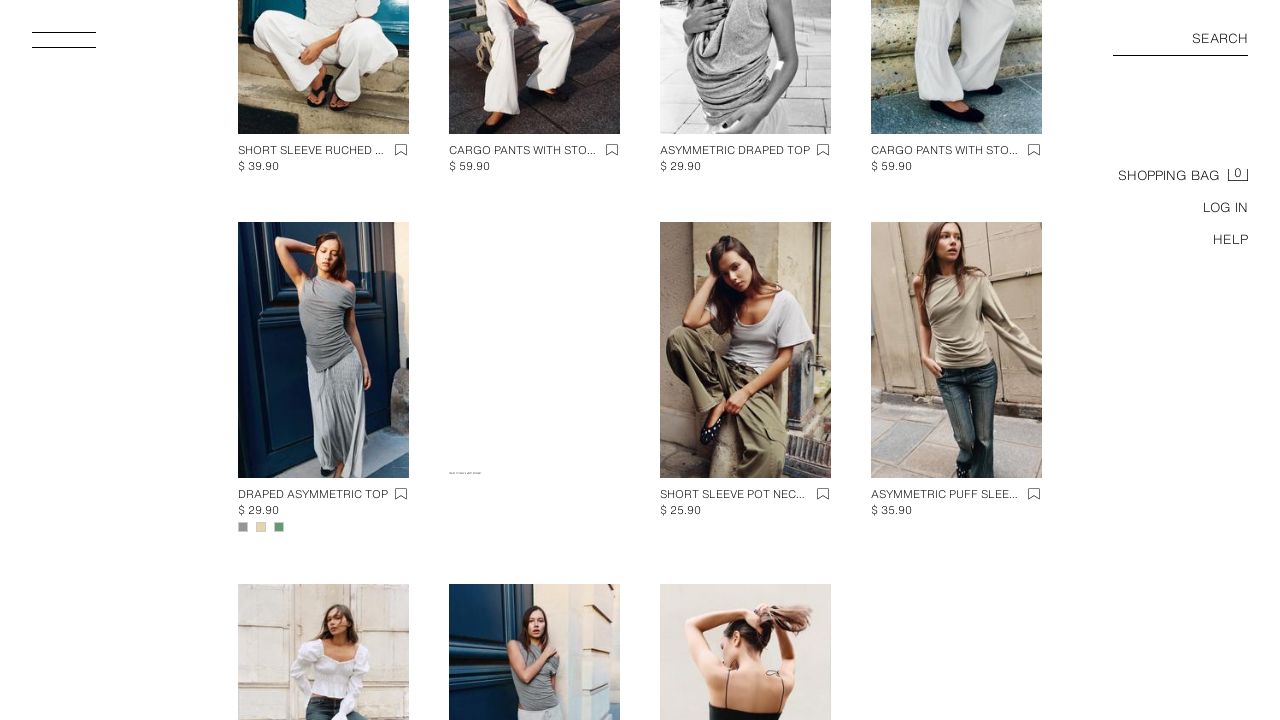

Retrieved updated page scroll height: 11725
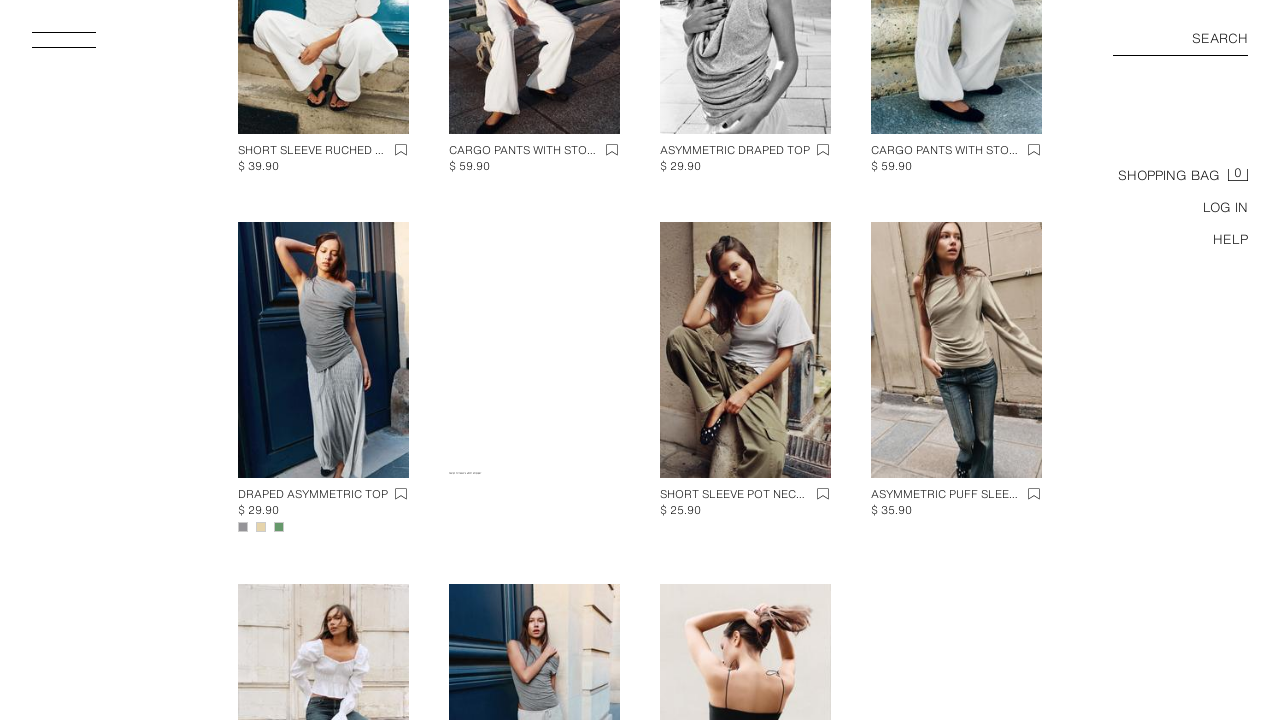

Pressed End key to scroll to bottom of page
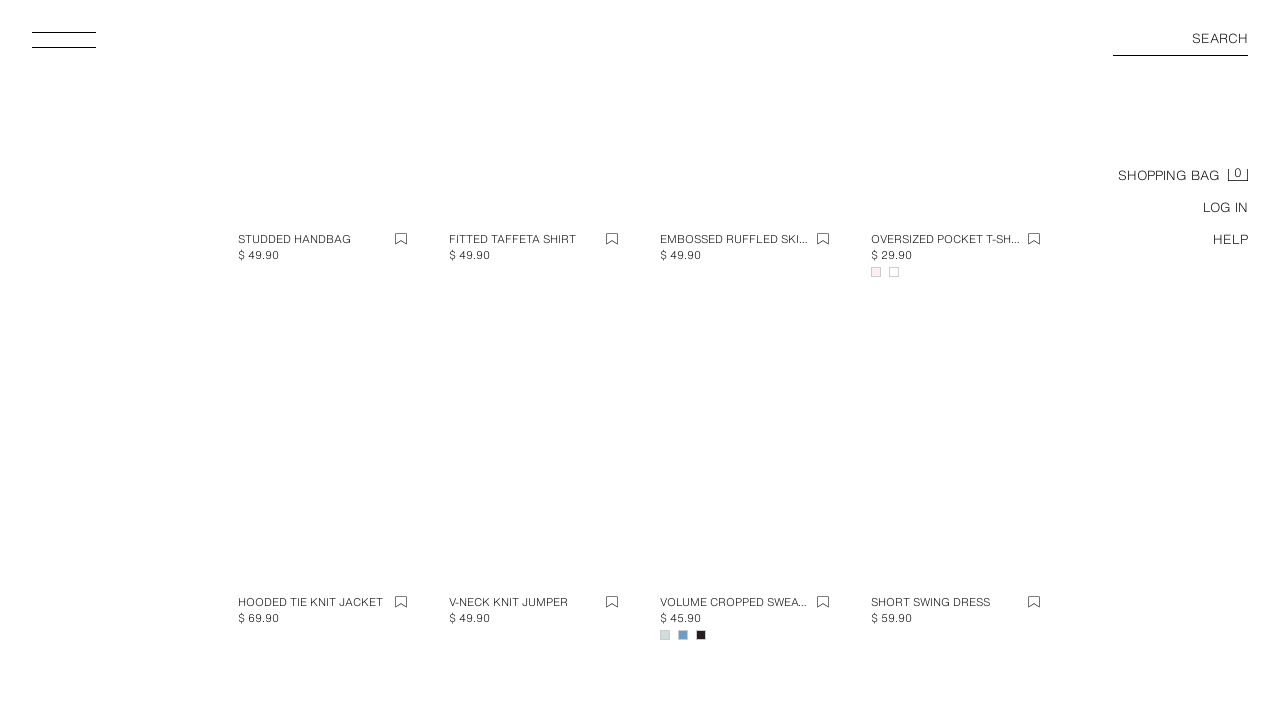

Waited 2 seconds for new products to load after scrolling
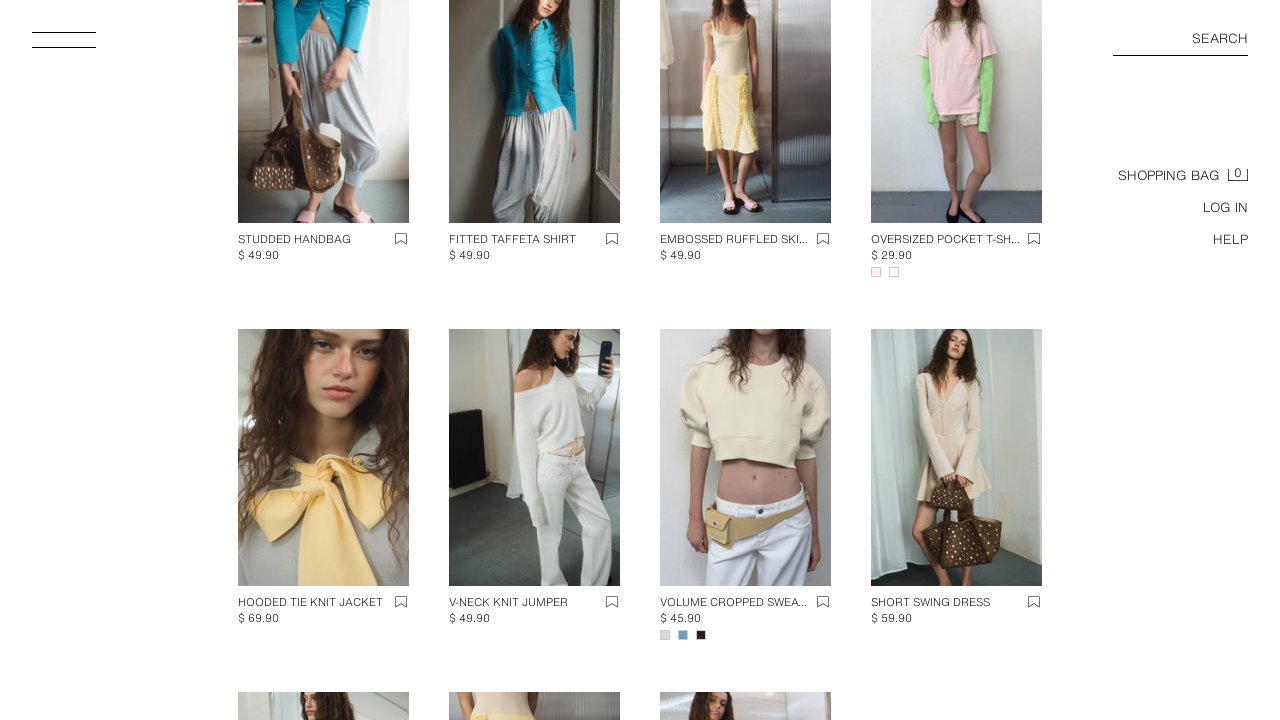

Retrieved updated page scroll height: 13852
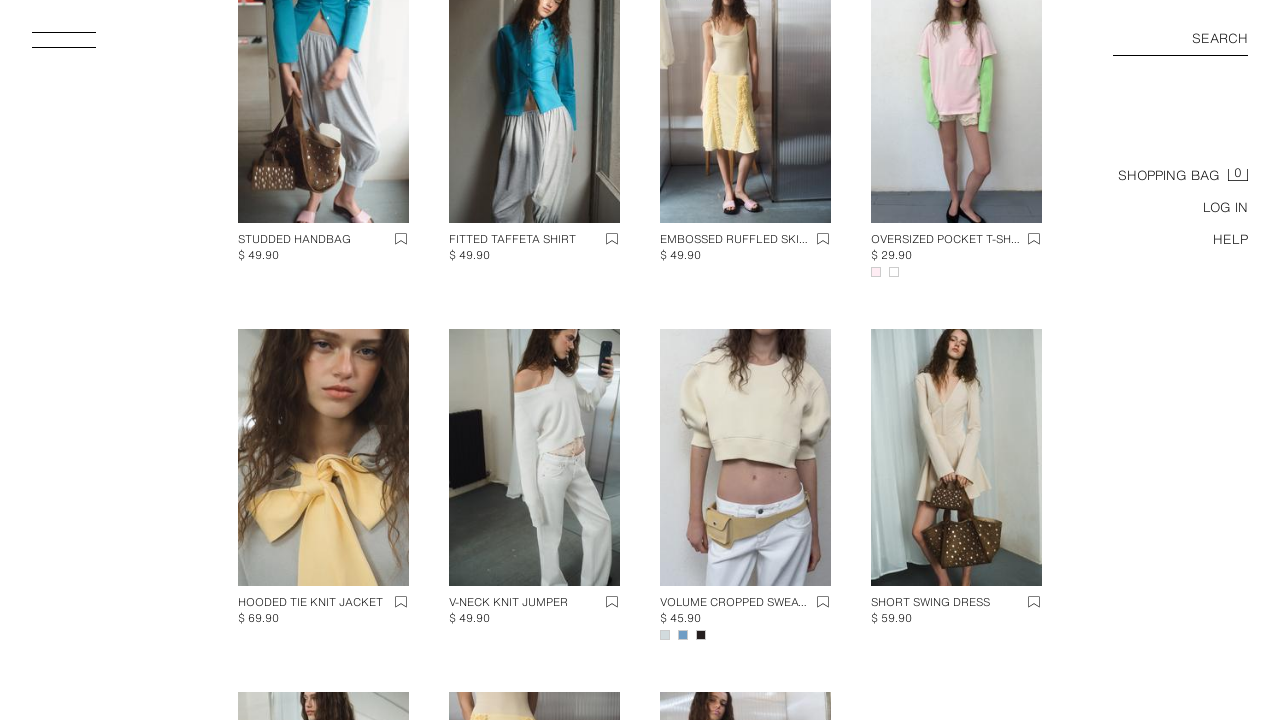

Pressed End key to scroll to bottom of page
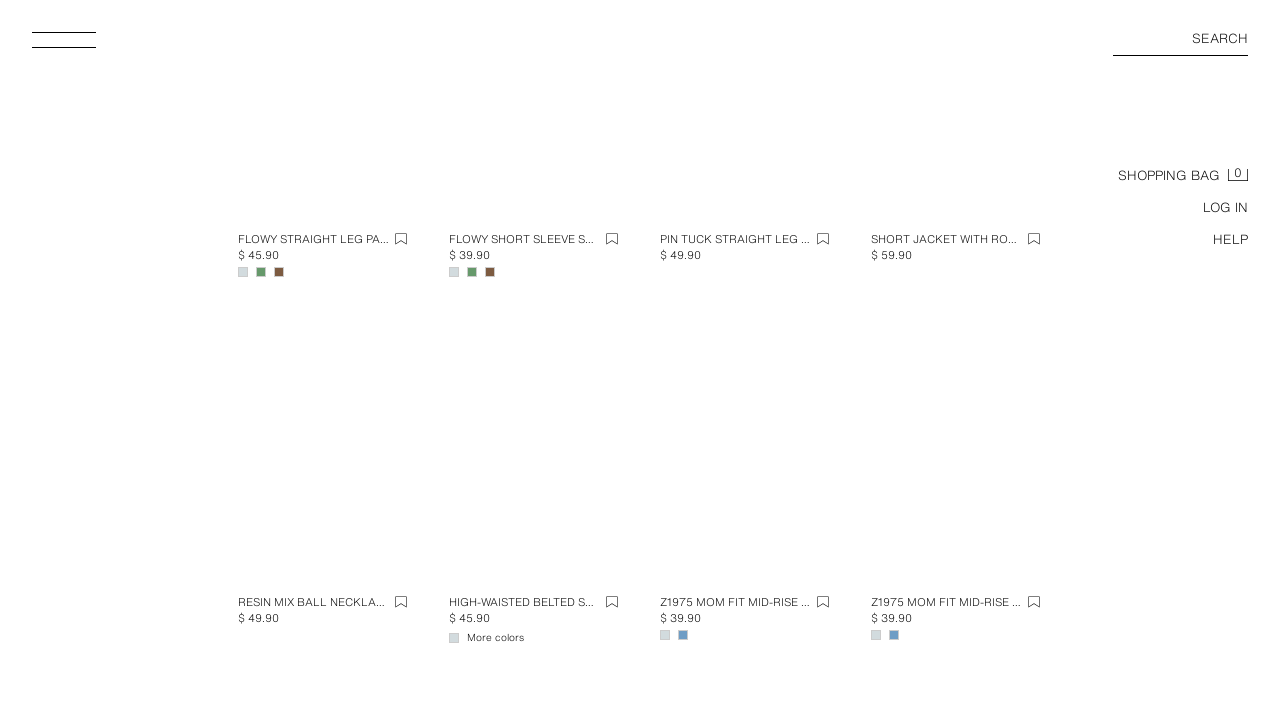

Waited 2 seconds for new products to load after scrolling
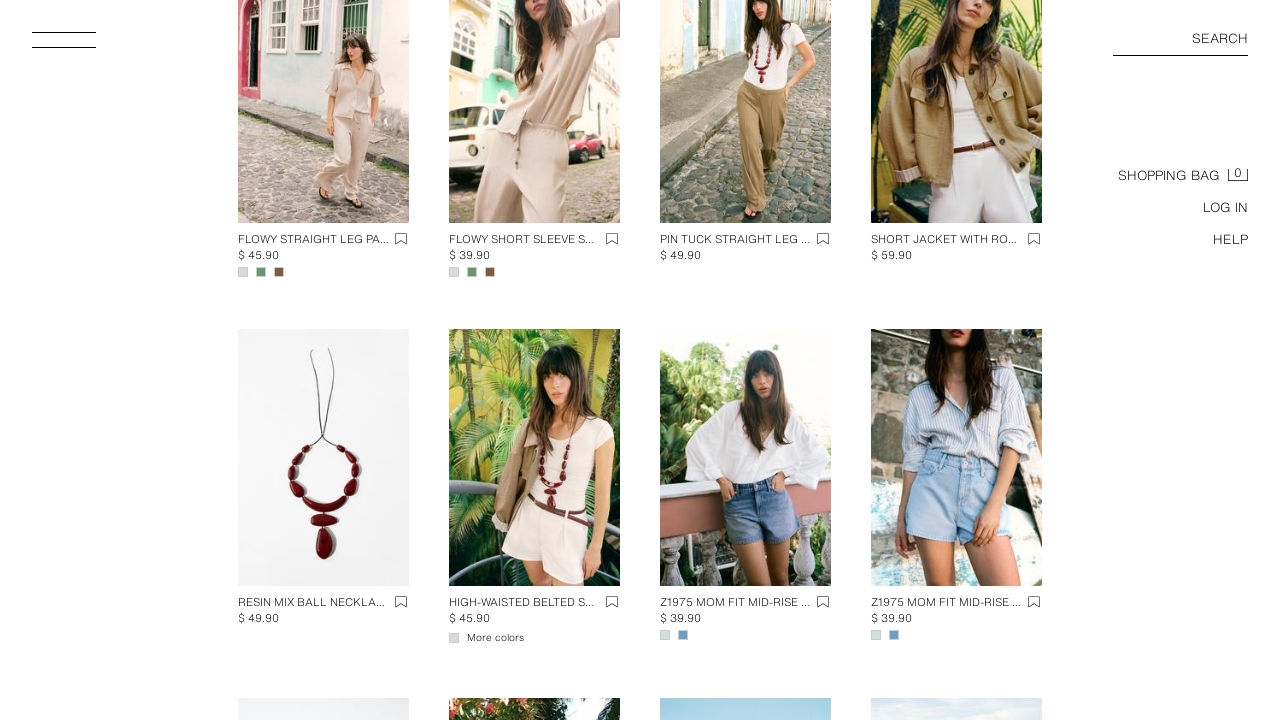

Retrieved updated page scroll height: 16717
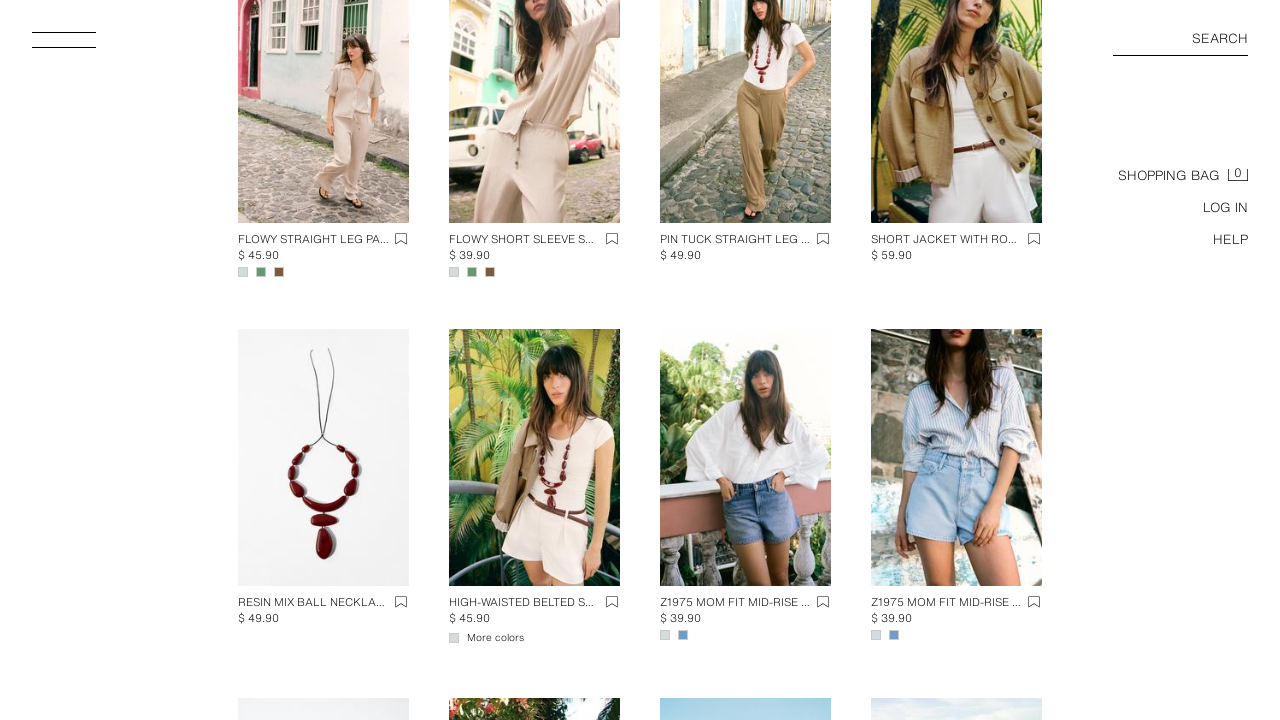

Pressed End key to scroll to bottom of page
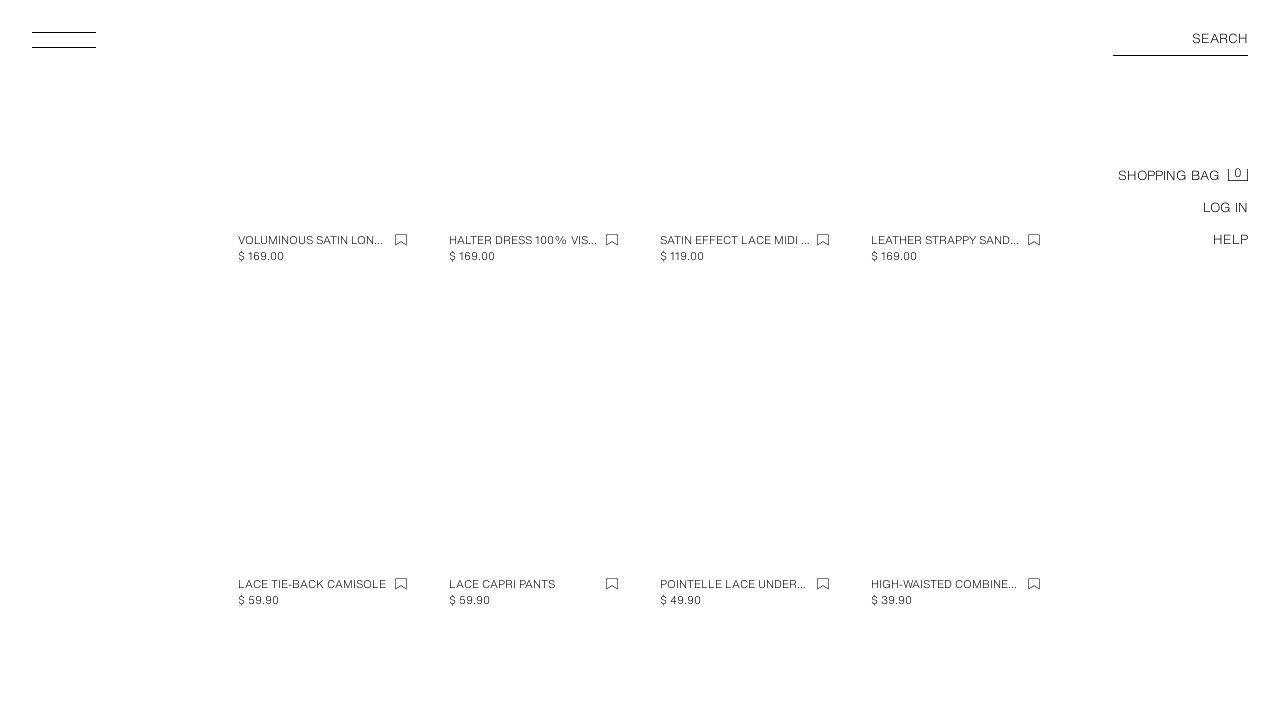

Waited 2 seconds for new products to load after scrolling
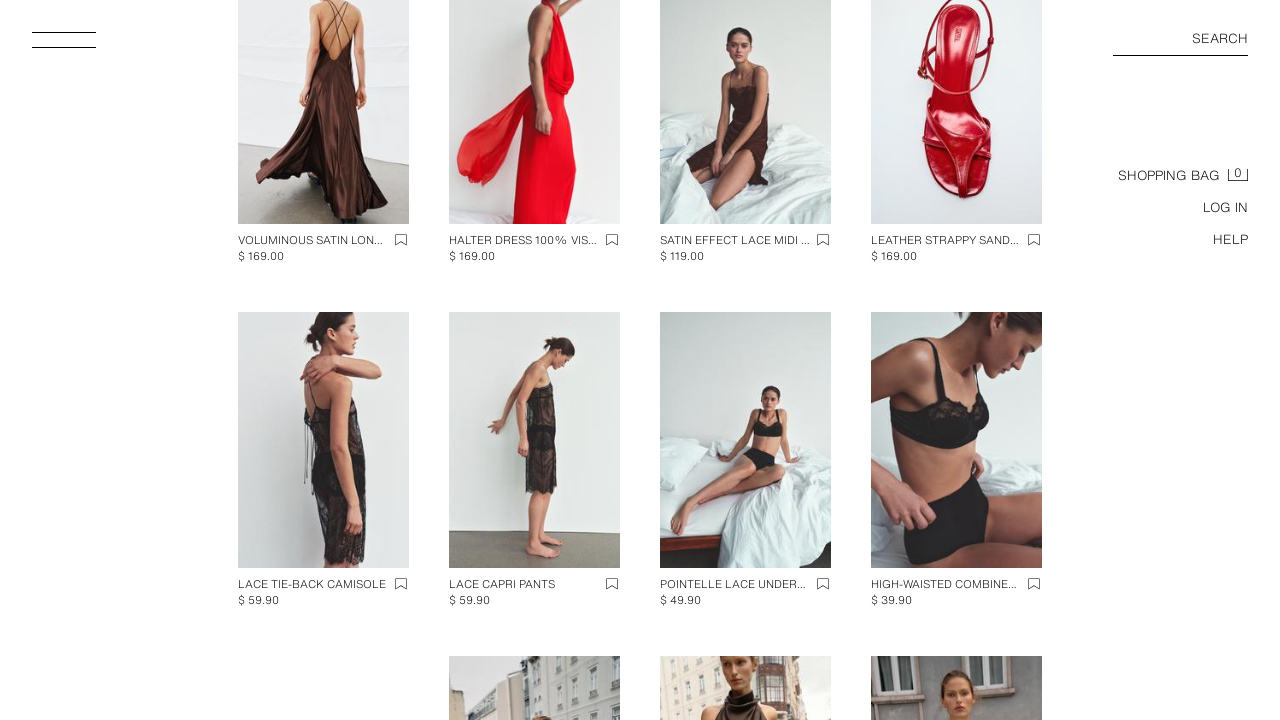

Retrieved updated page scroll height: 19171
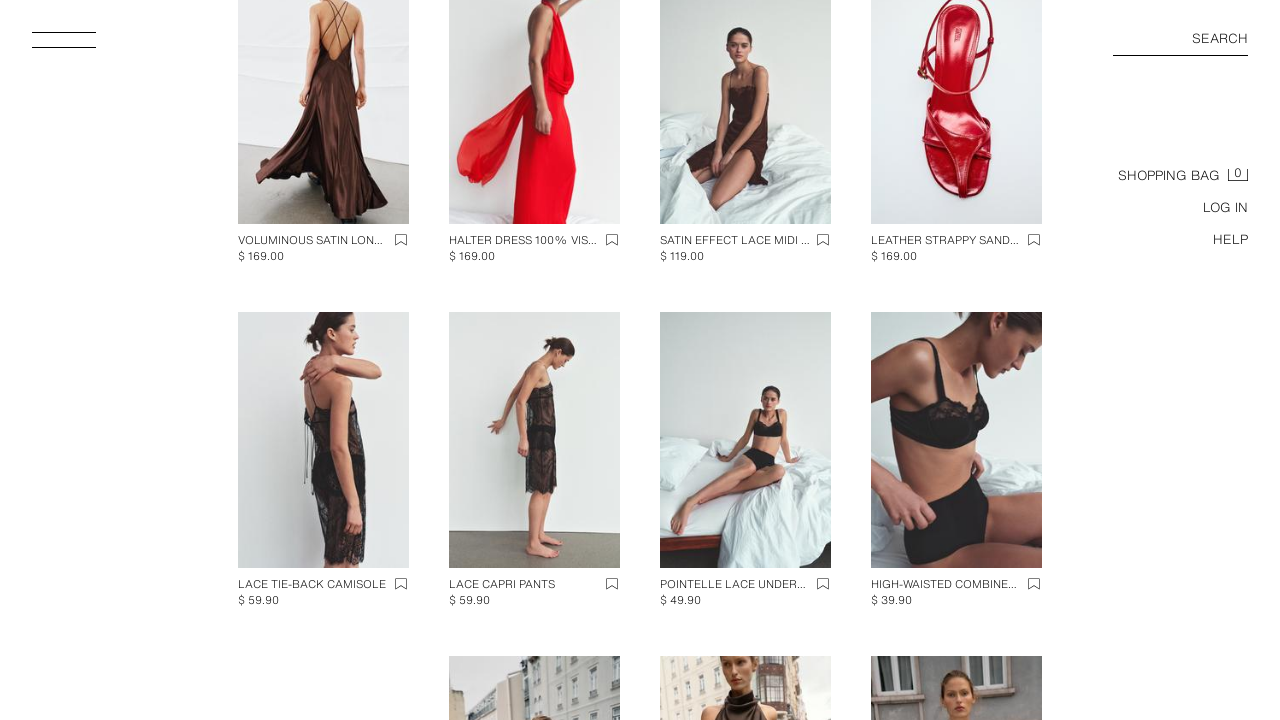

Pressed End key to scroll to bottom of page
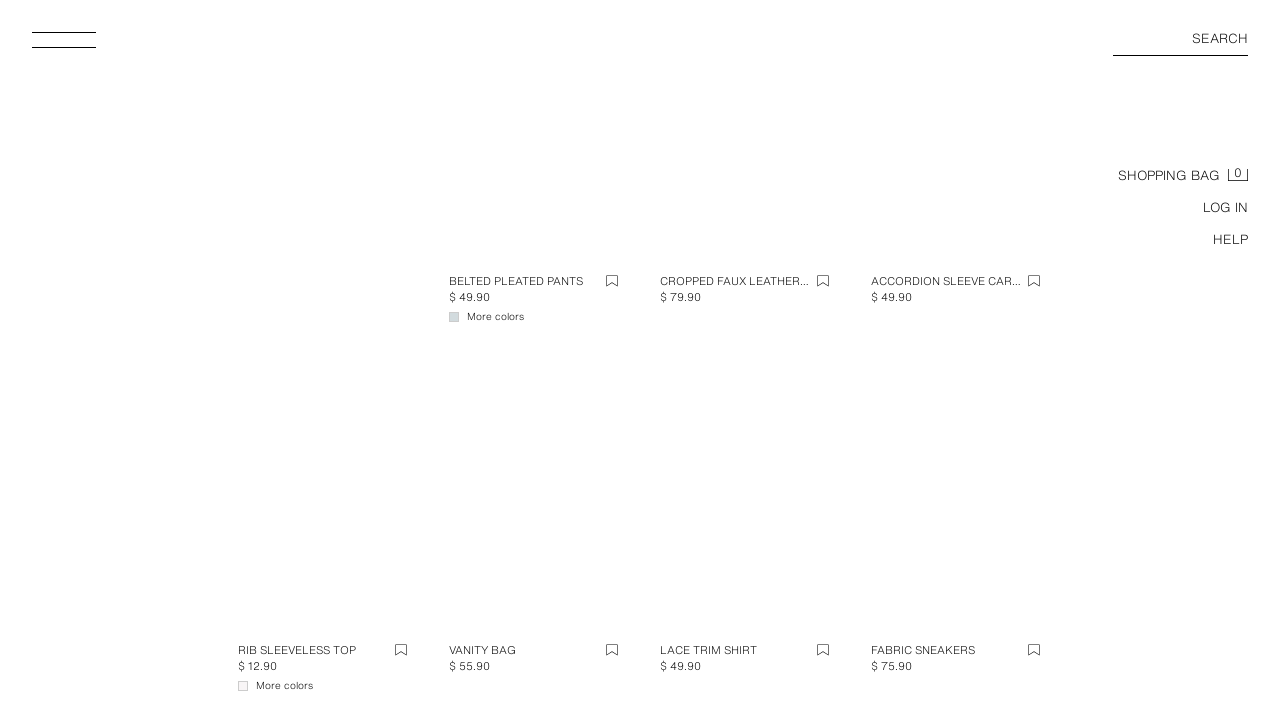

Waited 2 seconds for new products to load after scrolling
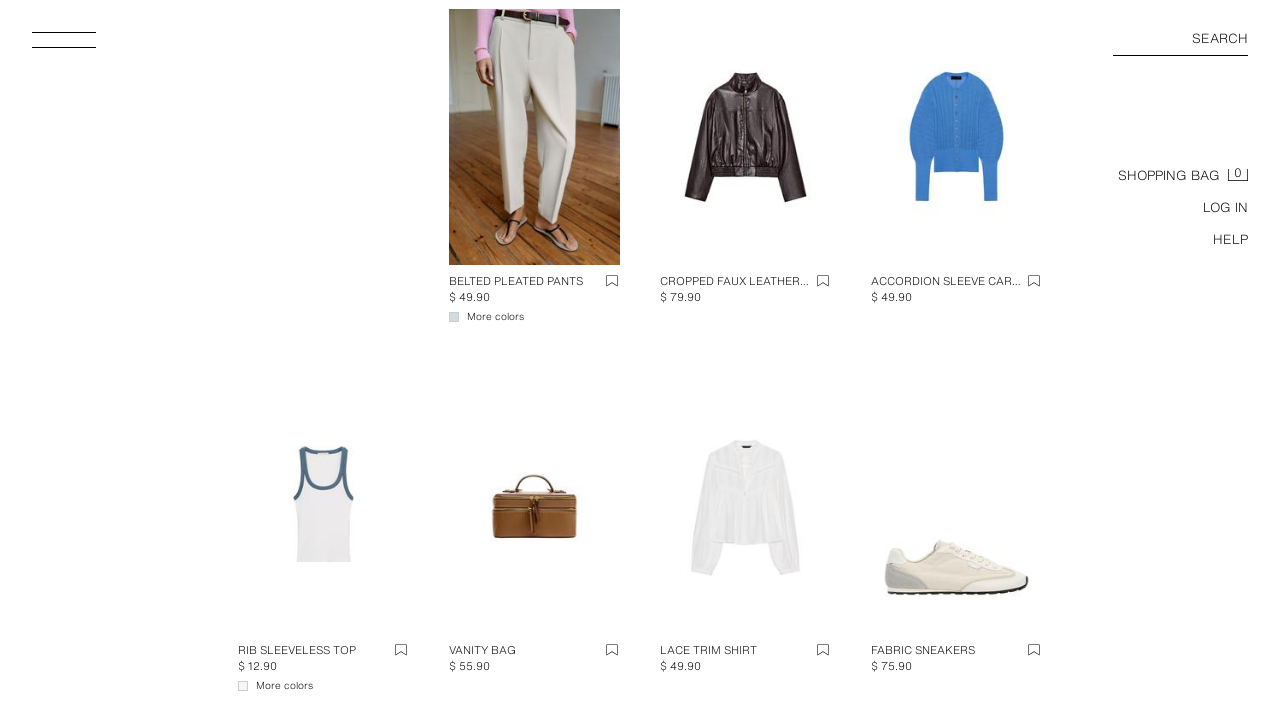

Retrieved updated page scroll height: 22053
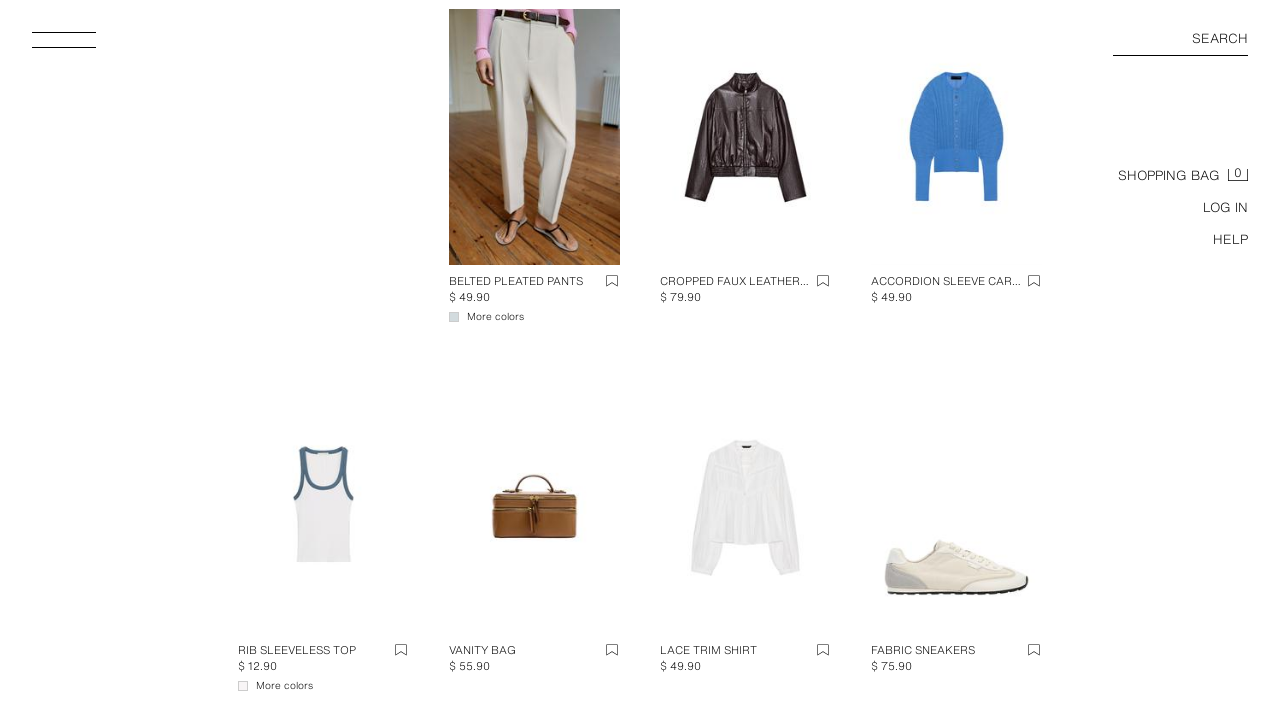

Pressed End key to scroll to bottom of page
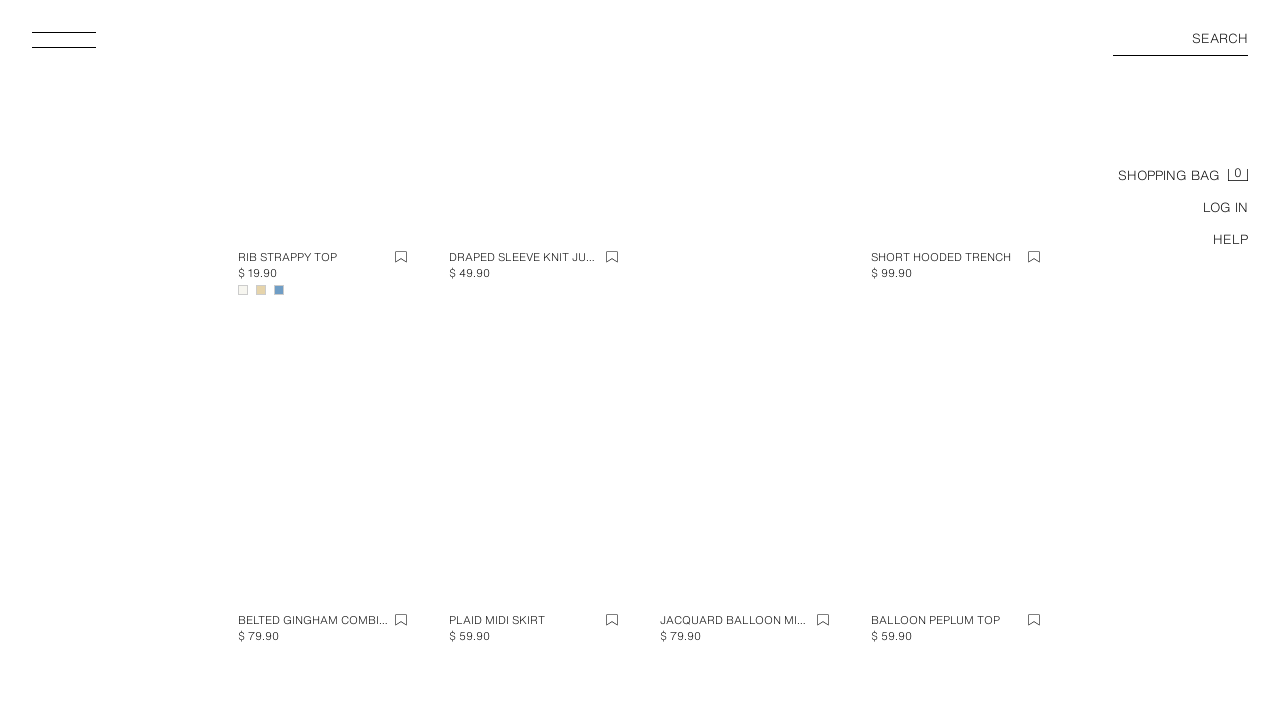

Waited 2 seconds for new products to load after scrolling
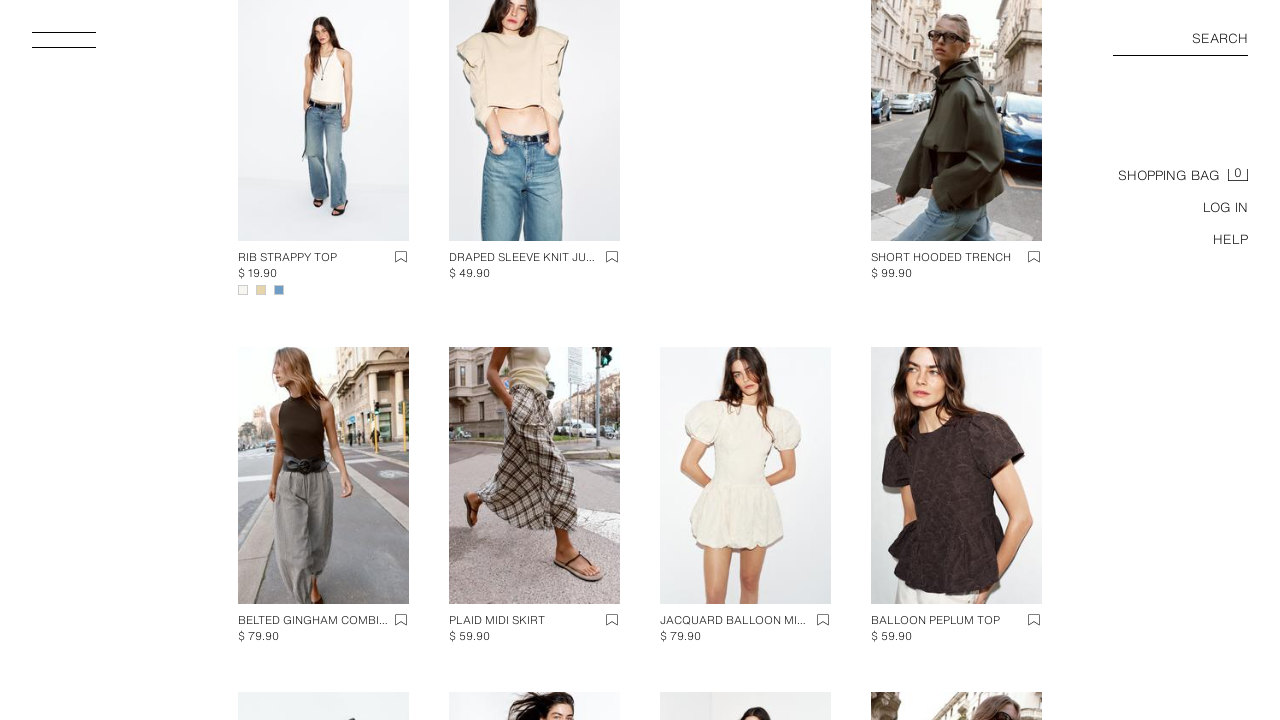

Retrieved updated page scroll height: 25225
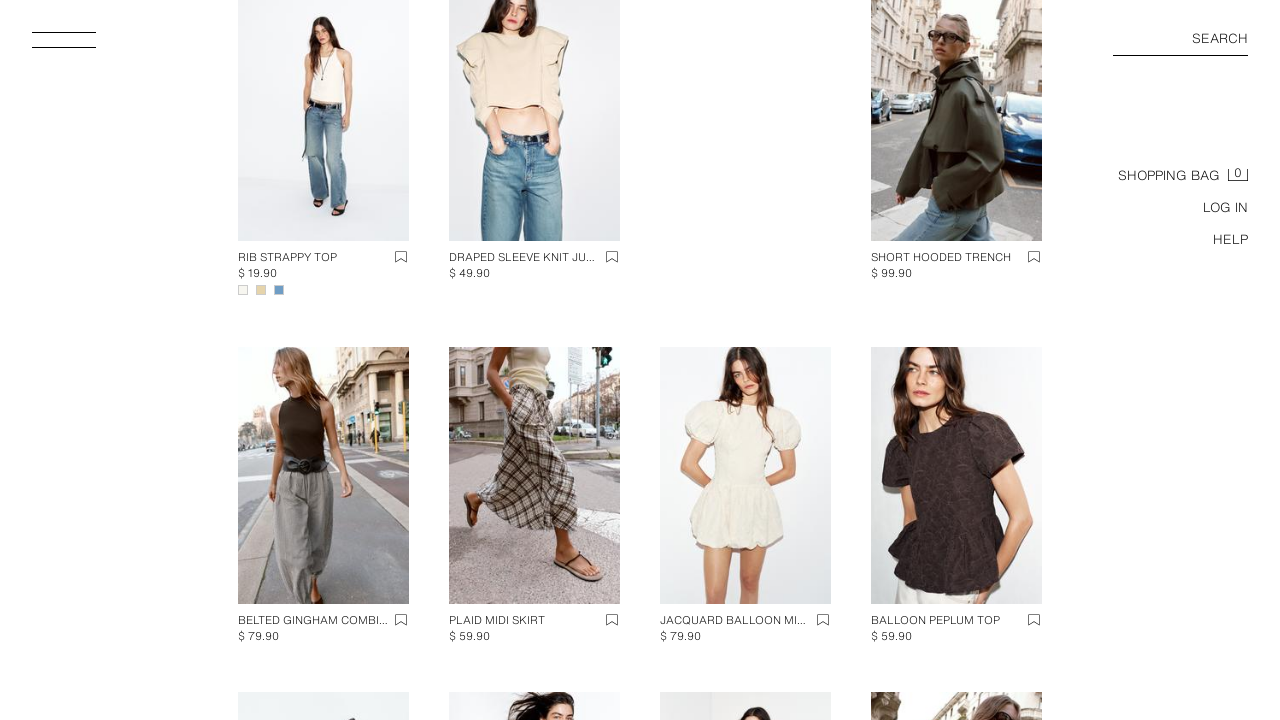

Pressed End key to scroll to bottom of page
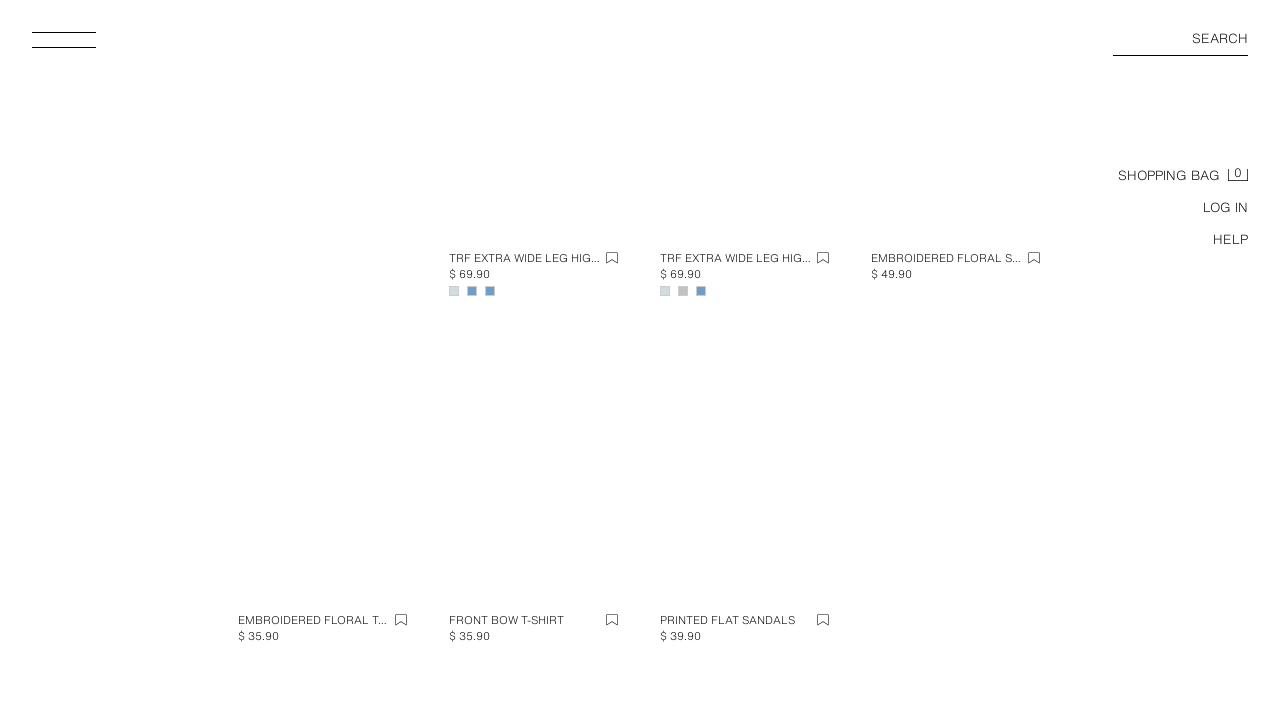

Waited 2 seconds for new products to load after scrolling
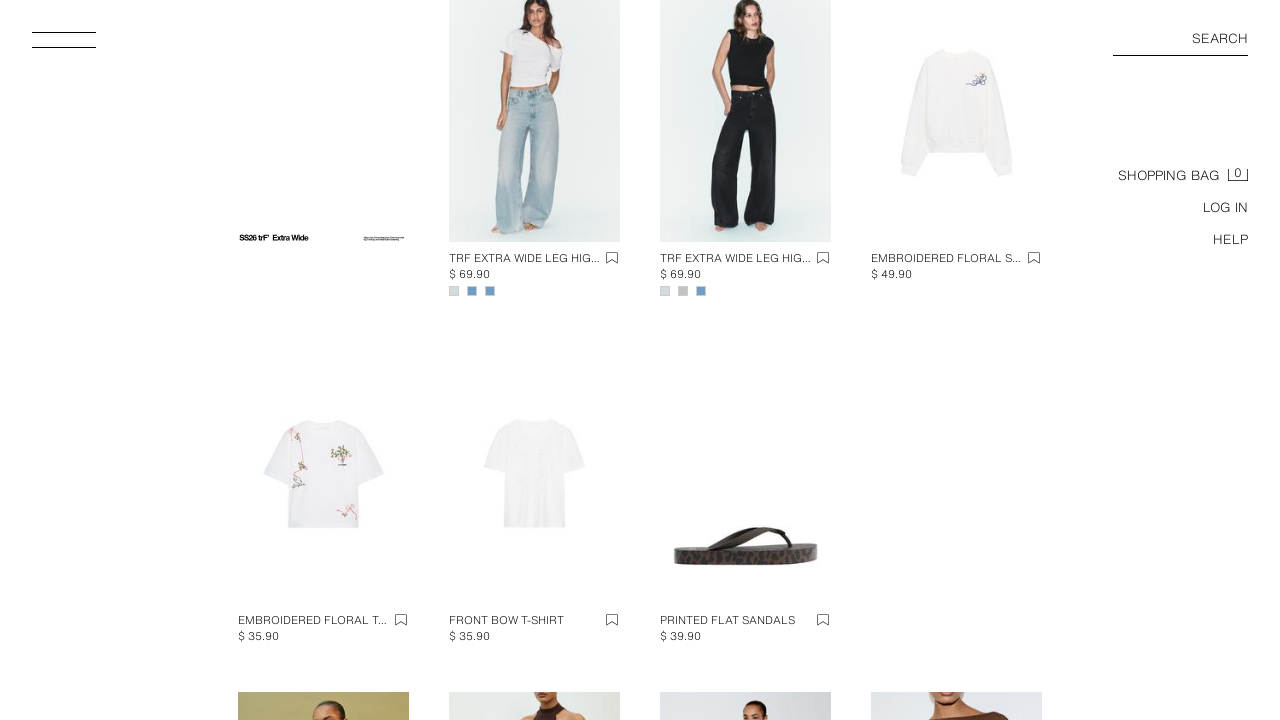

Retrieved updated page scroll height: 27382
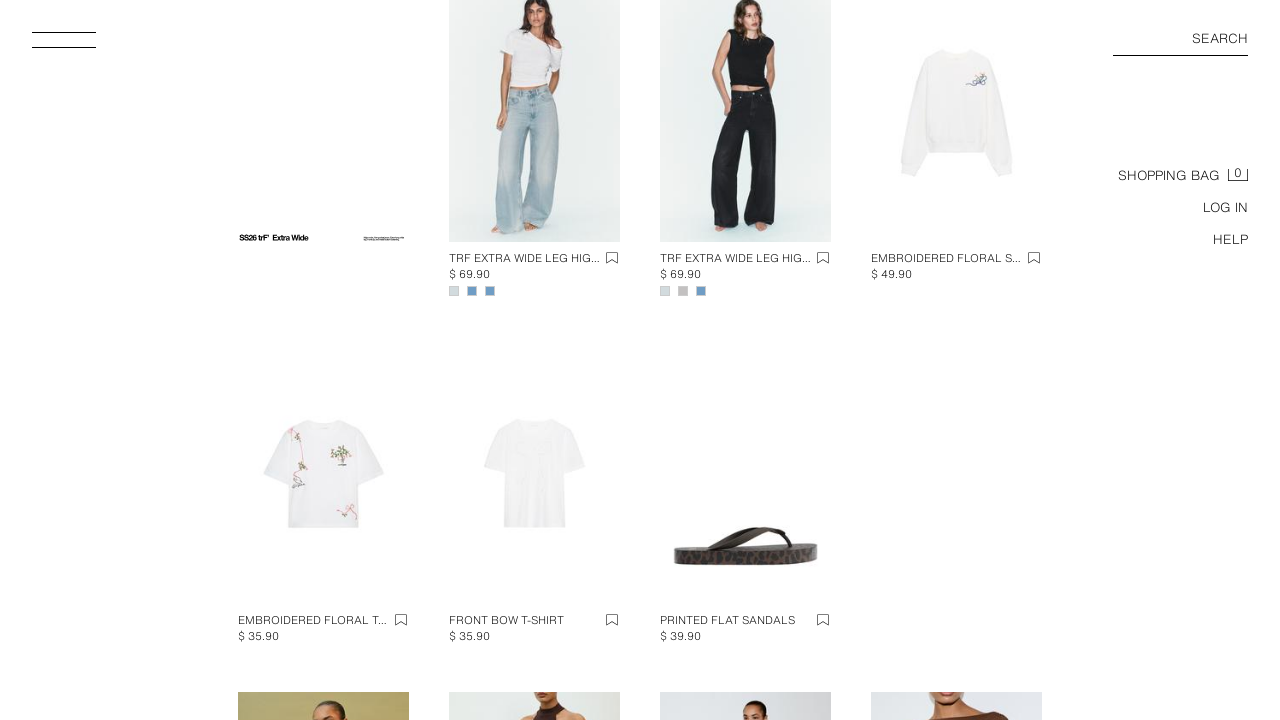

Pressed End key to scroll to bottom of page
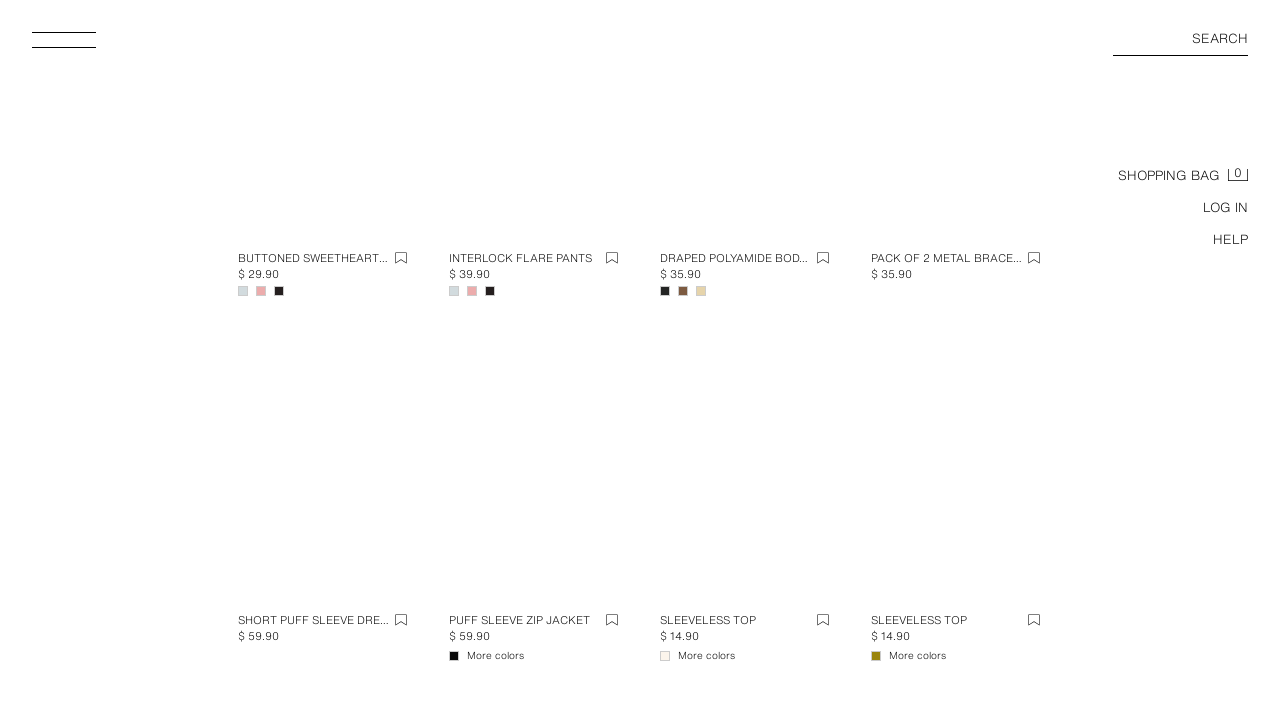

Waited 2 seconds for new products to load after scrolling
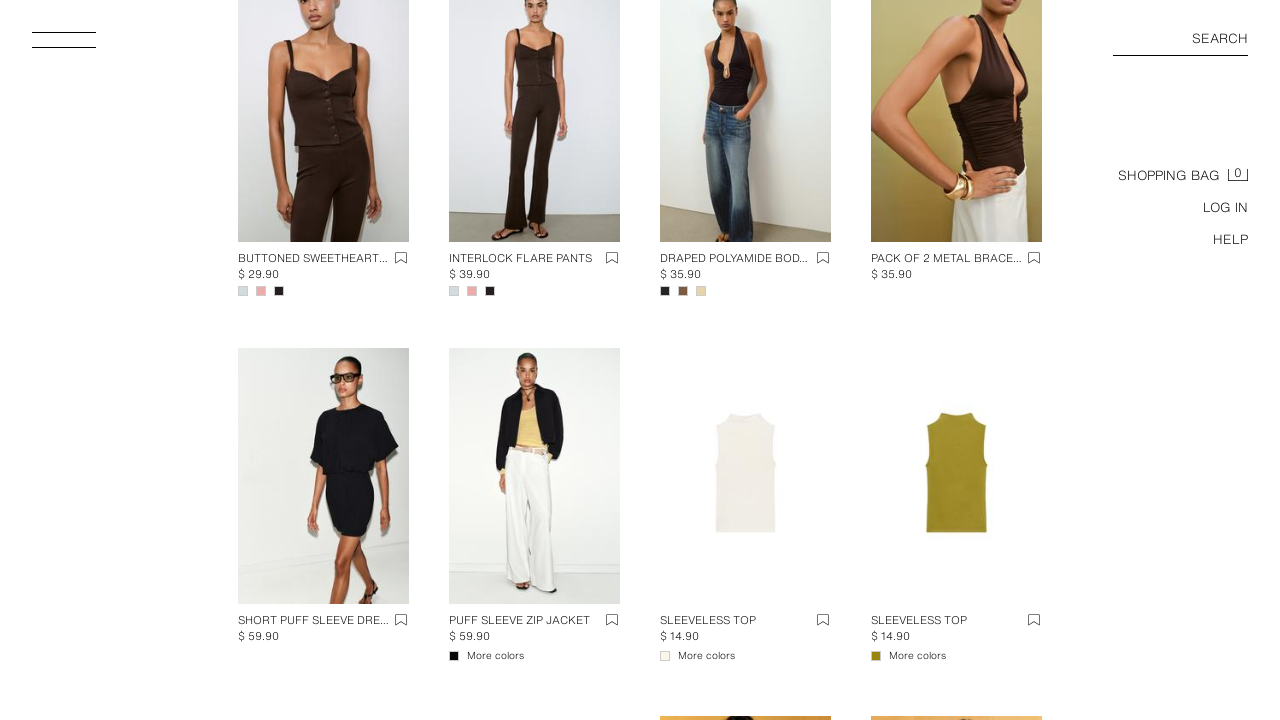

Retrieved updated page scroll height: 31304
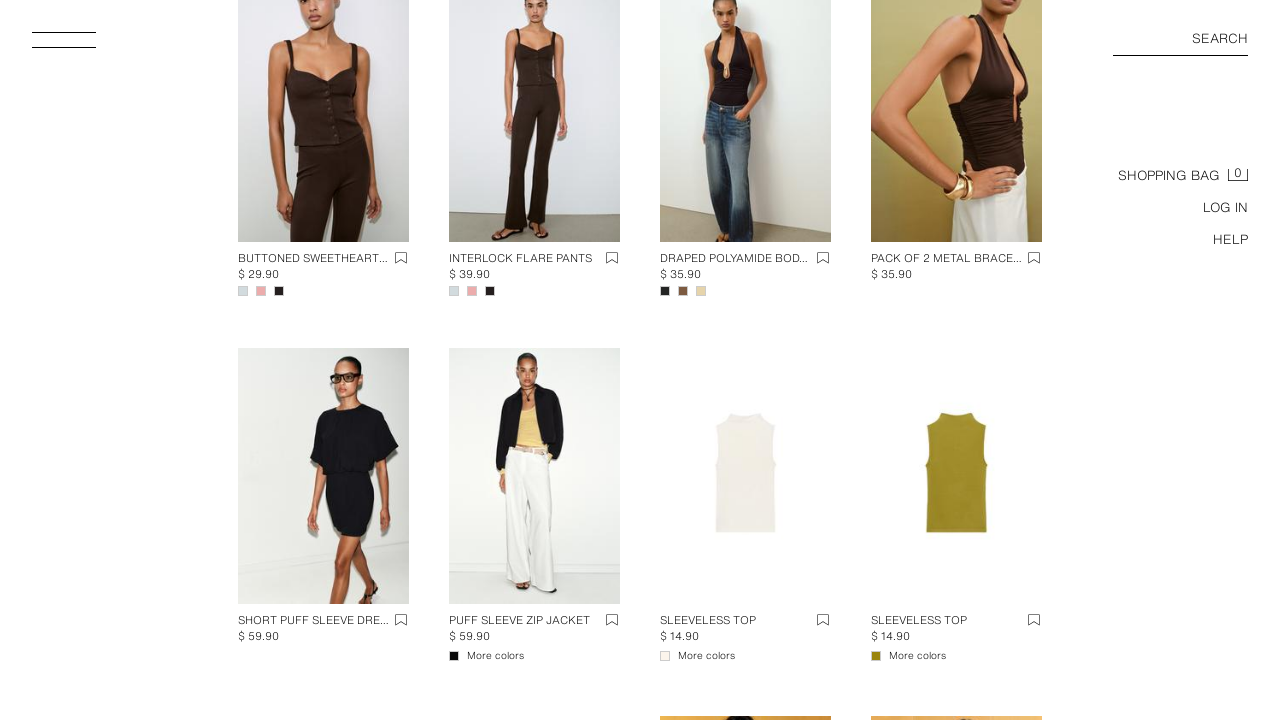

Pressed End key to scroll to bottom of page
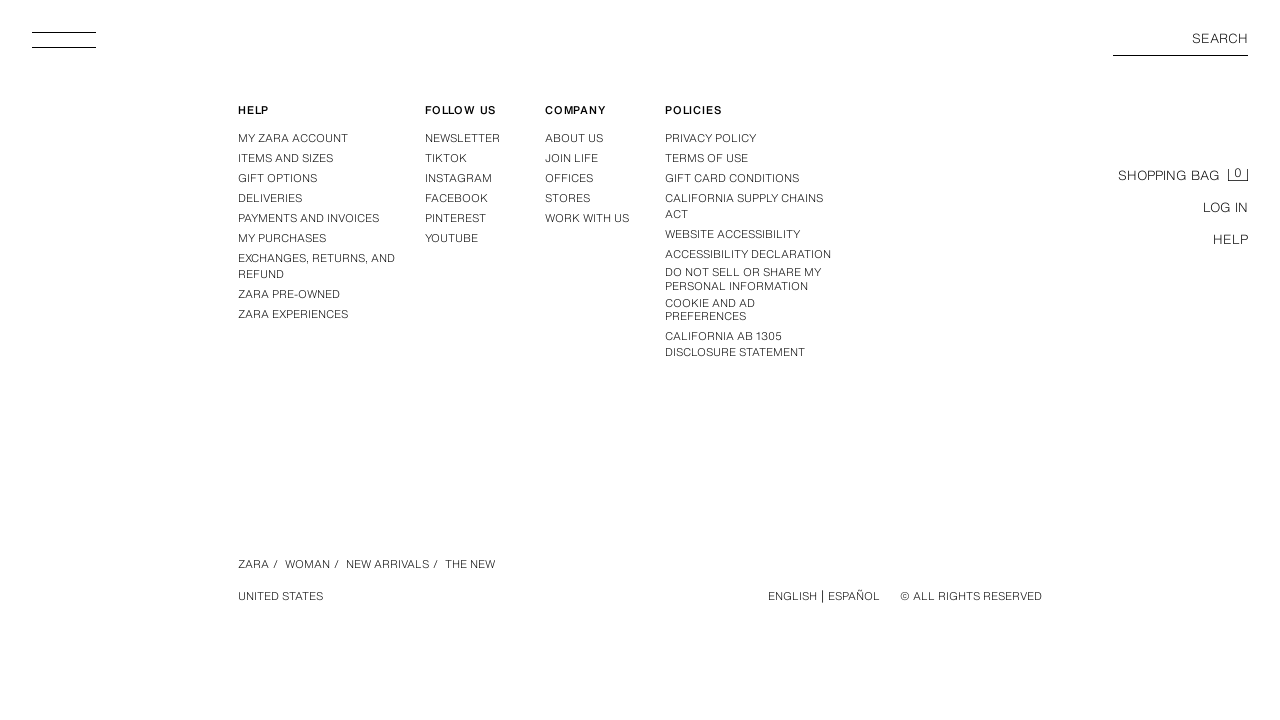

Waited 2 seconds for new products to load after scrolling
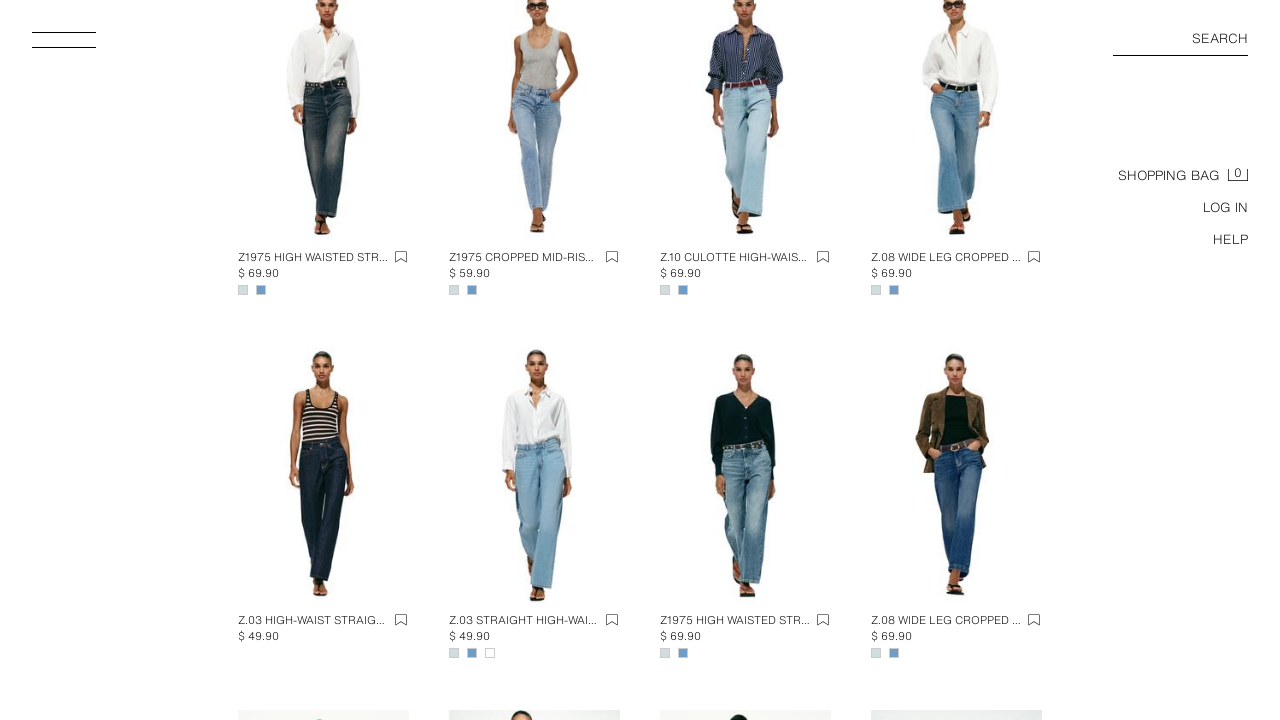

Retrieved updated page scroll height: 35912
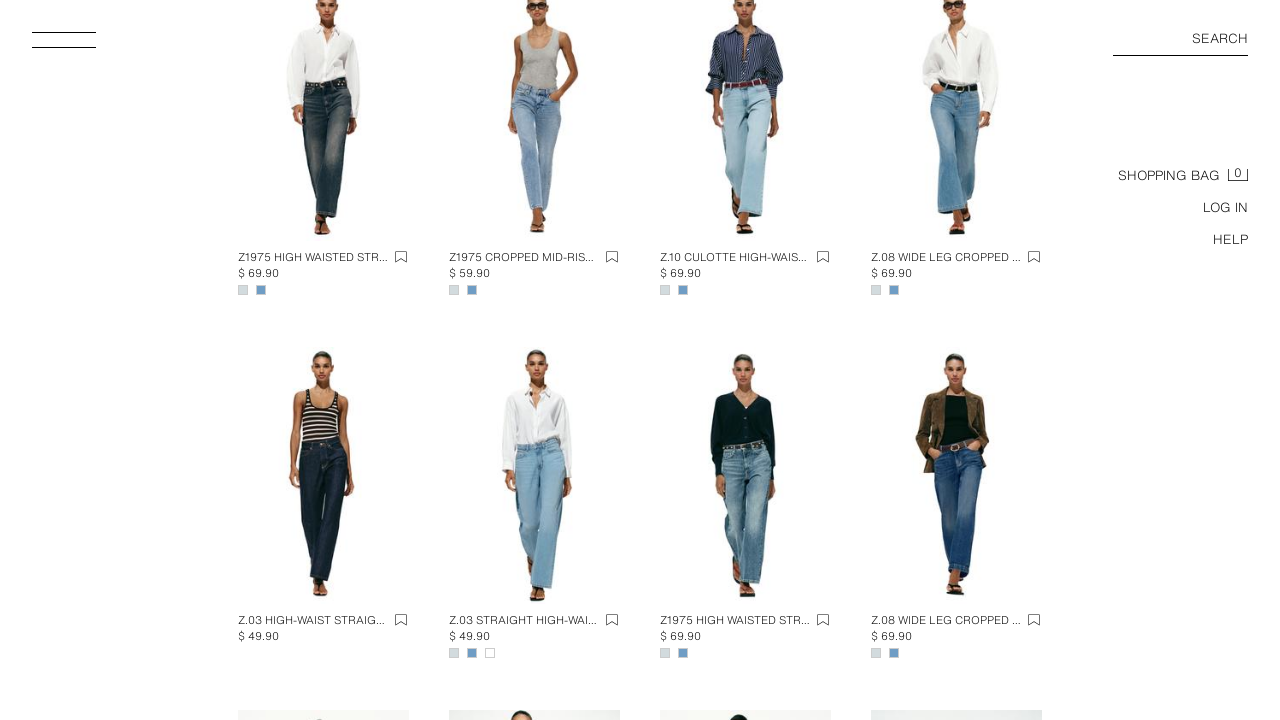

Pressed End key to scroll to bottom of page
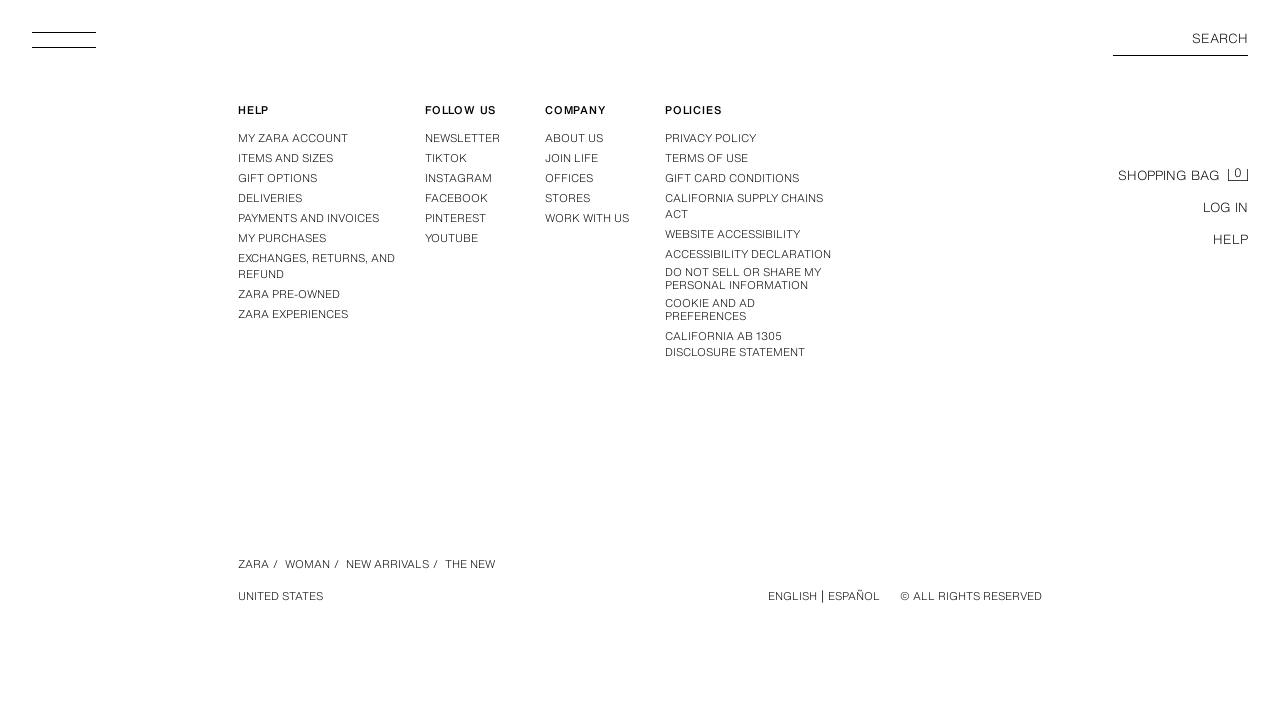

Waited 2 seconds for new products to load after scrolling
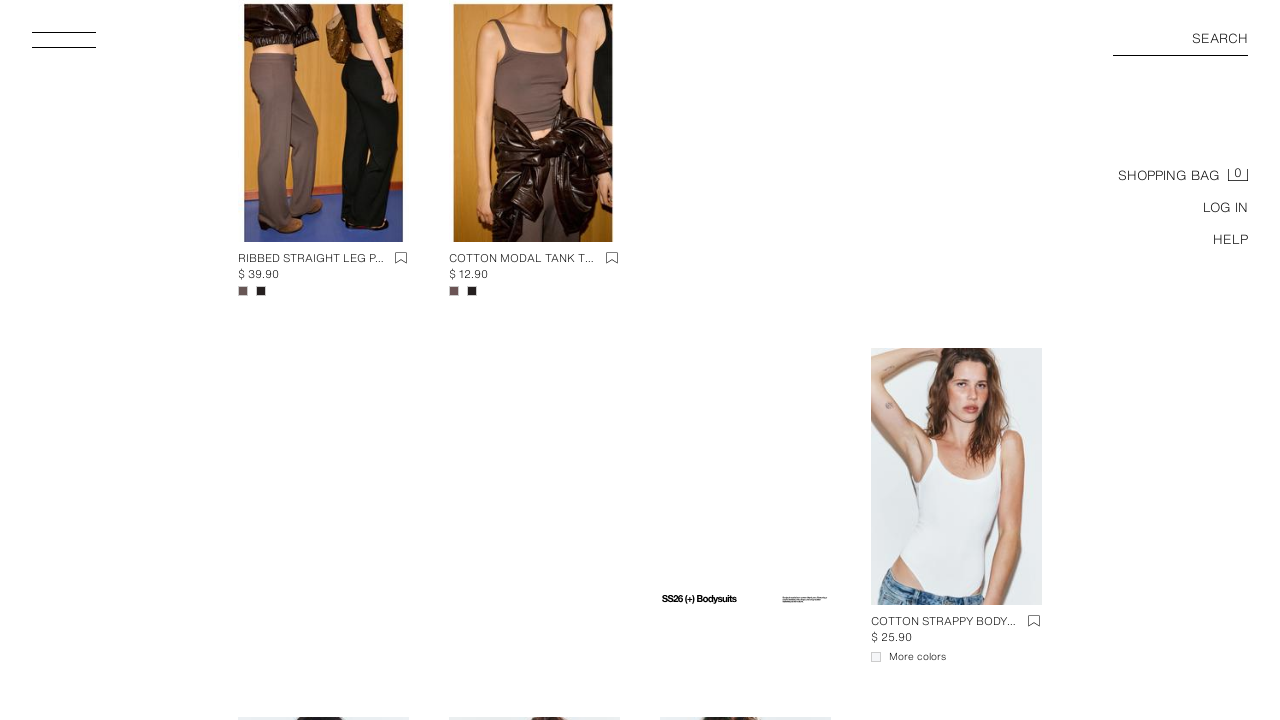

Retrieved updated page scroll height: 40416
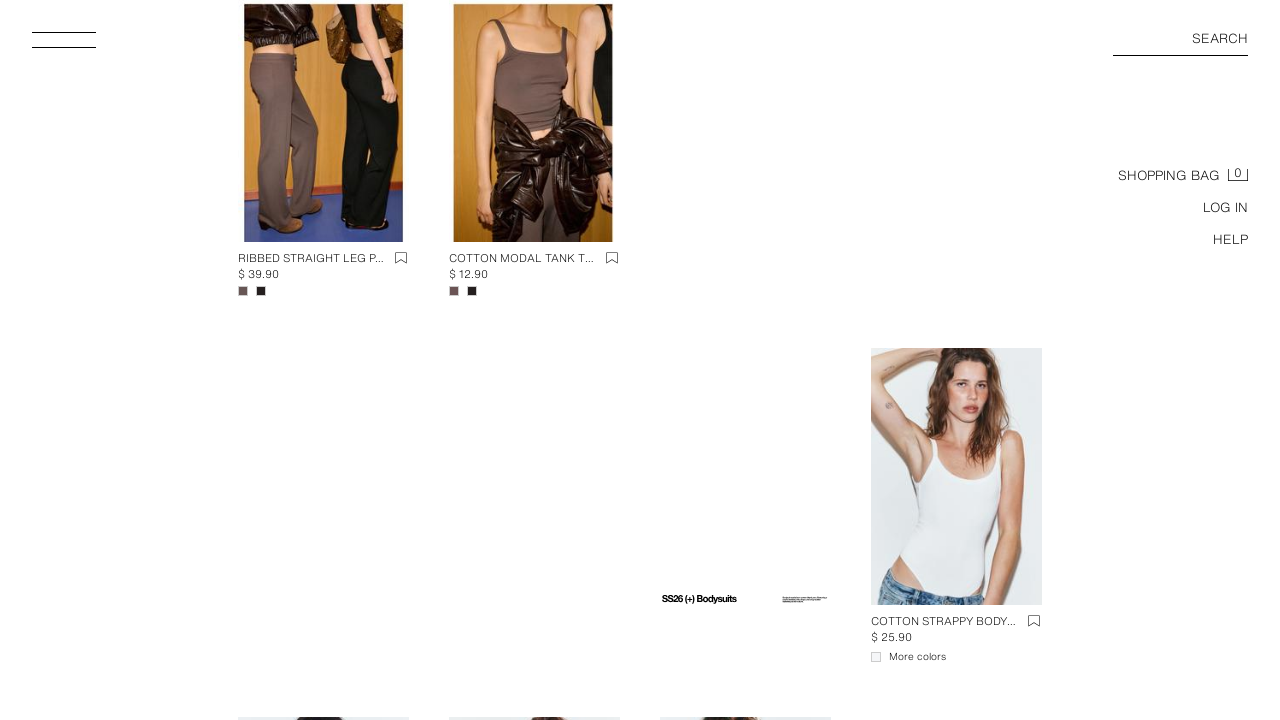

Pressed End key to scroll to bottom of page
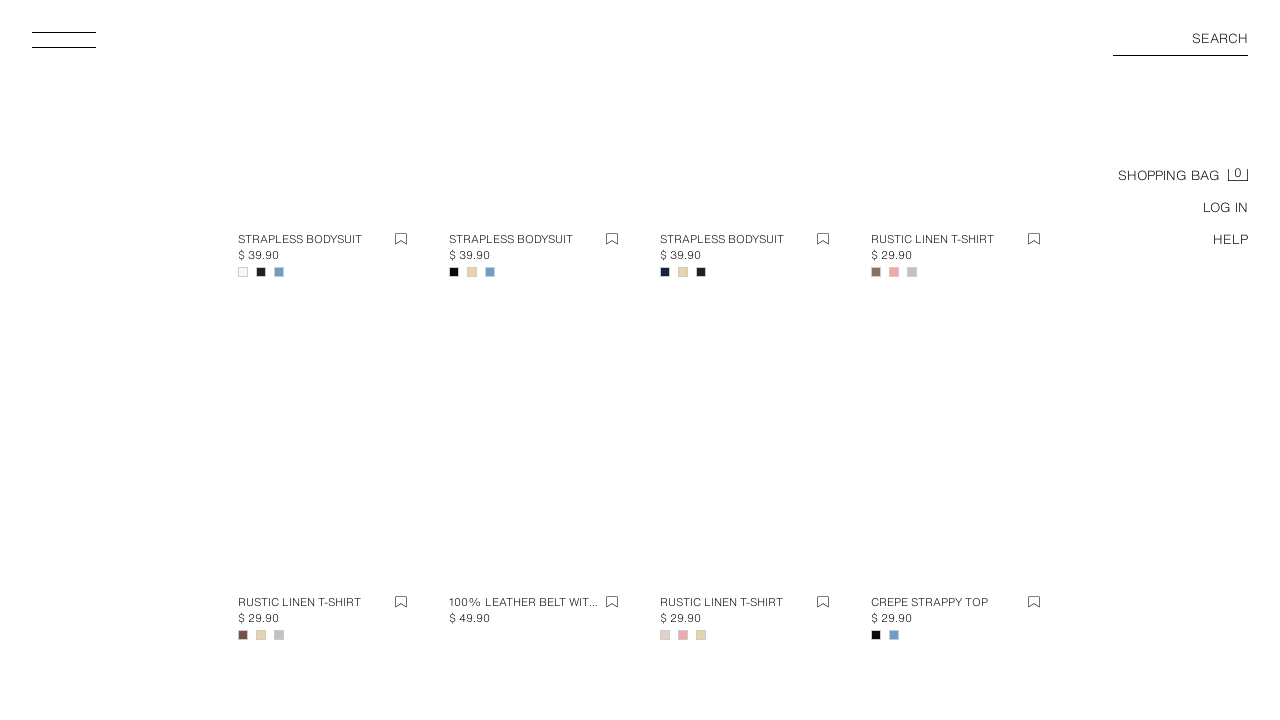

Waited 2 seconds for new products to load after scrolling
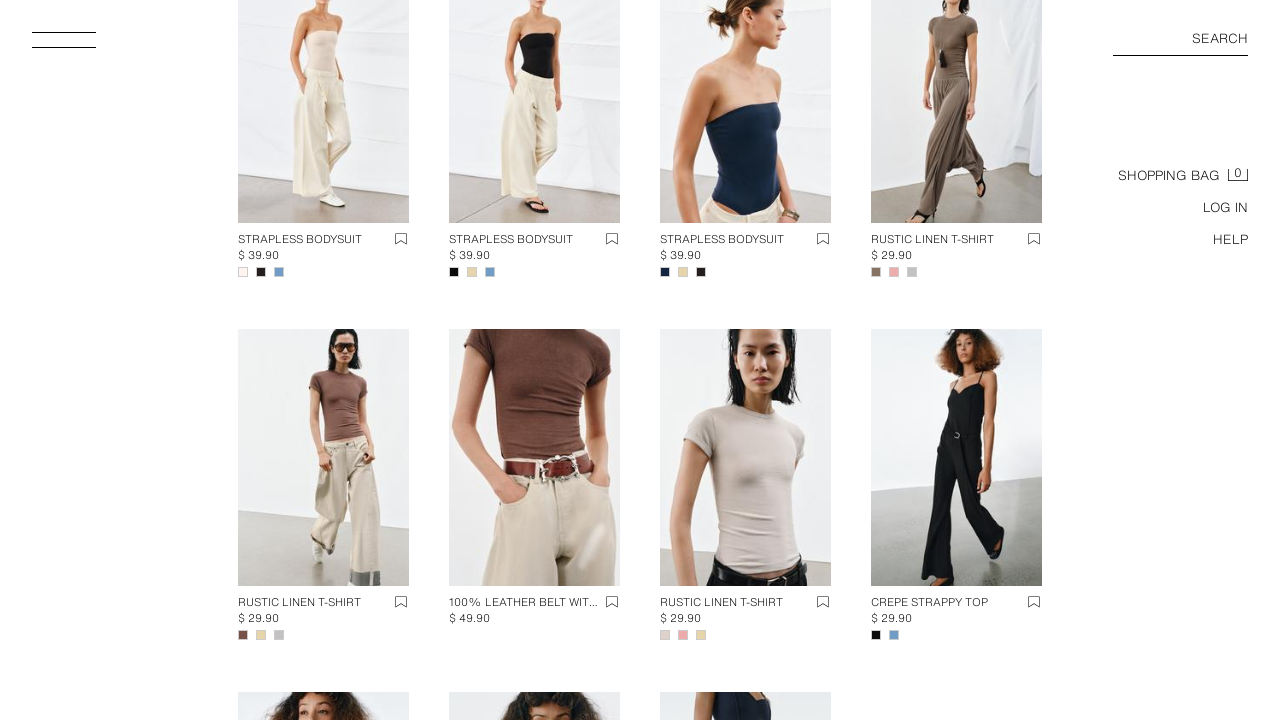

Retrieved updated page scroll height: 43262
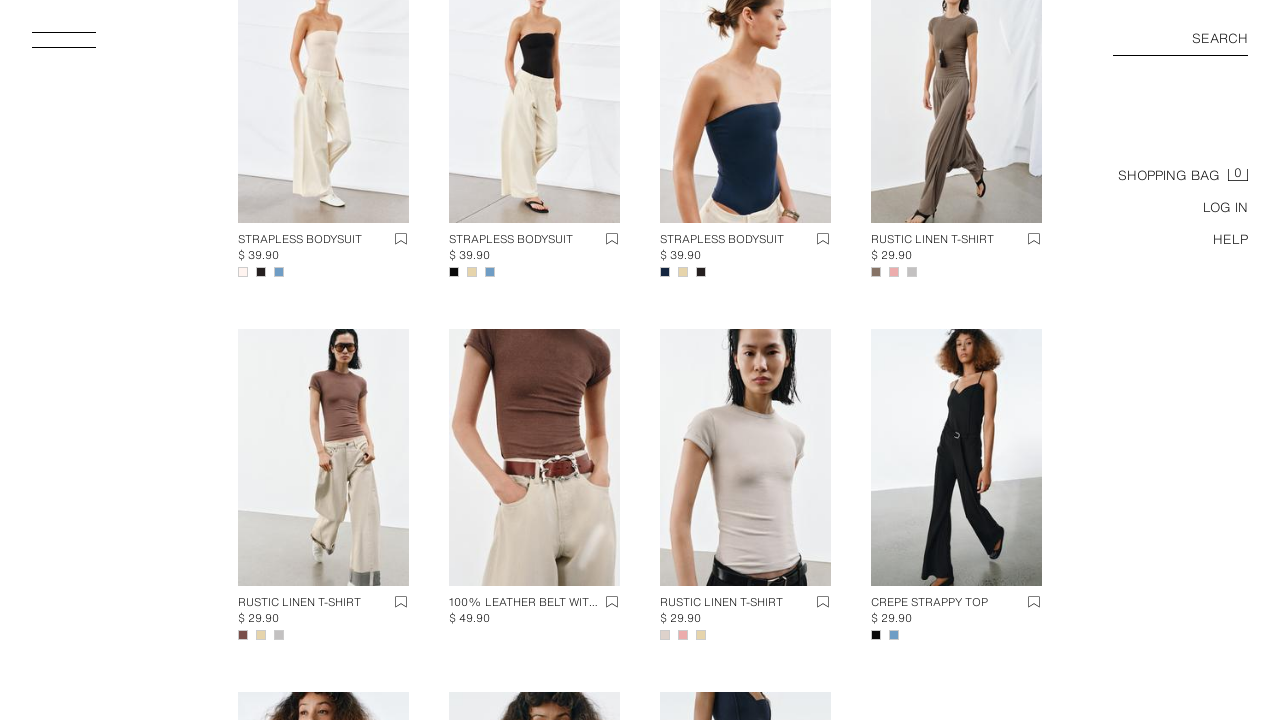

Pressed End key to scroll to bottom of page
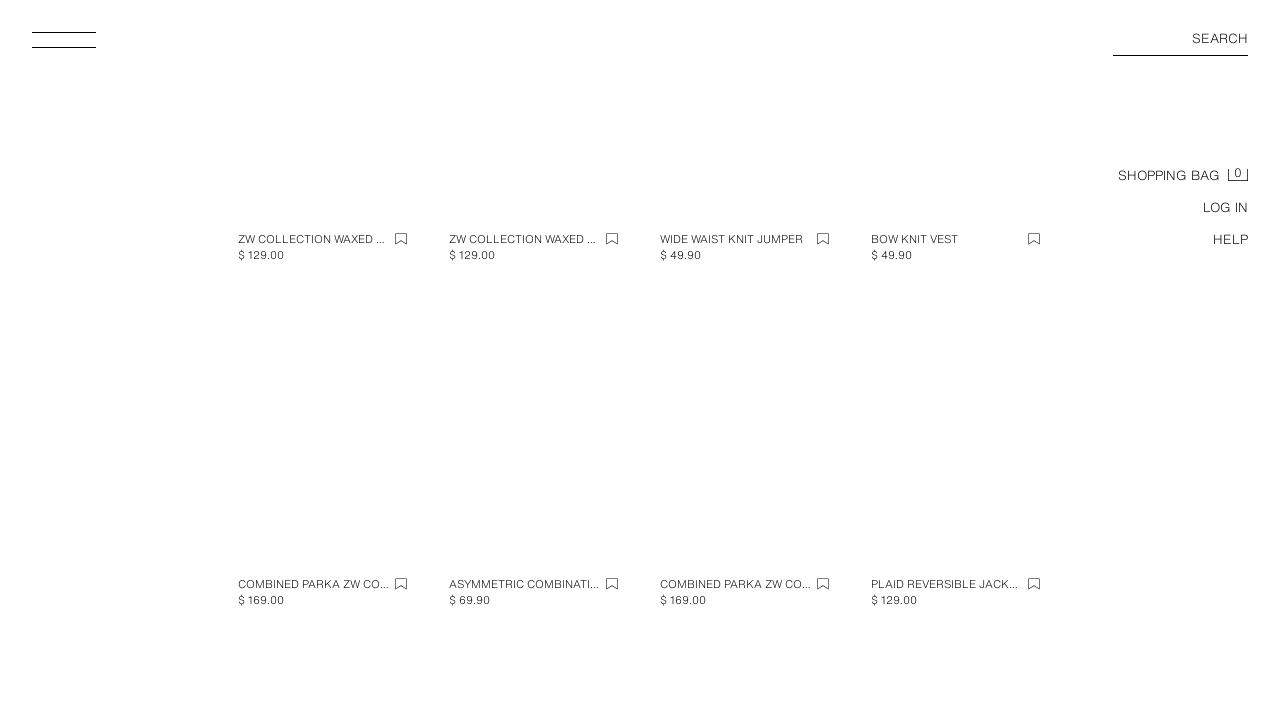

Waited 2 seconds for new products to load after scrolling
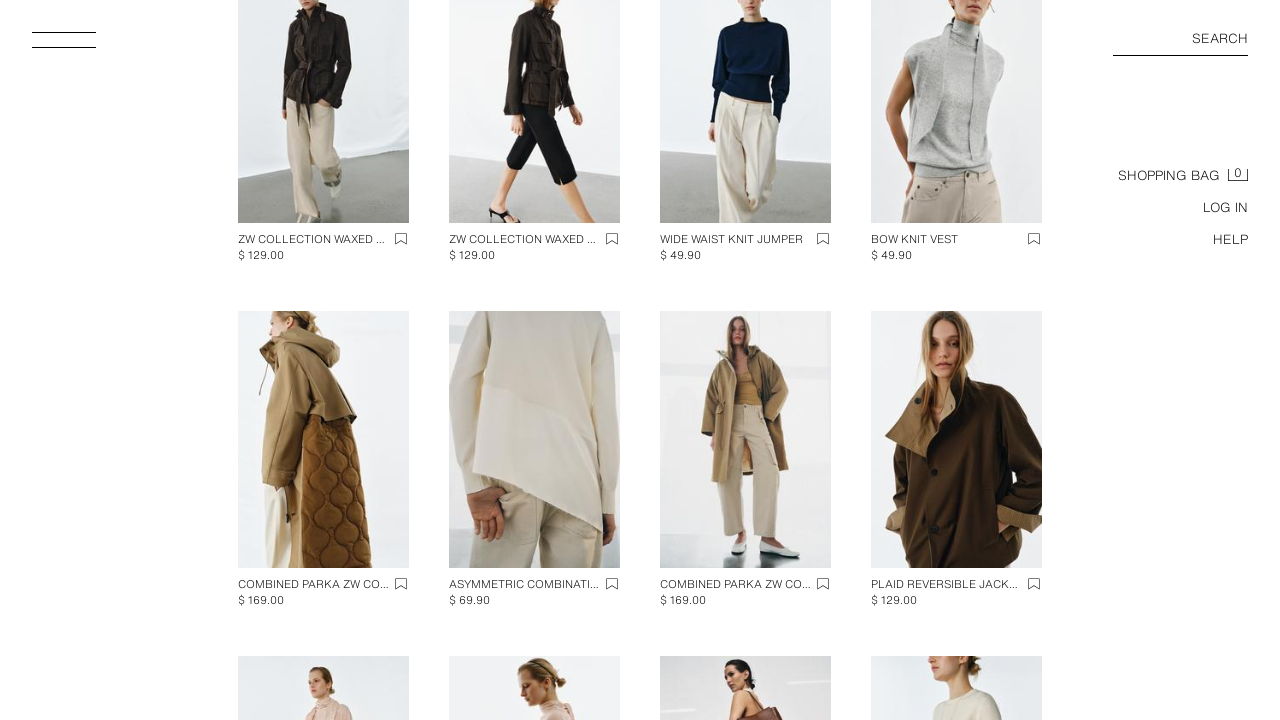

Retrieved updated page scroll height: 45710
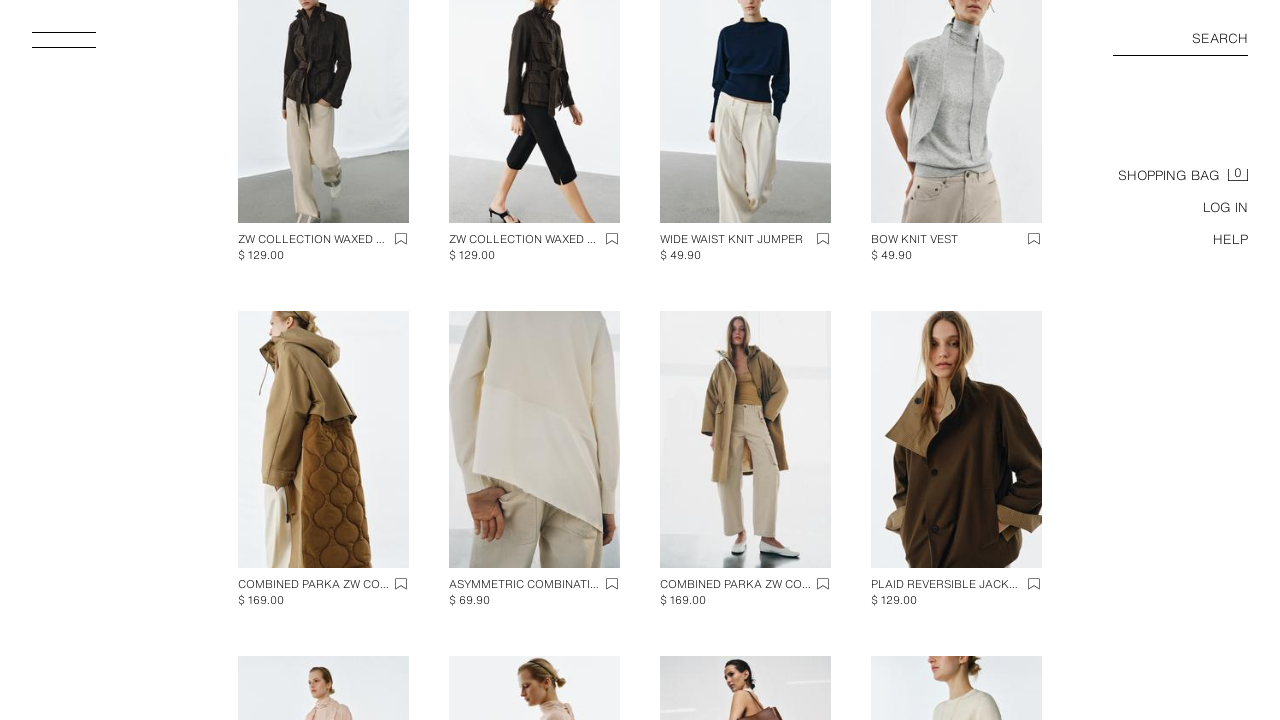

Pressed End key to scroll to bottom of page
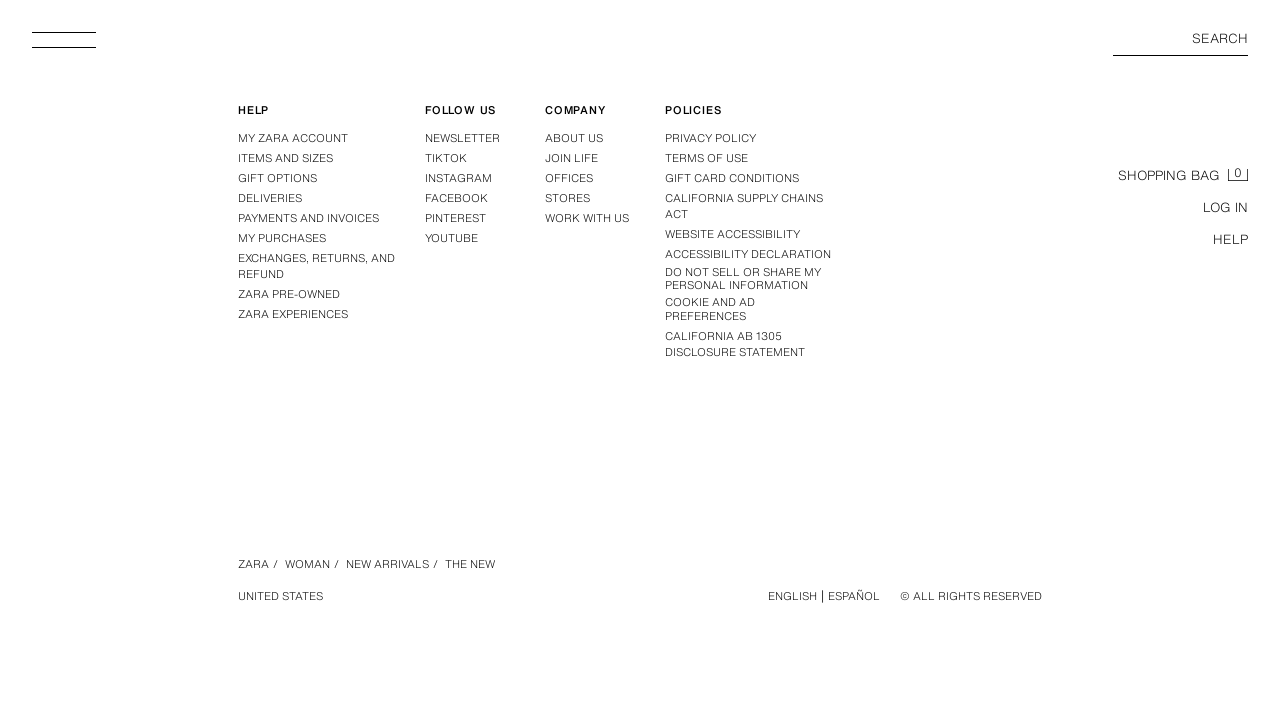

Waited 2 seconds for new products to load after scrolling
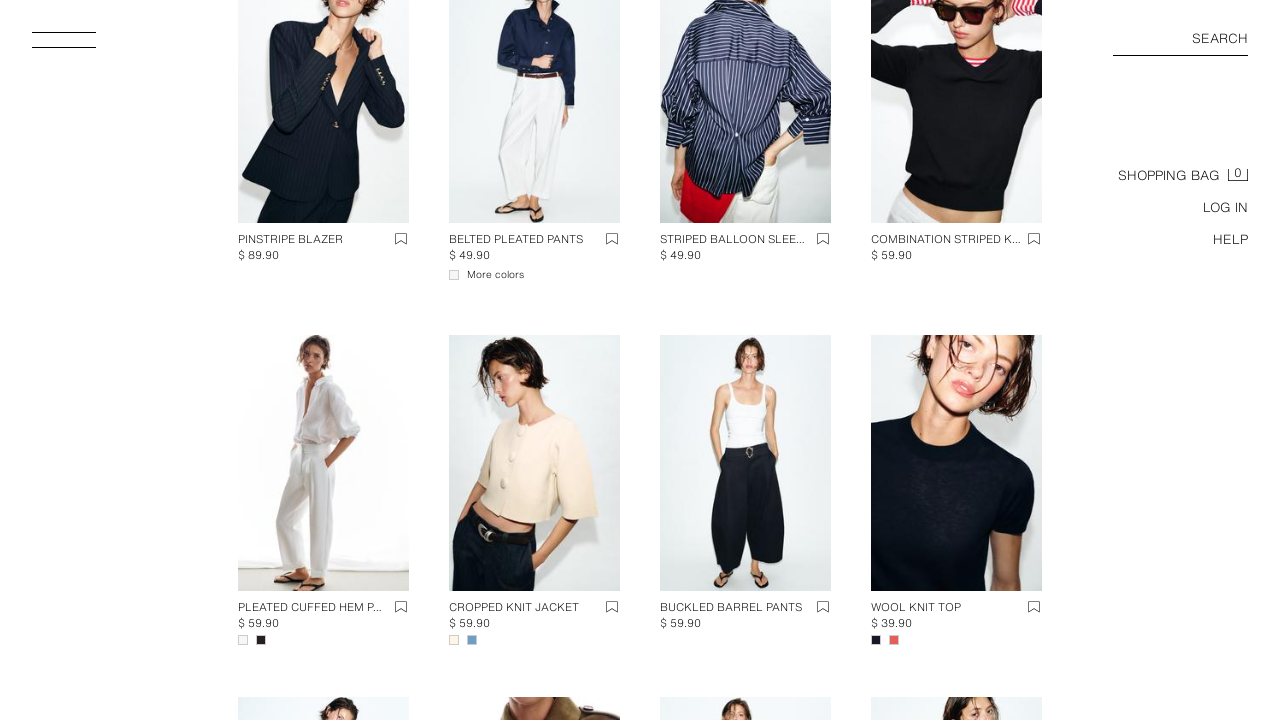

Retrieved updated page scroll height: 48562
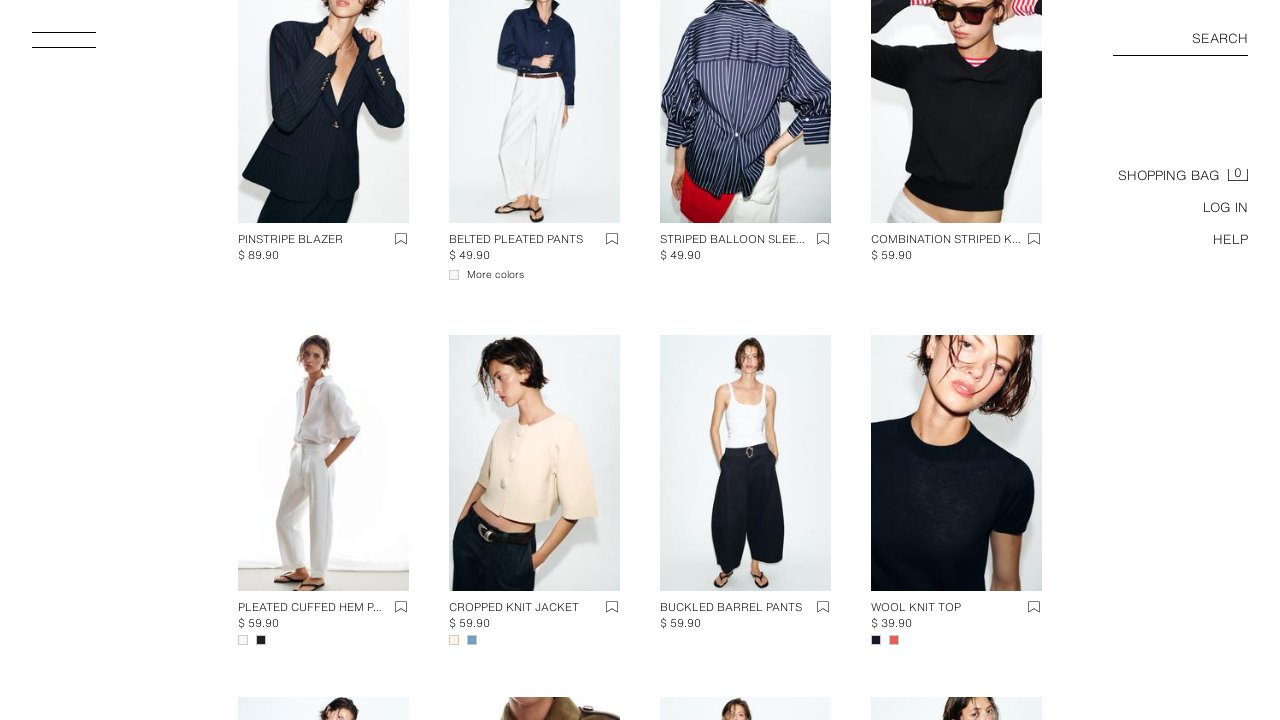

Pressed End key to scroll to bottom of page
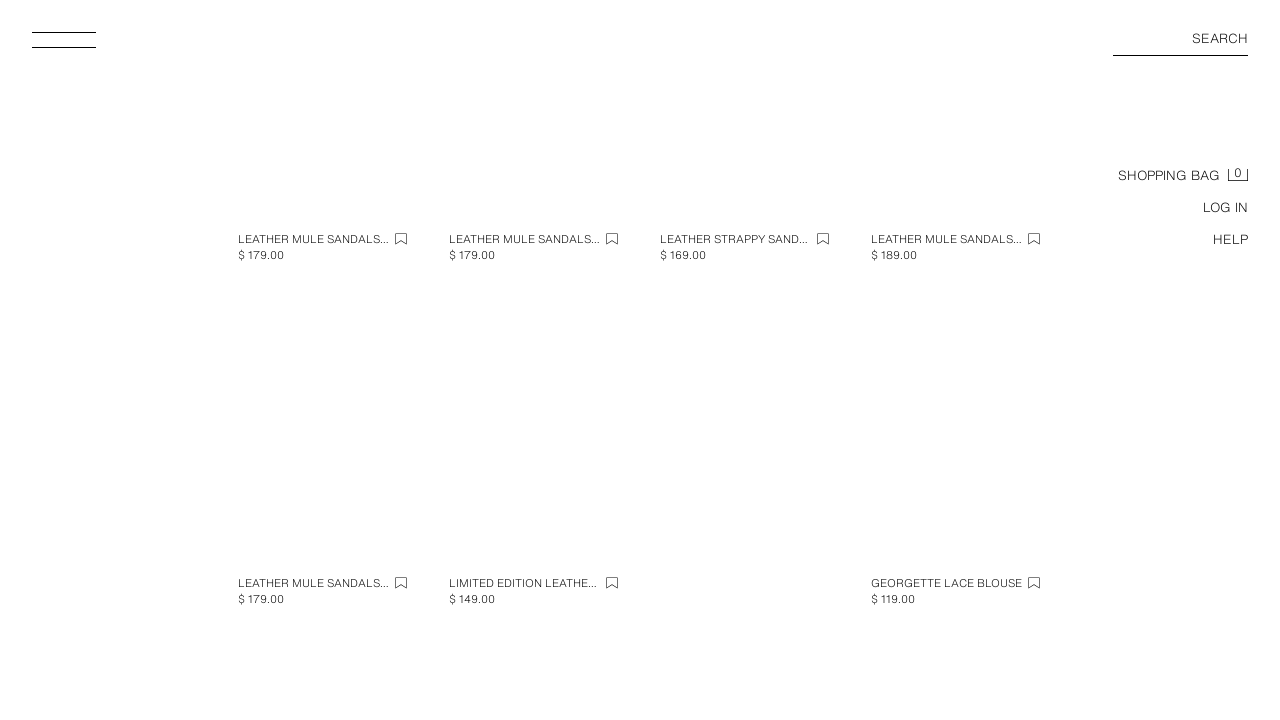

Waited 2 seconds for new products to load after scrolling
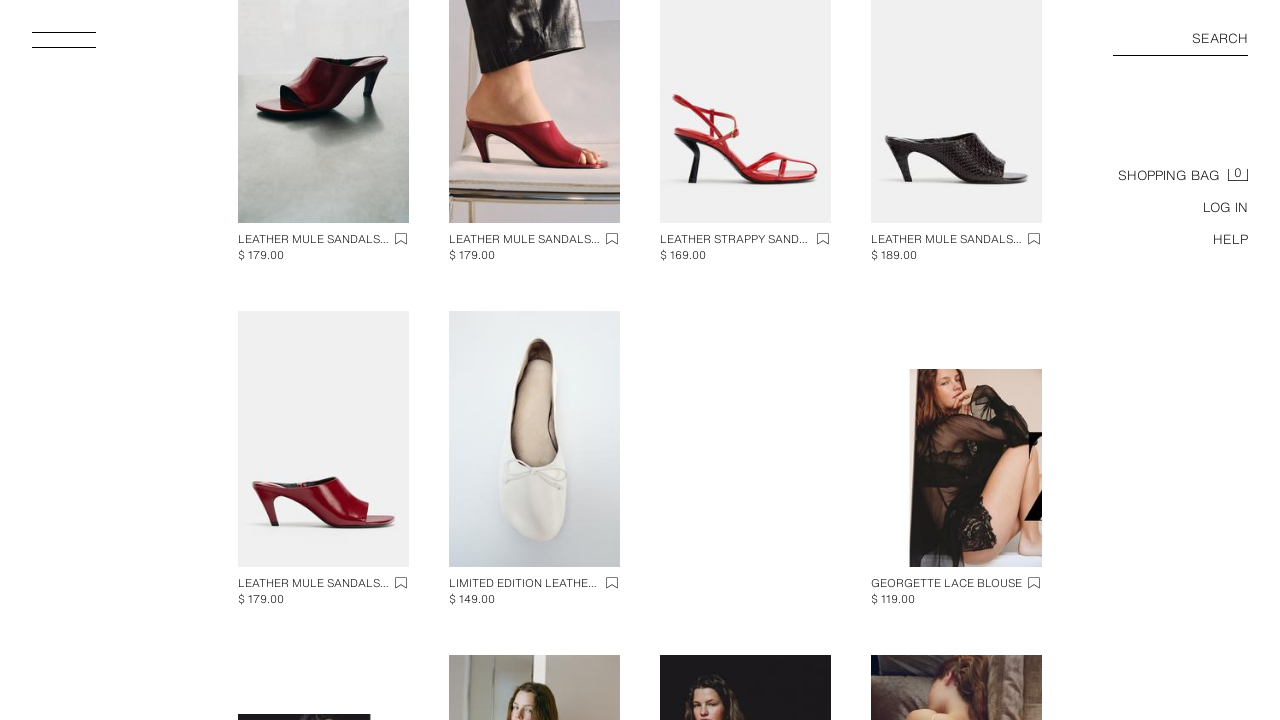

Retrieved updated page scroll height: 51698
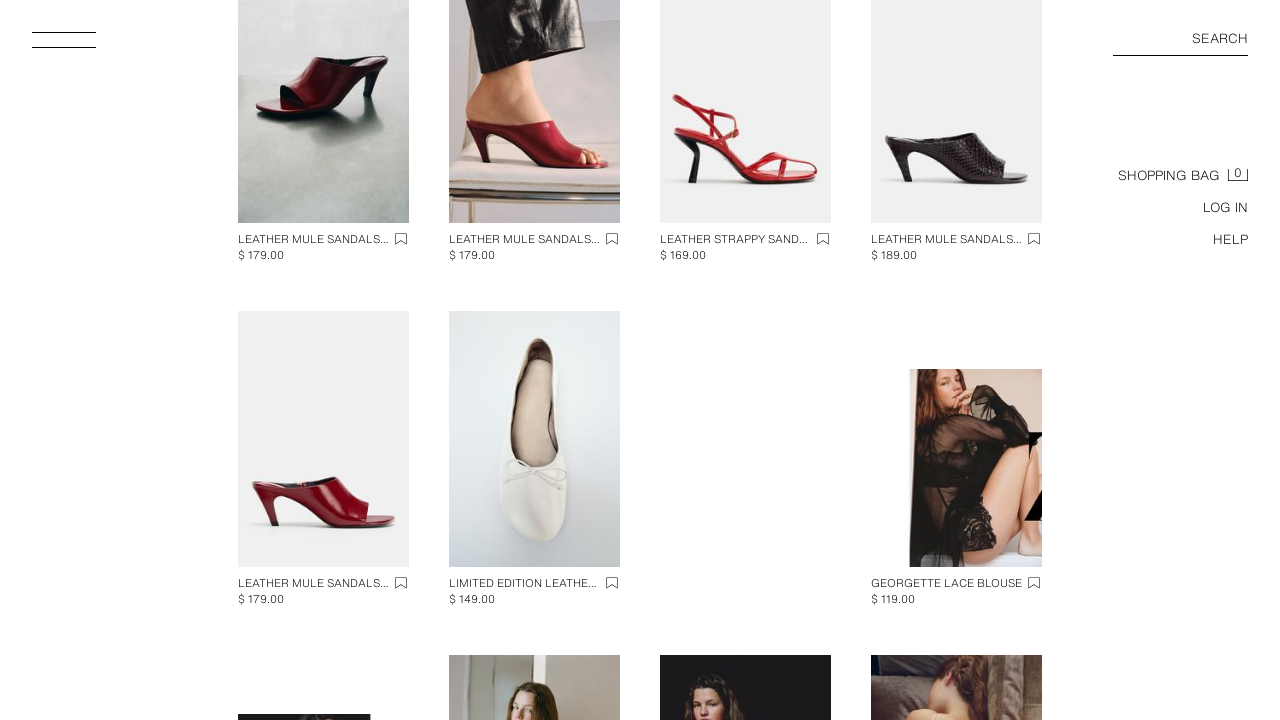

Pressed End key to scroll to bottom of page
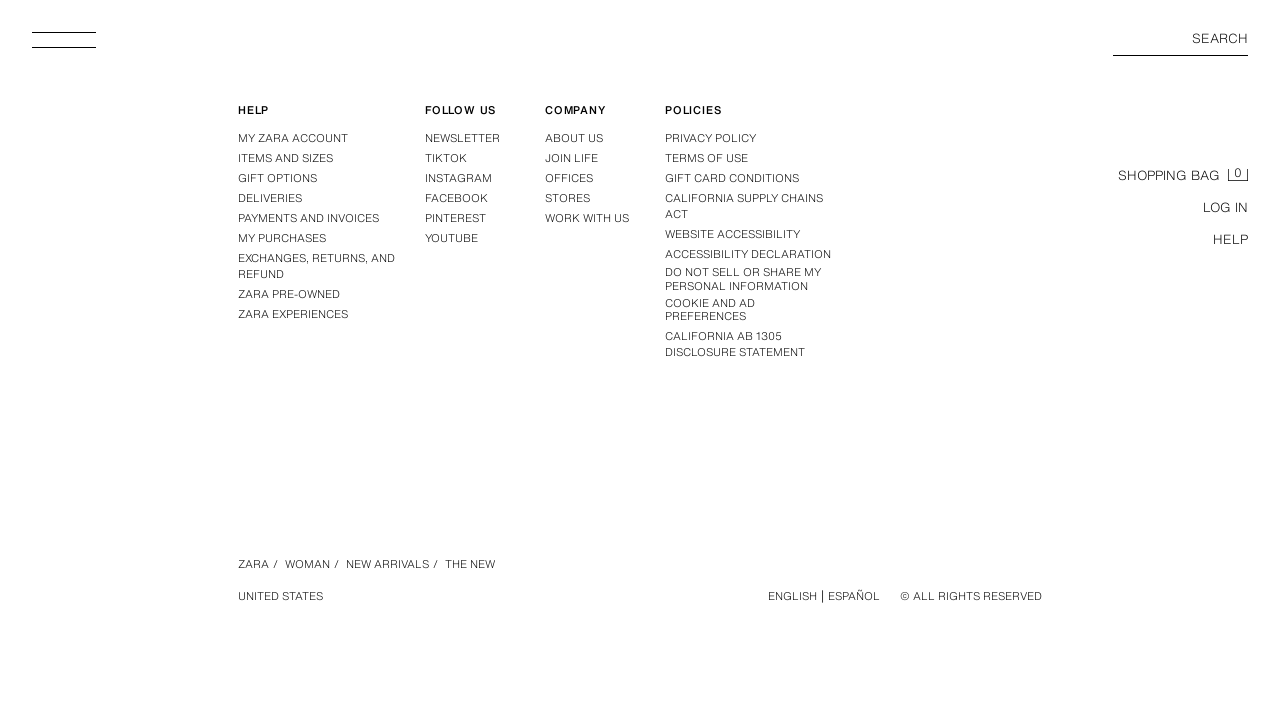

Waited 2 seconds for new products to load after scrolling
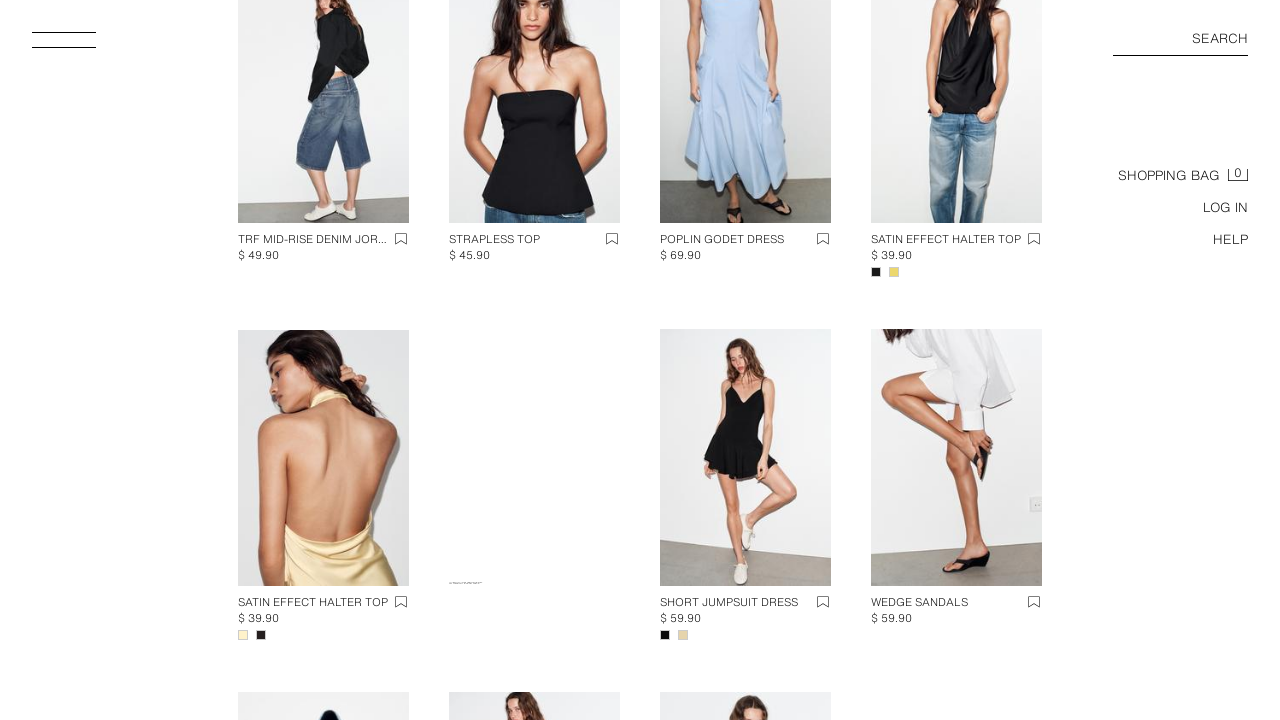

Retrieved updated page scroll height: 54544
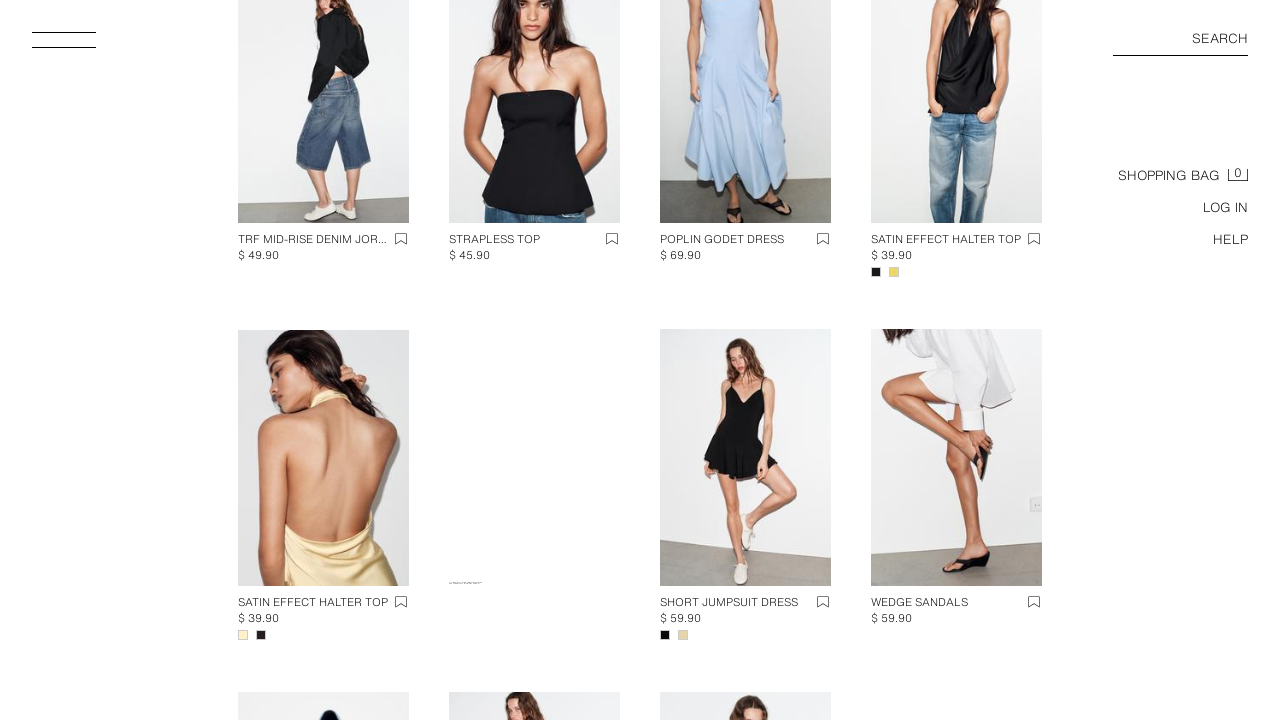

Pressed End key to scroll to bottom of page
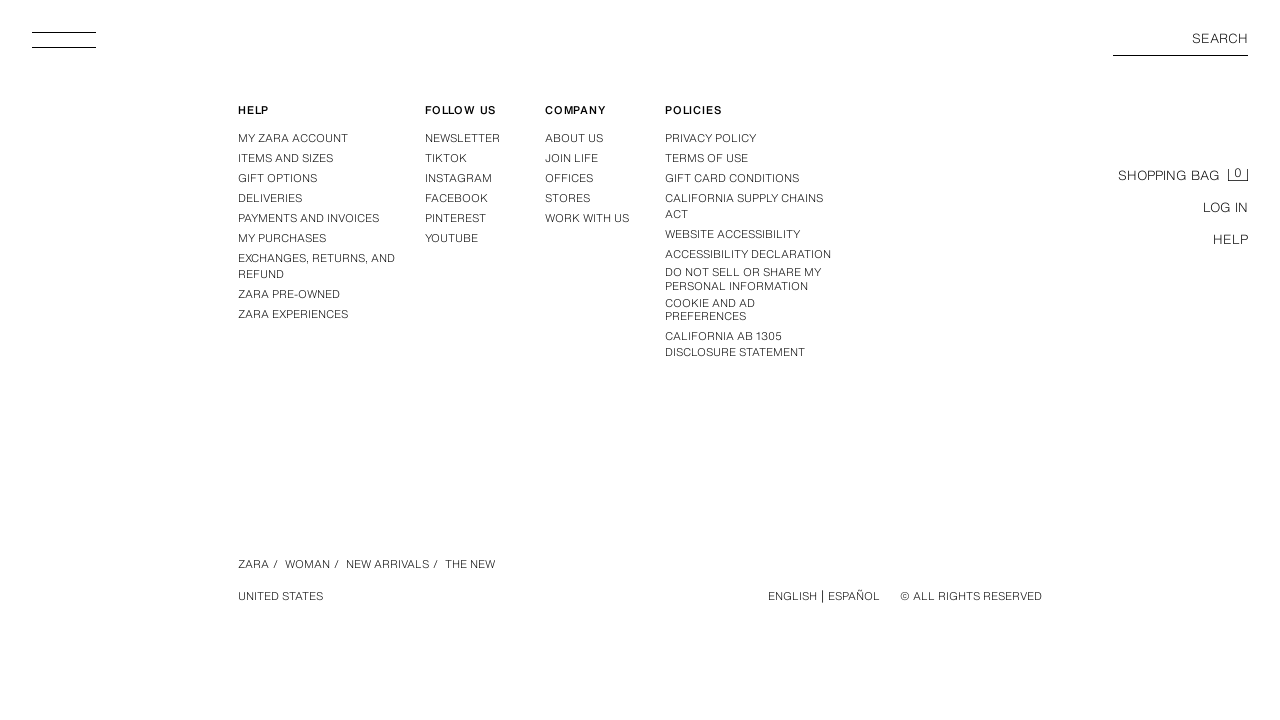

Waited 2 seconds for new products to load after scrolling
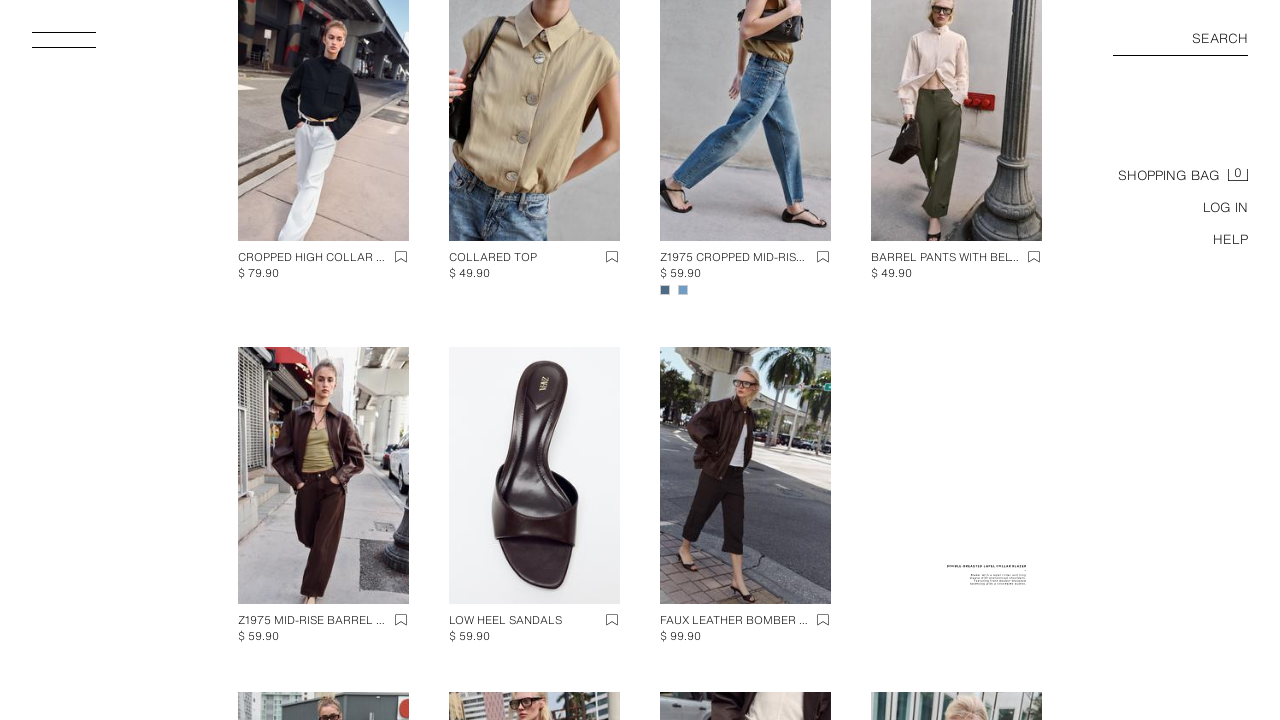

Retrieved updated page scroll height: 57426
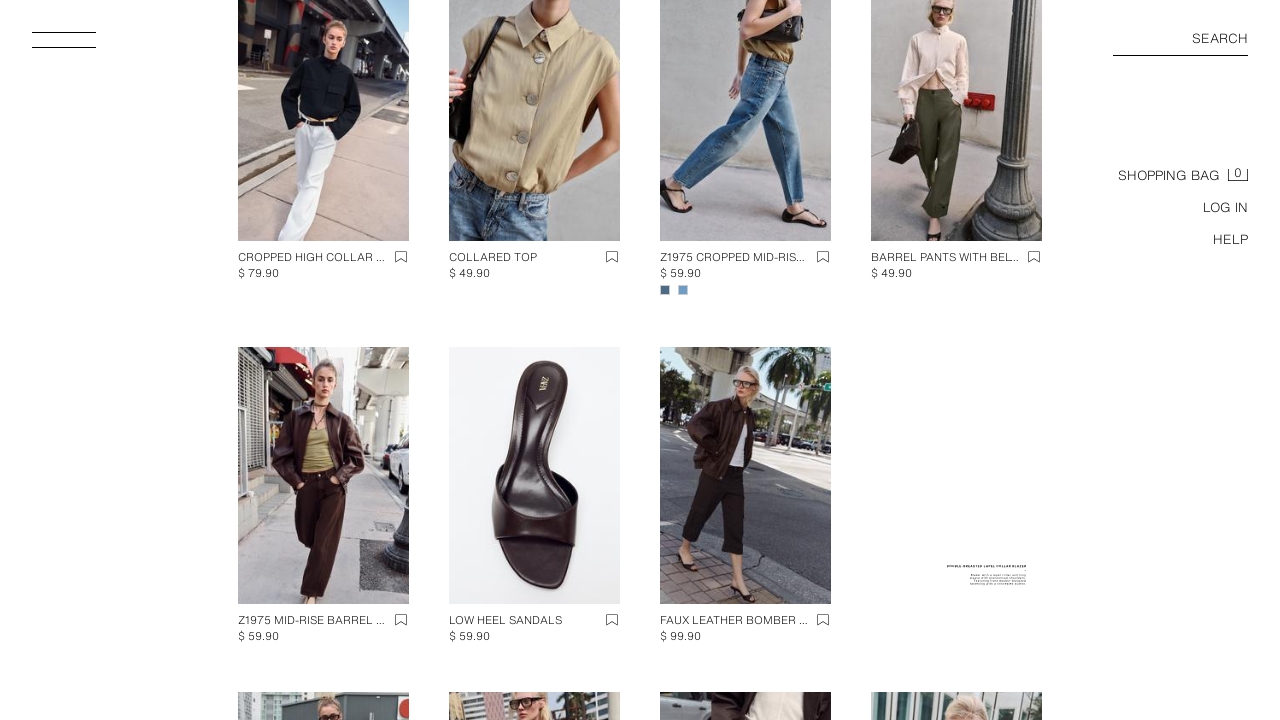

Pressed End key to scroll to bottom of page
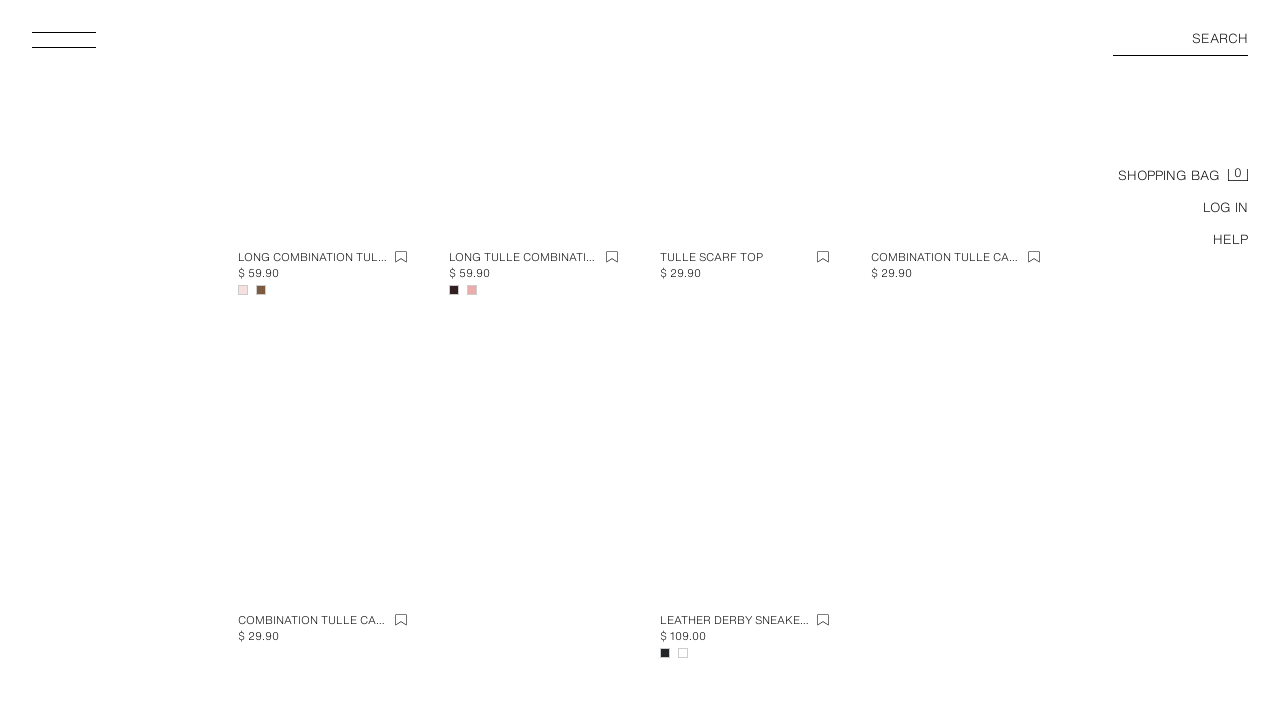

Waited 2 seconds for new products to load after scrolling
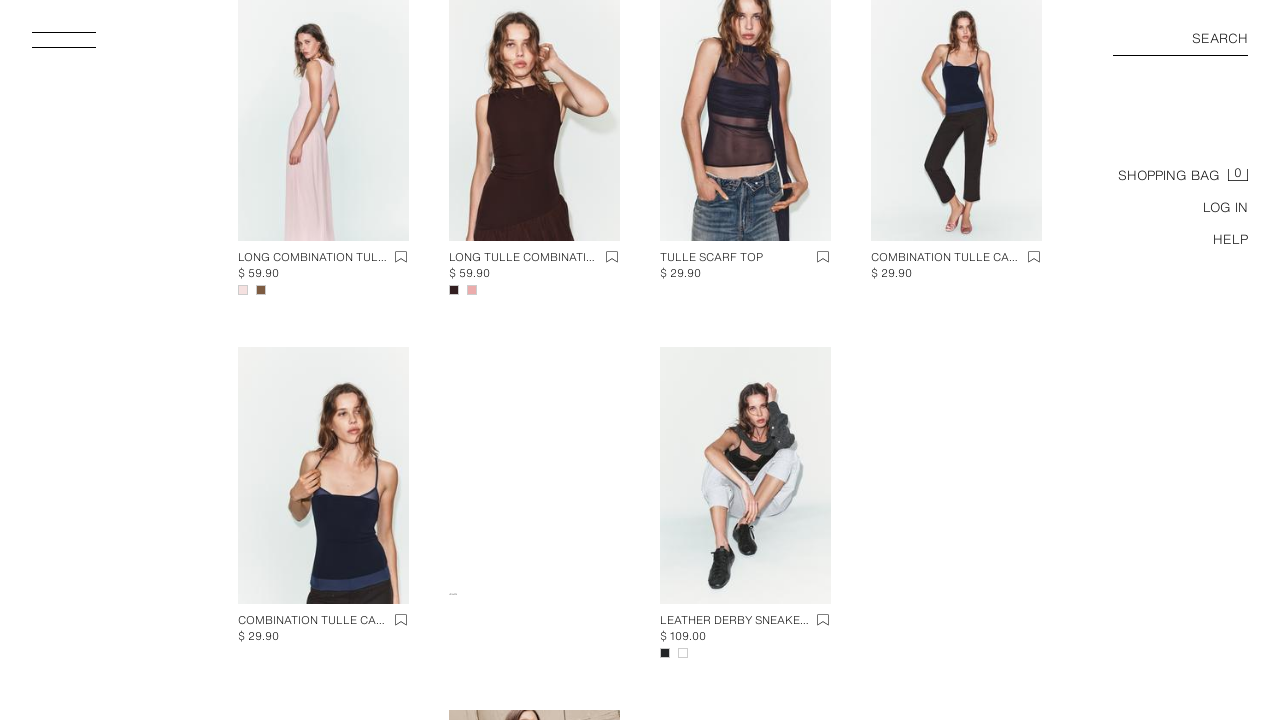

Retrieved updated page scroll height: 59940
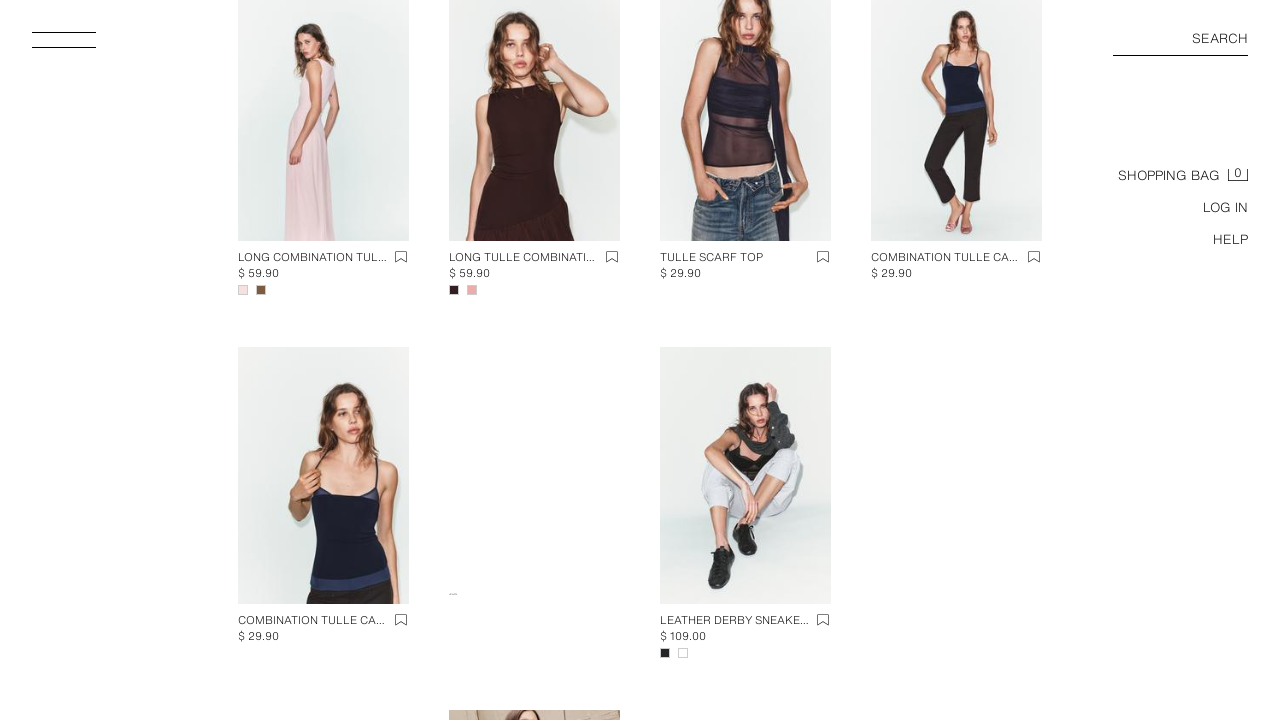

Pressed End key to scroll to bottom of page
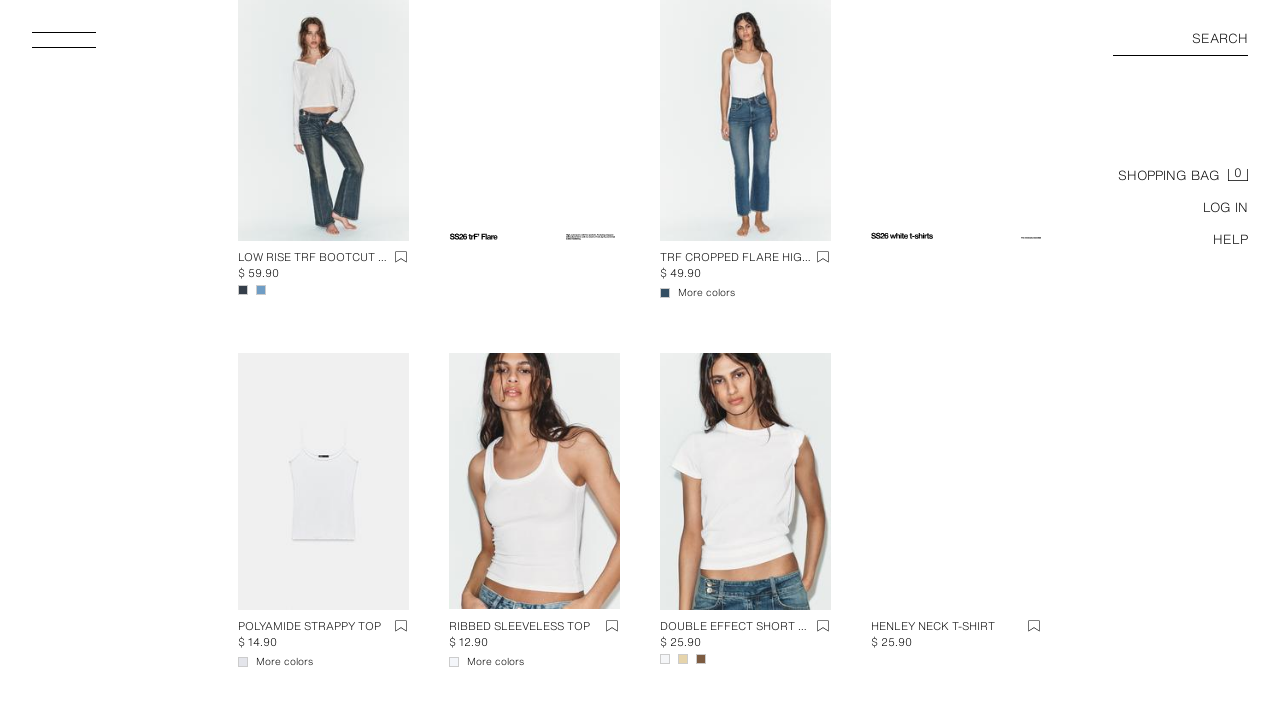

Waited 2 seconds for new products to load after scrolling
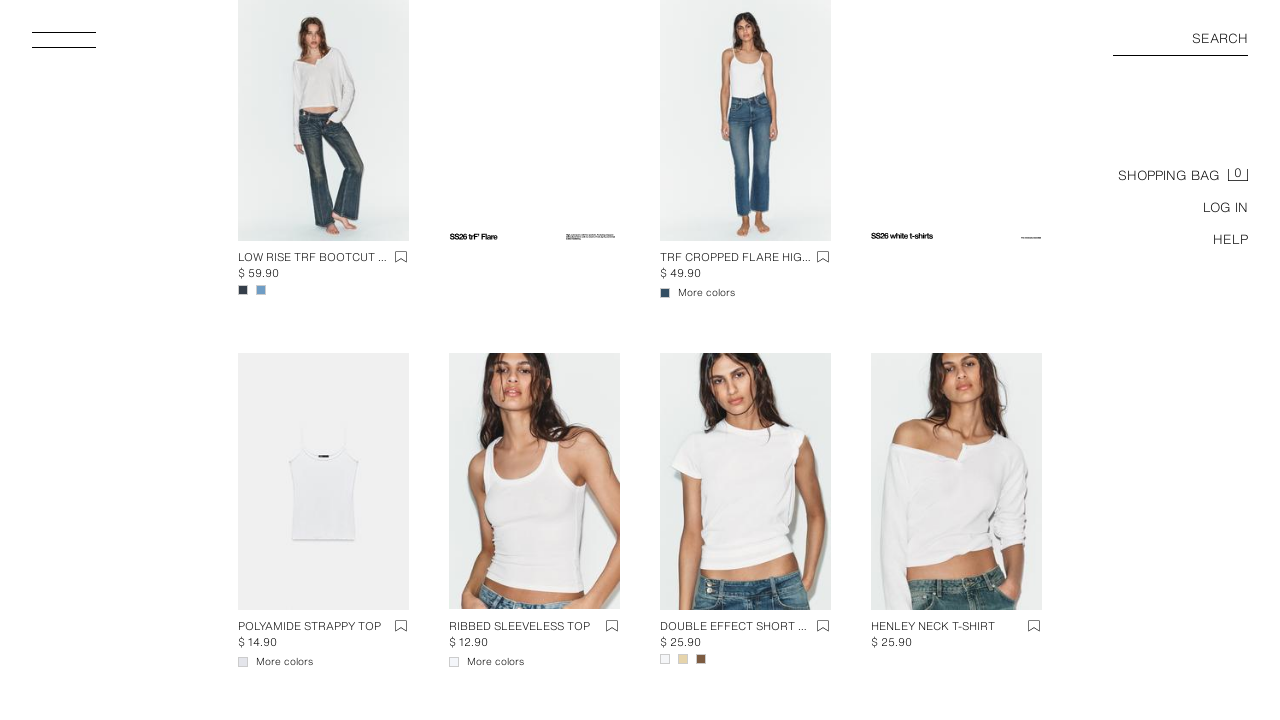

Retrieved updated page scroll height: 62495
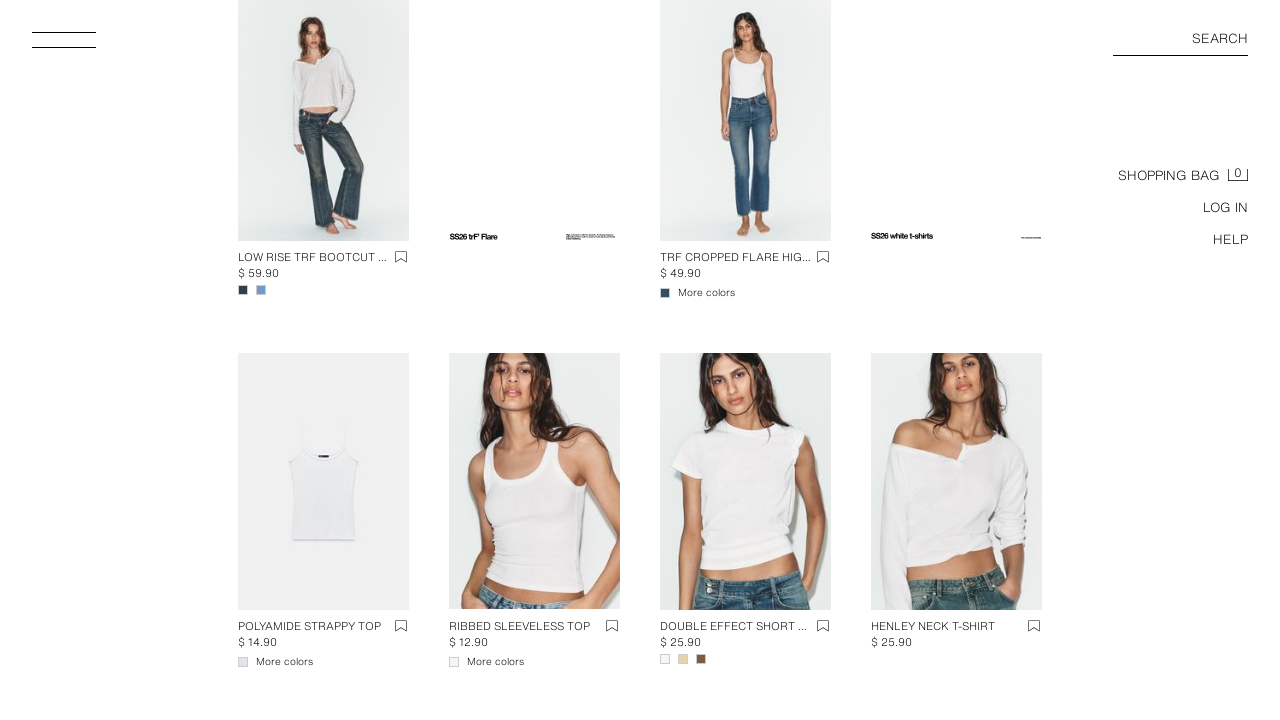

Pressed End key to scroll to bottom of page
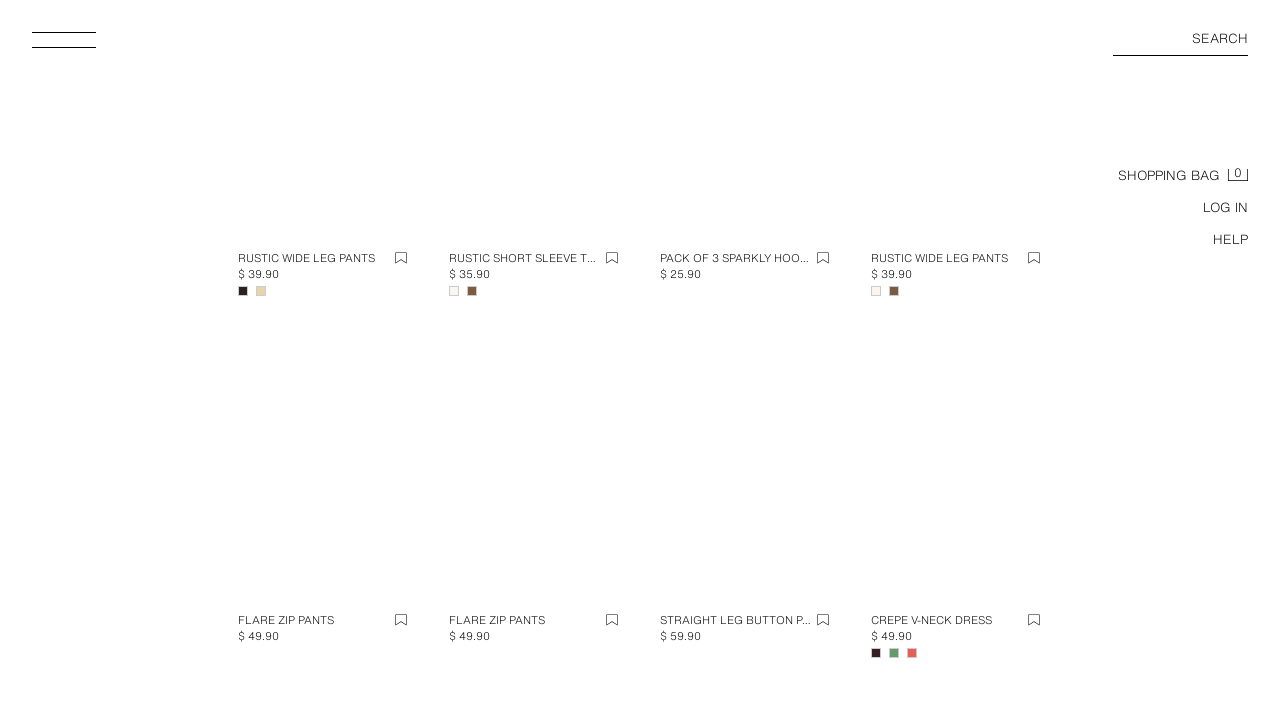

Waited 2 seconds for new products to load after scrolling
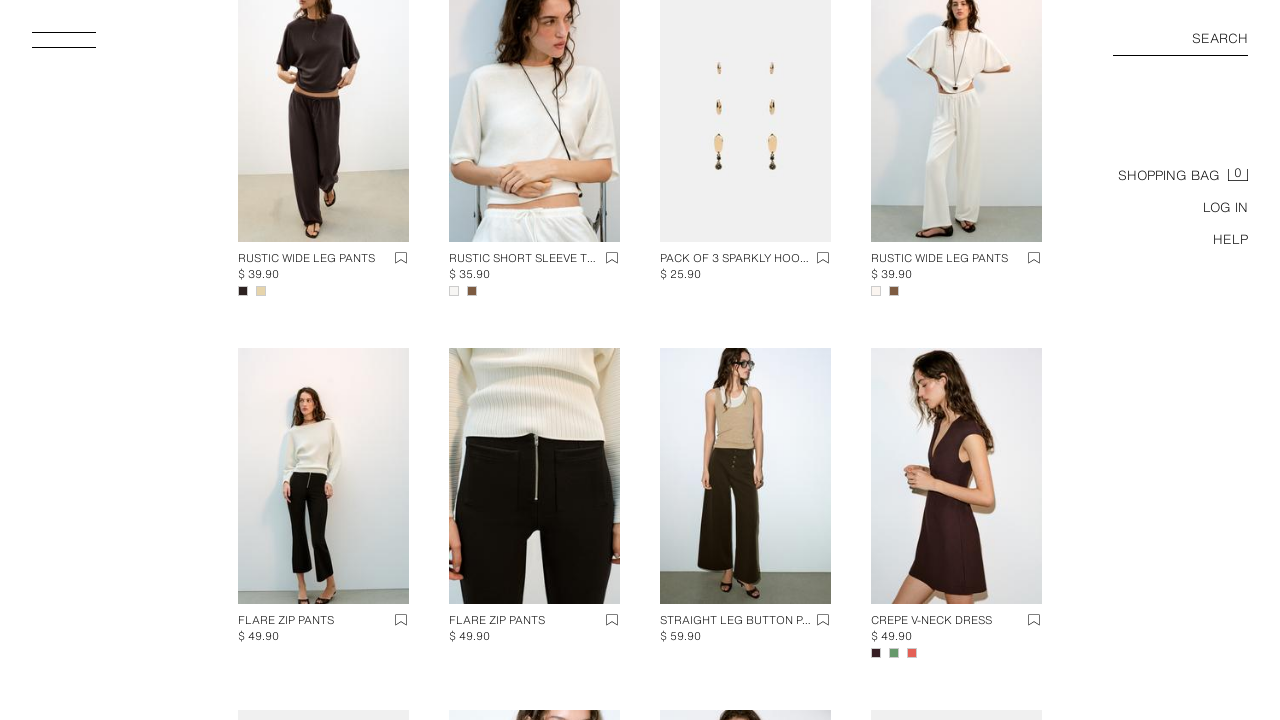

Retrieved updated page scroll height: 65740
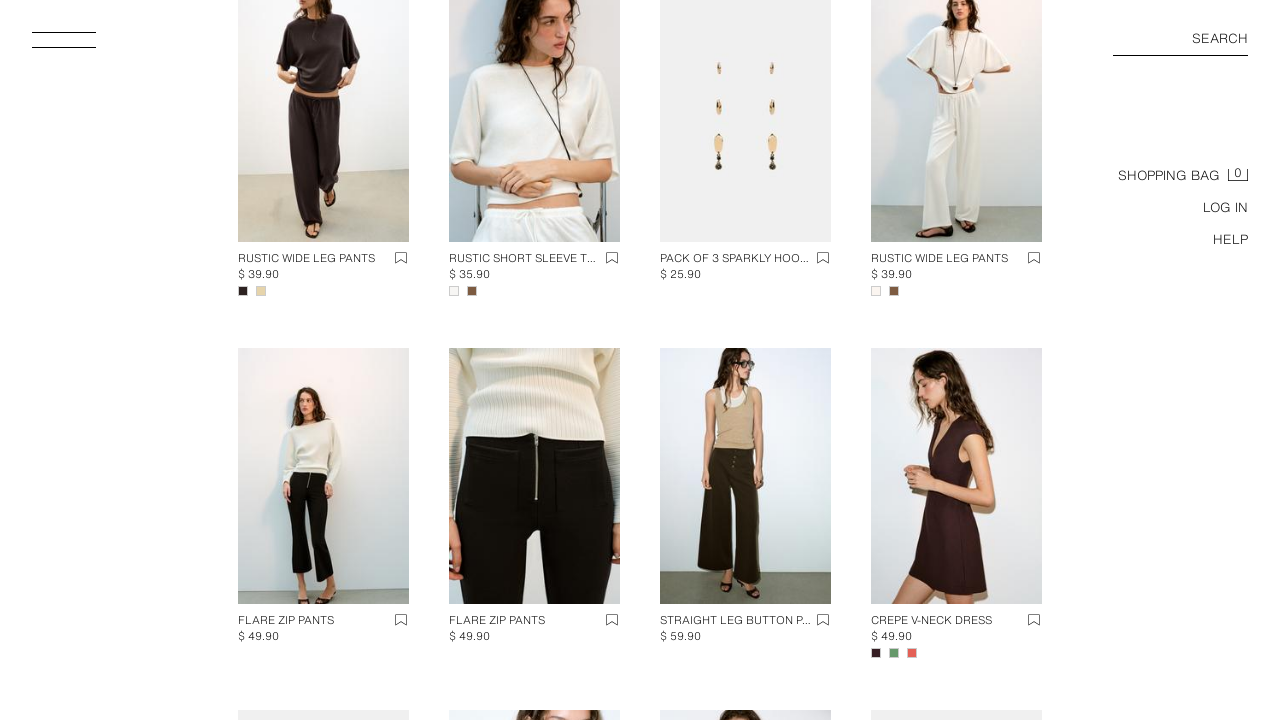

Pressed End key to scroll to bottom of page
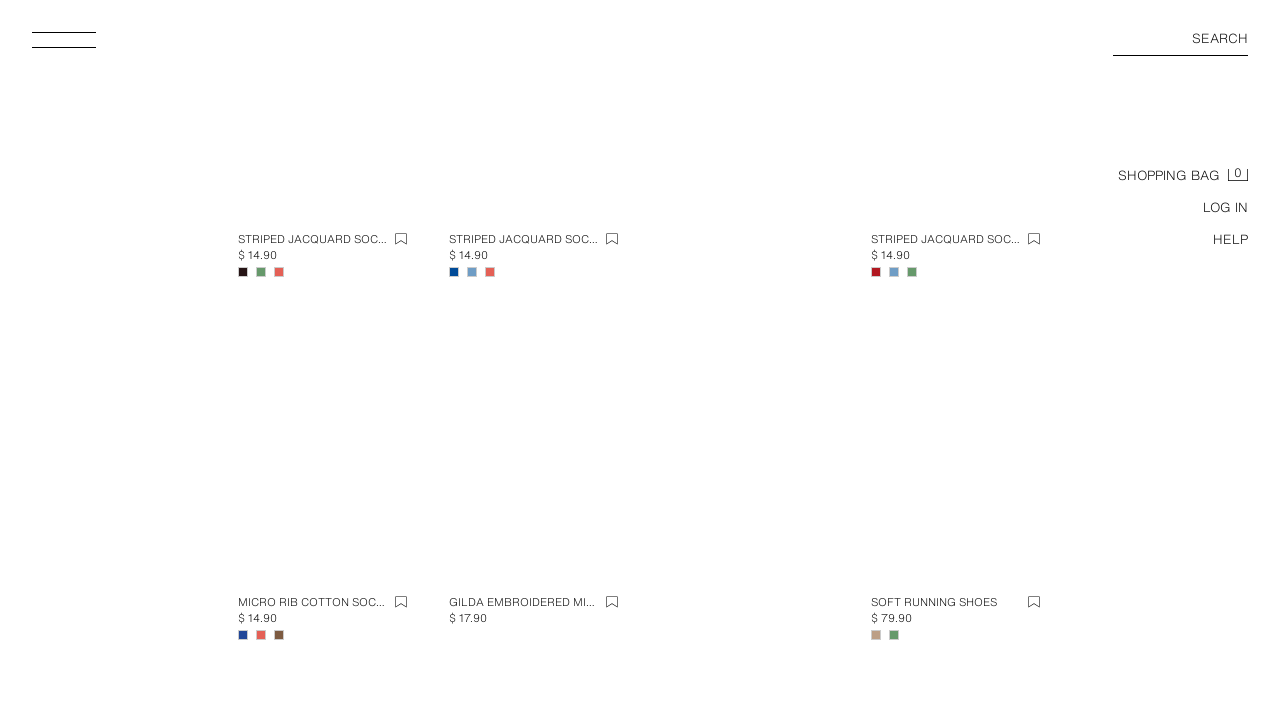

Waited 2 seconds for new products to load after scrolling
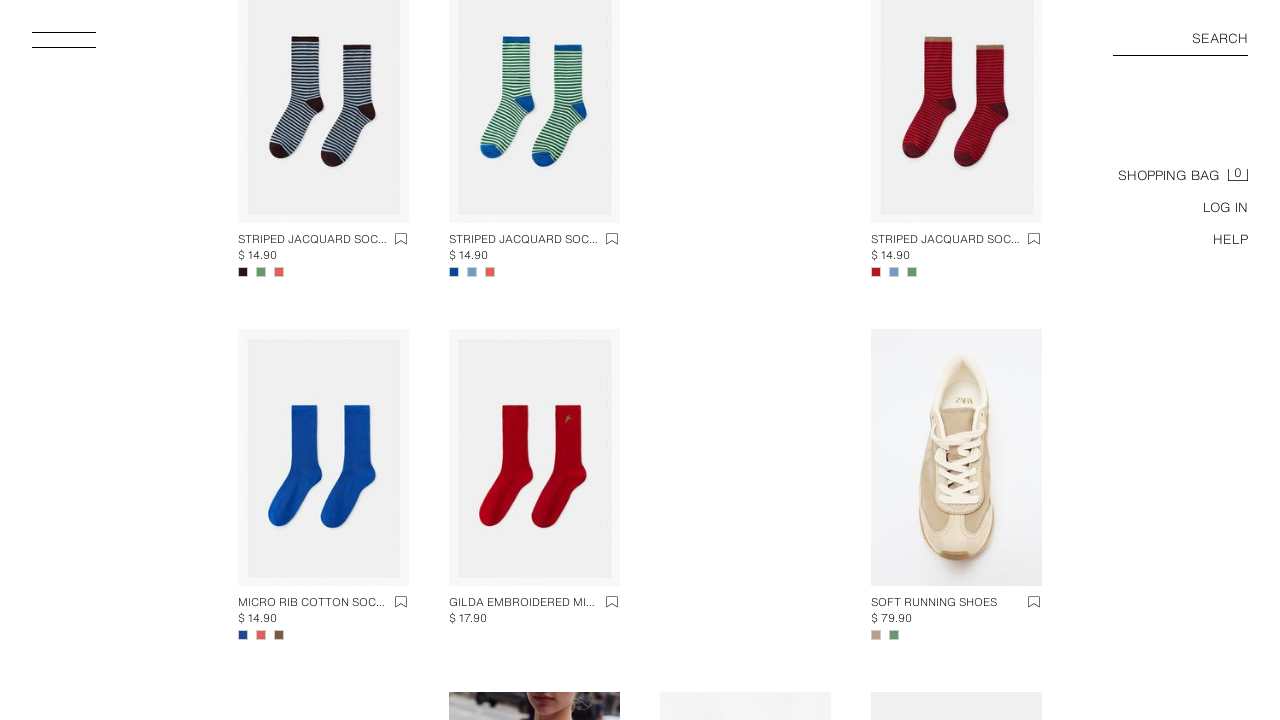

Retrieved updated page scroll height: 68667
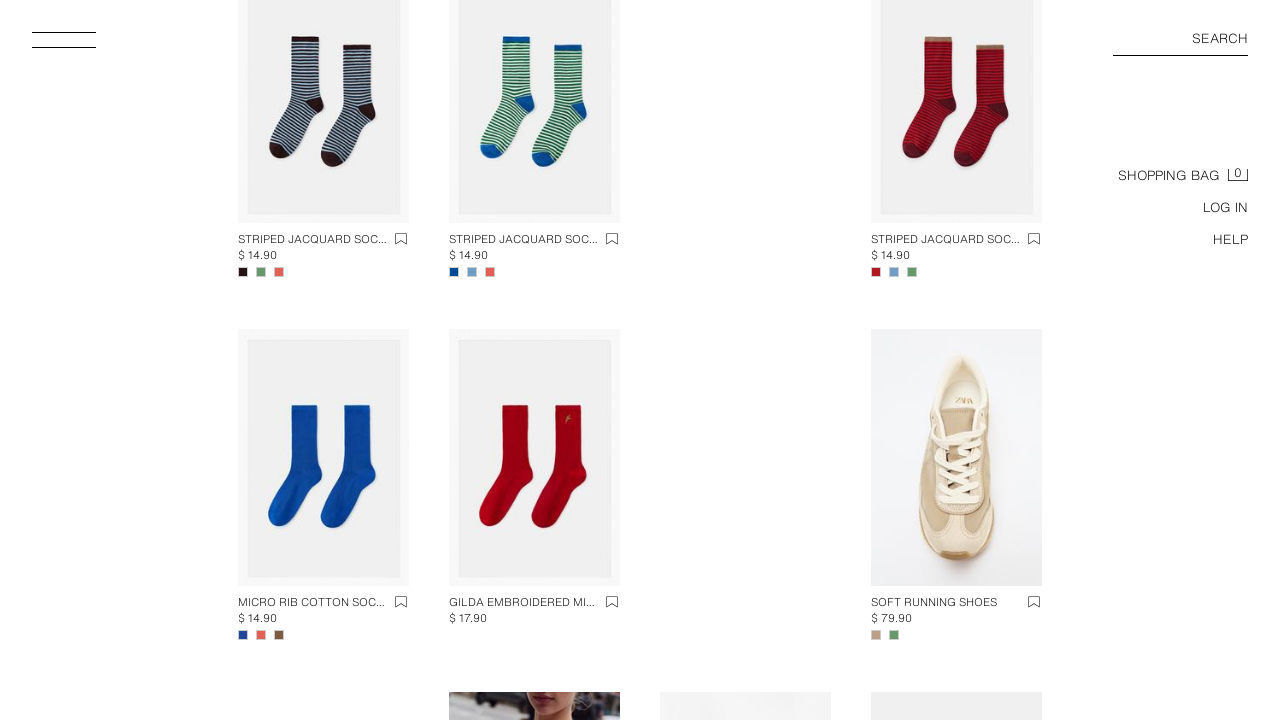

Pressed End key to scroll to bottom of page
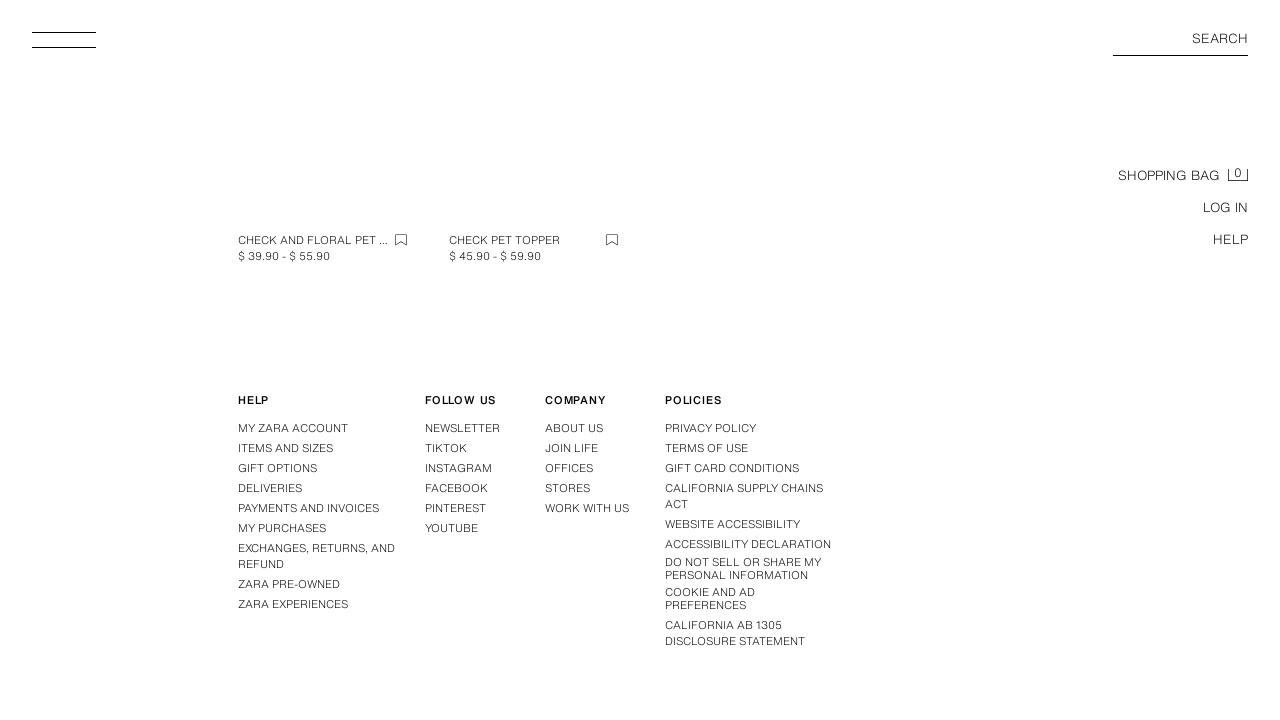

Waited 2 seconds for new products to load after scrolling
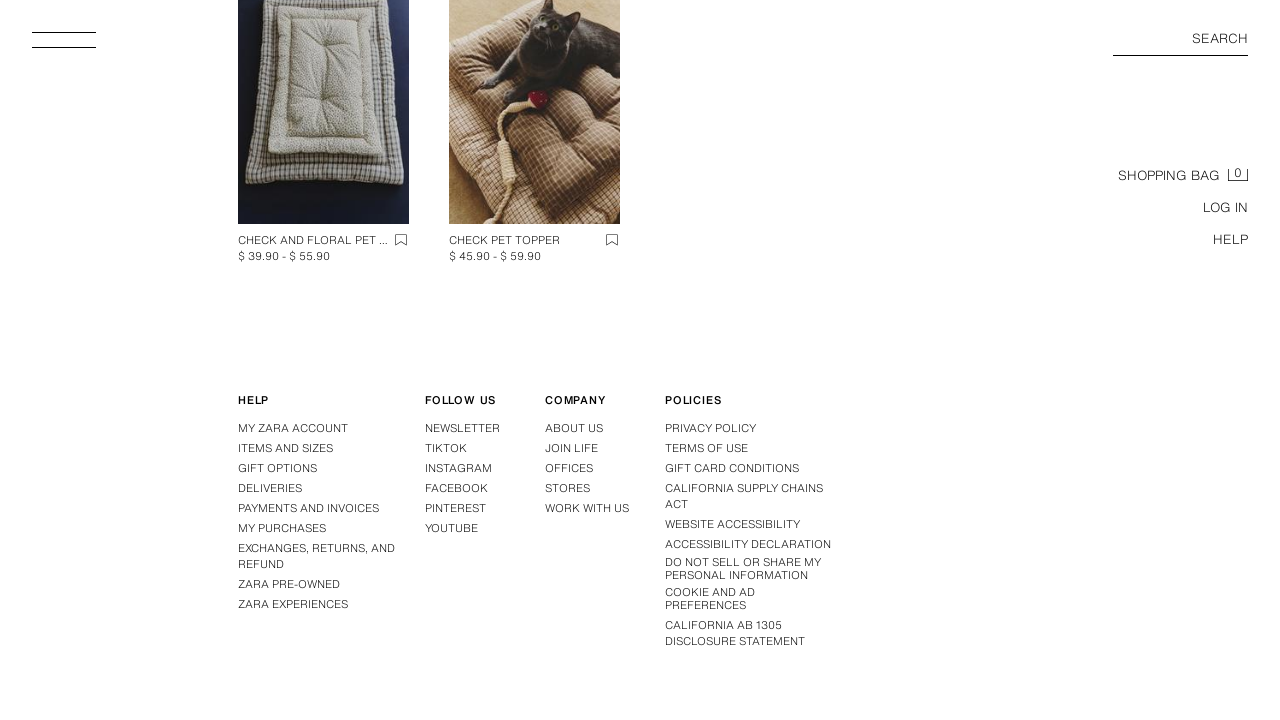

Retrieved updated page scroll height: 68956
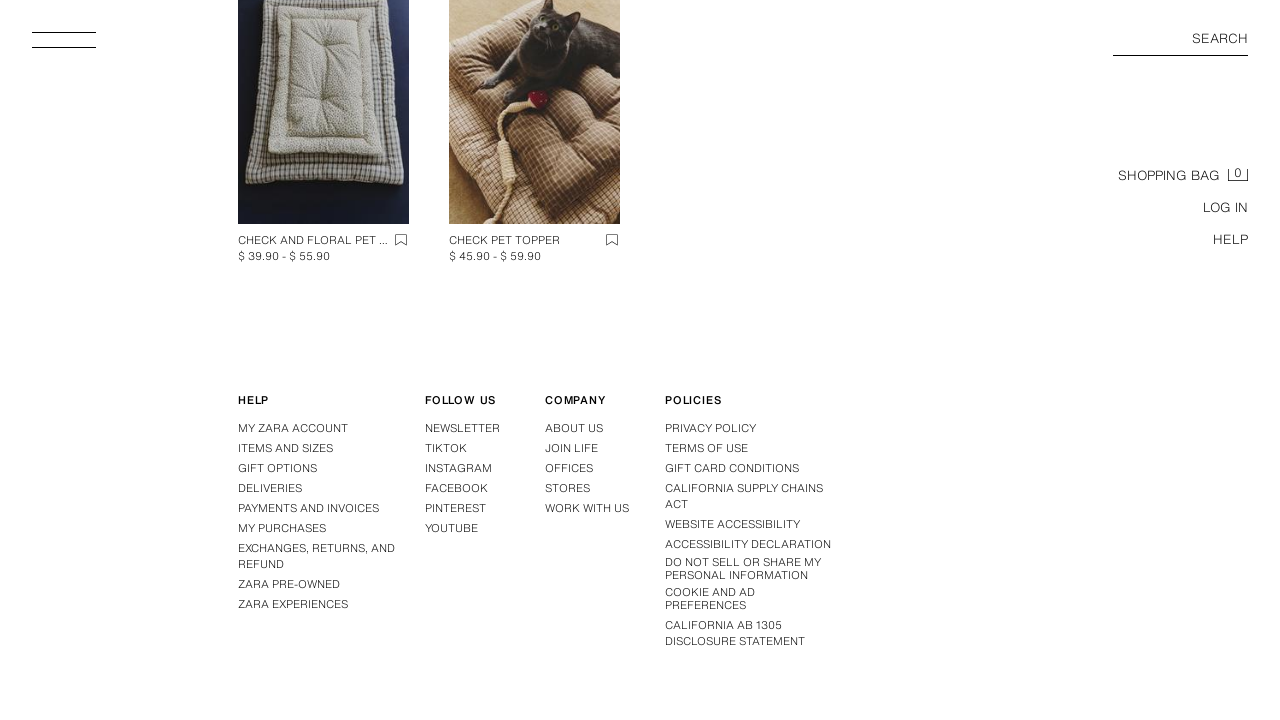

Pressed End key to scroll to bottom of page
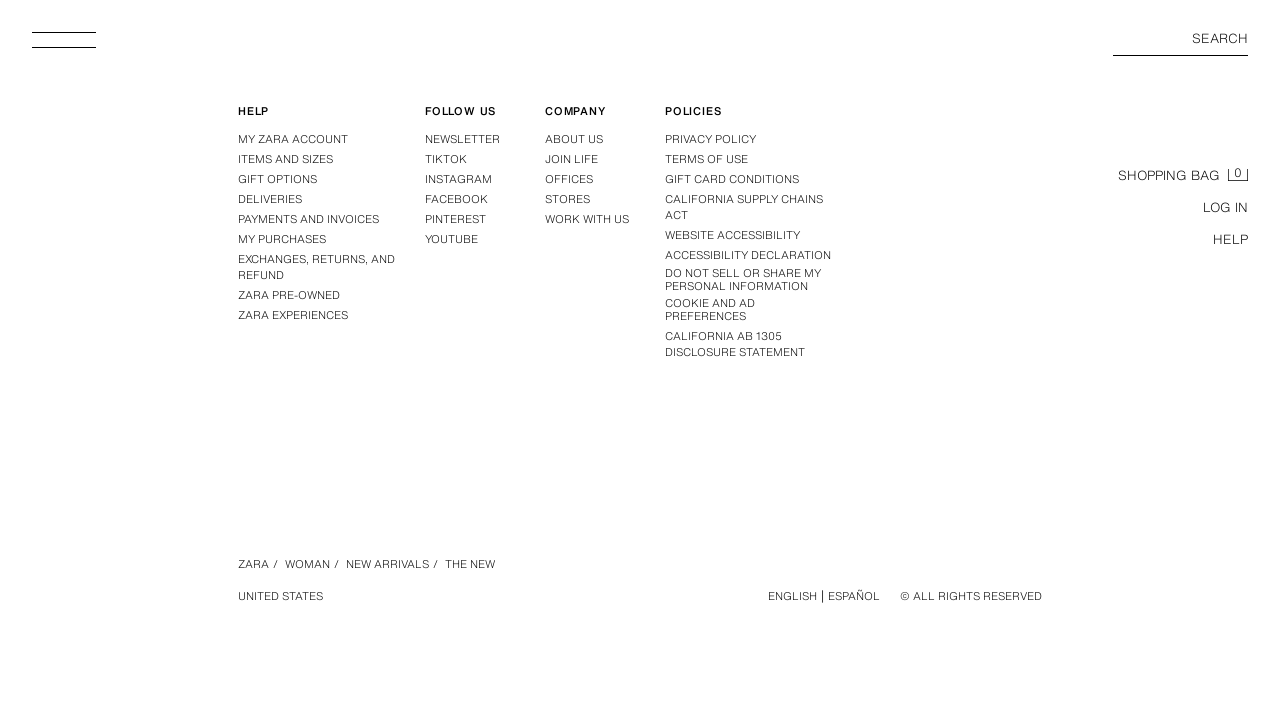

Waited 2 seconds for new products to load after scrolling
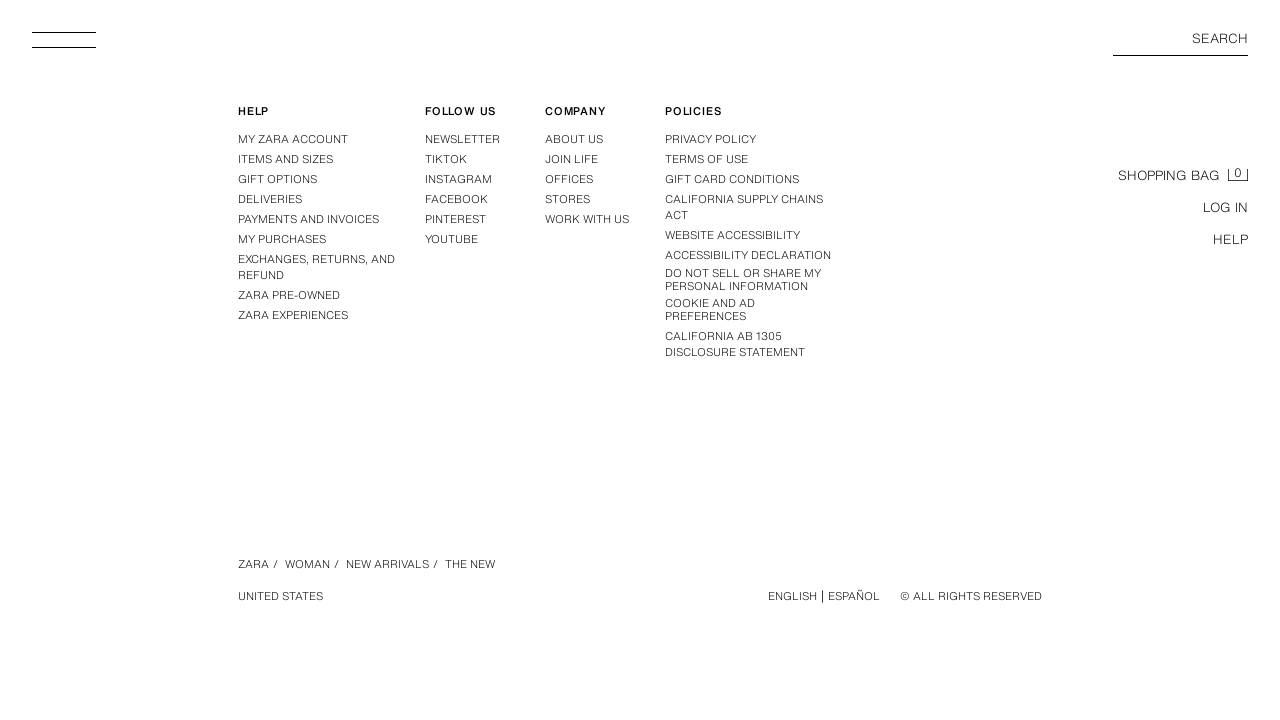

Retrieved updated page scroll height: 68956
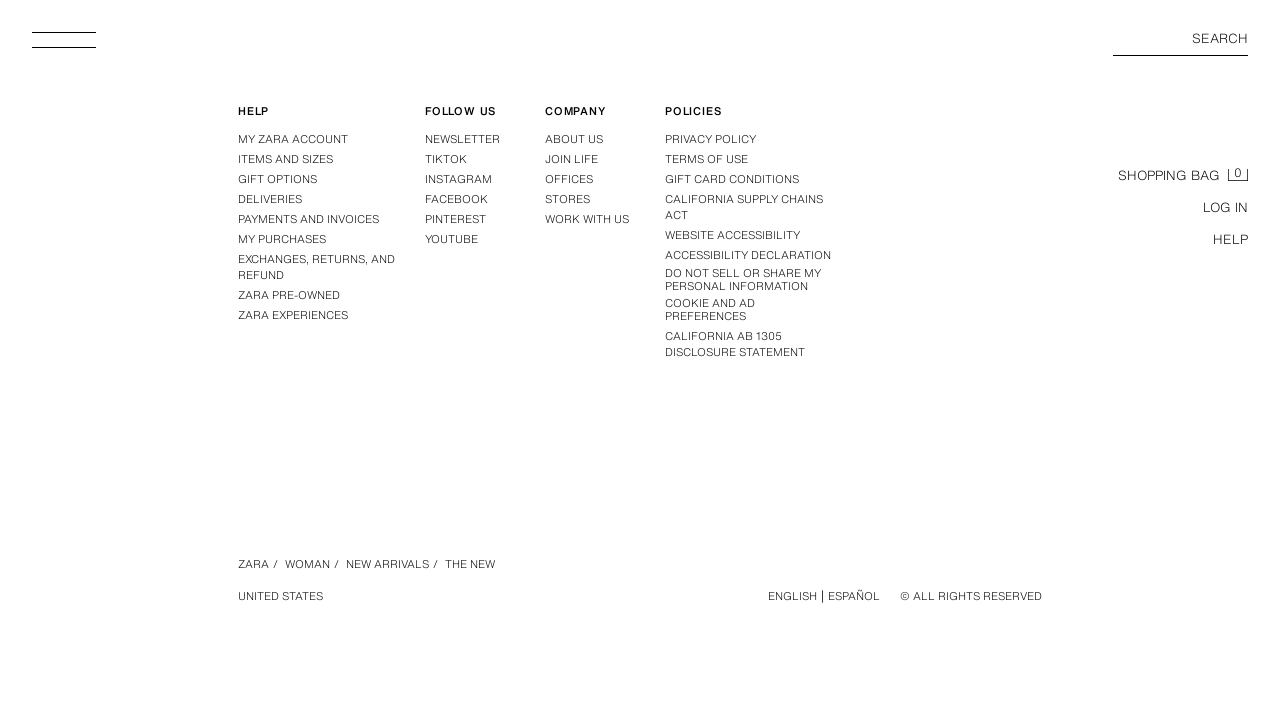

All products loaded - page height no longer increasing
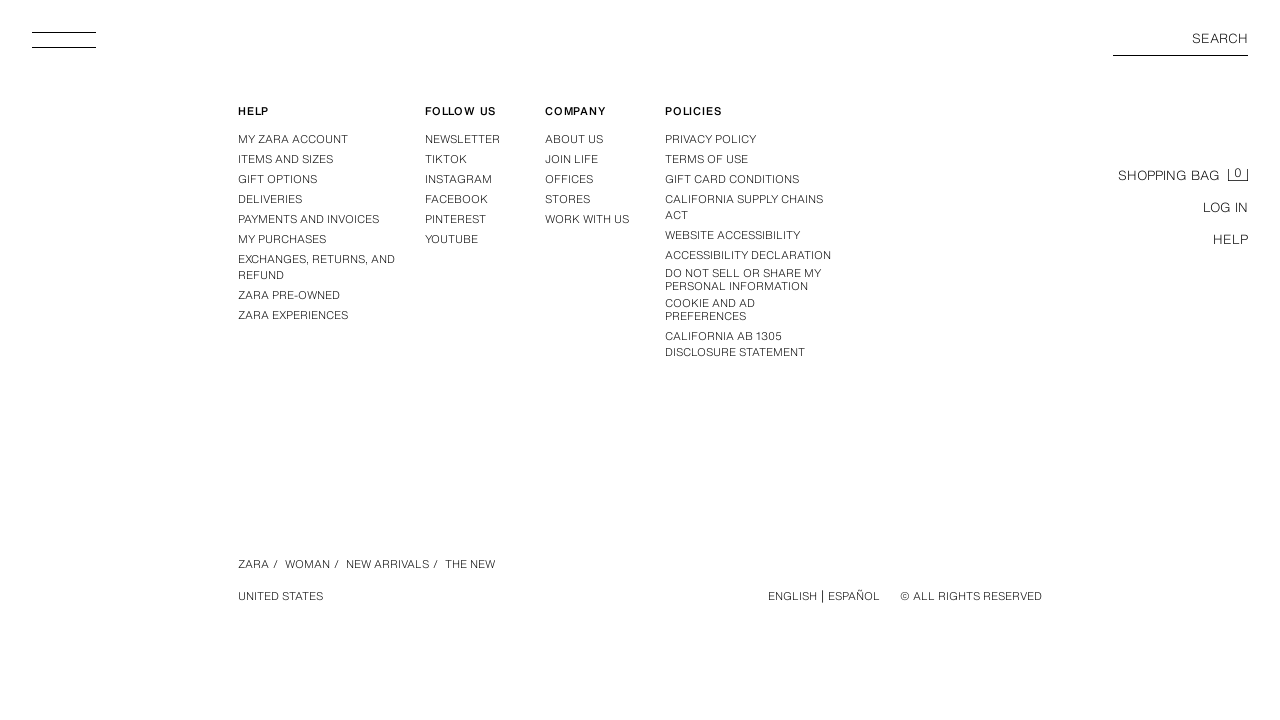

Confirmed product grid items are visible on page
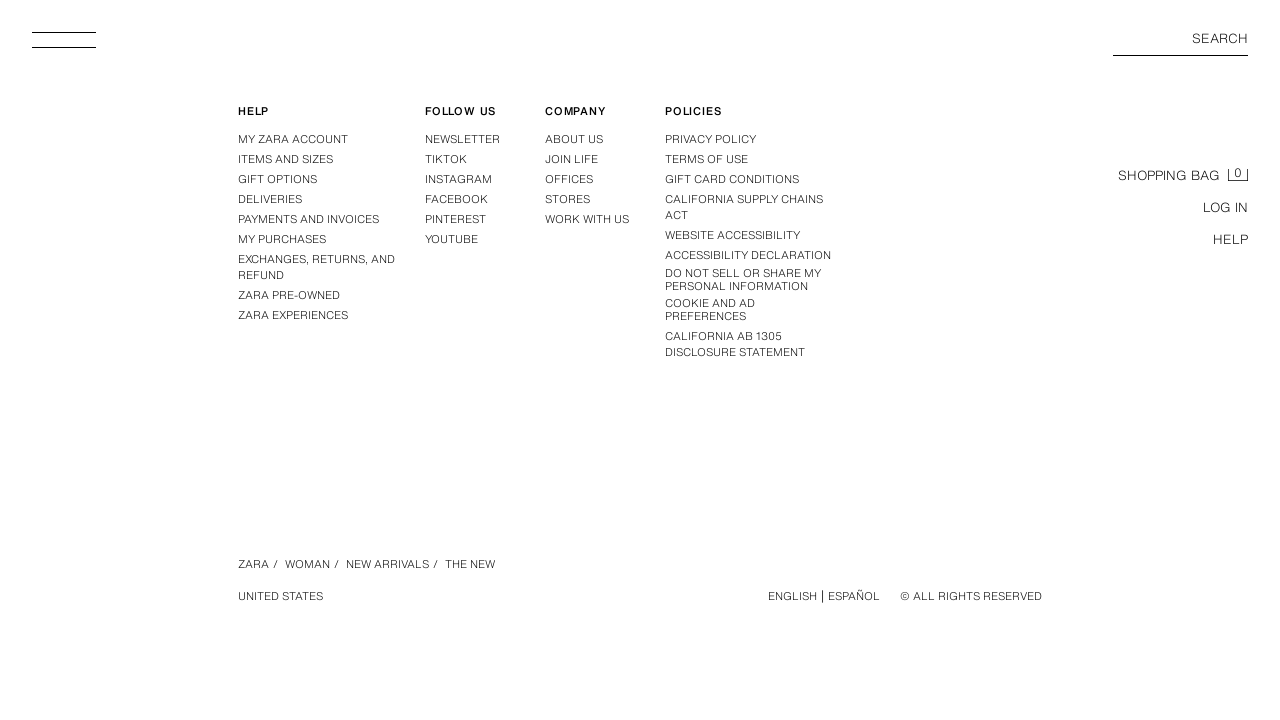

Retrieved product count: 766 products found
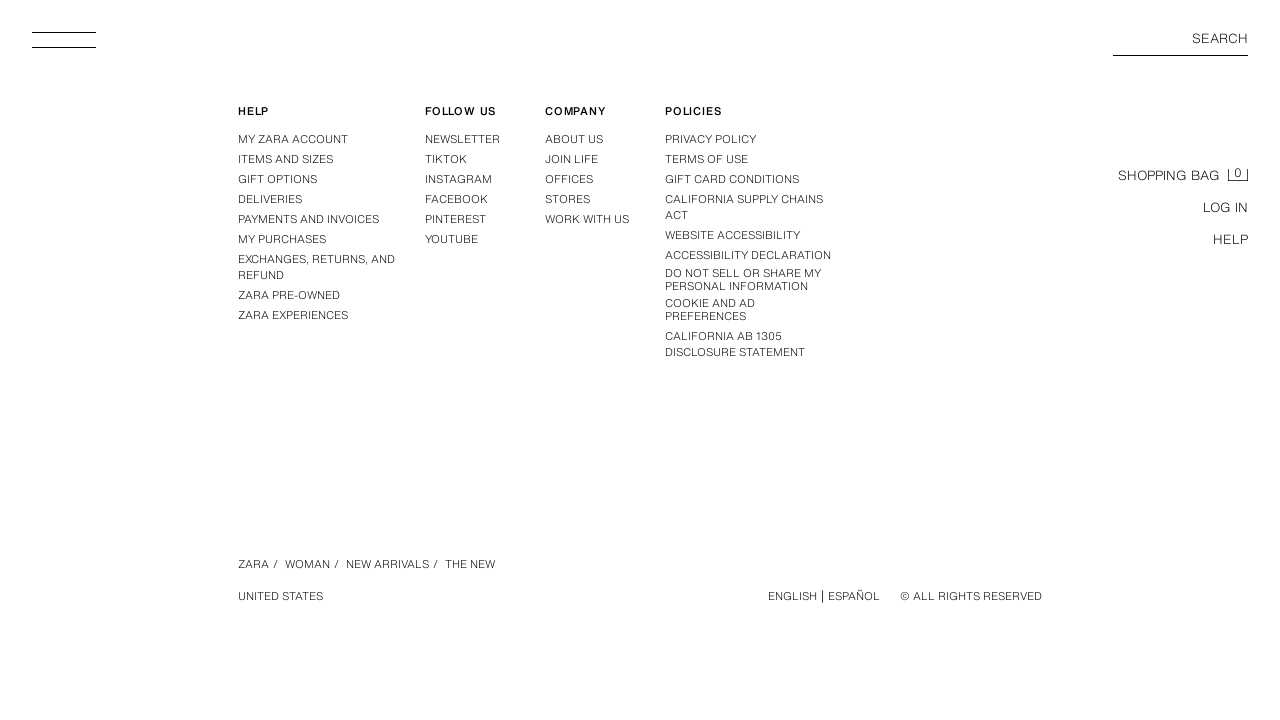

Verified first product image is visible
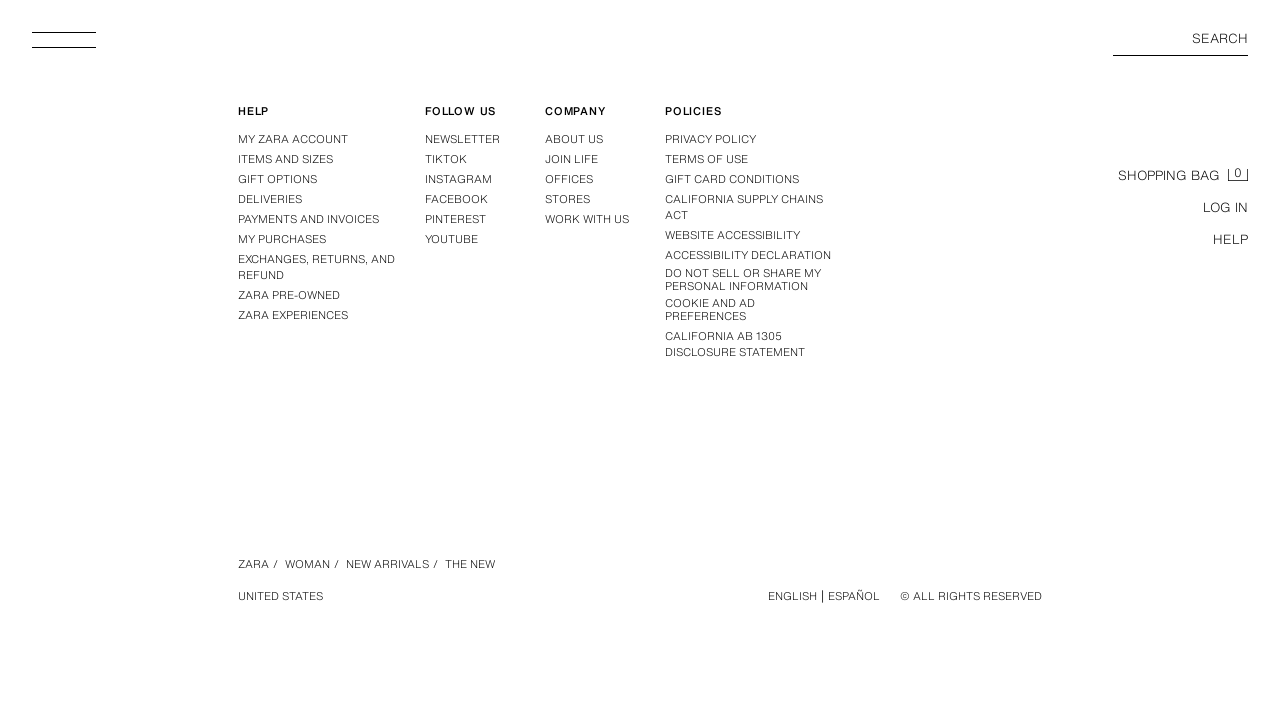

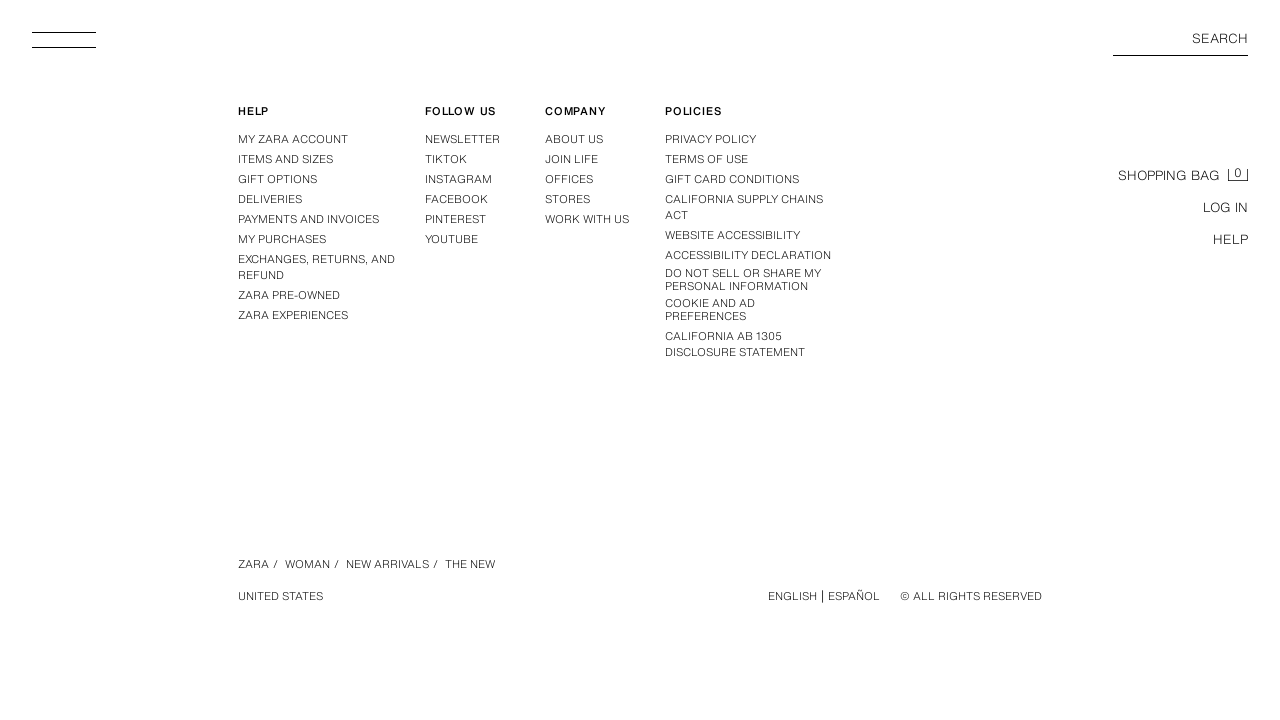